Automates clicking on an image element with id "bonk" on a clicker game website, performing multiple rapid clicks.

Starting URL: https://gomotungkinh.com

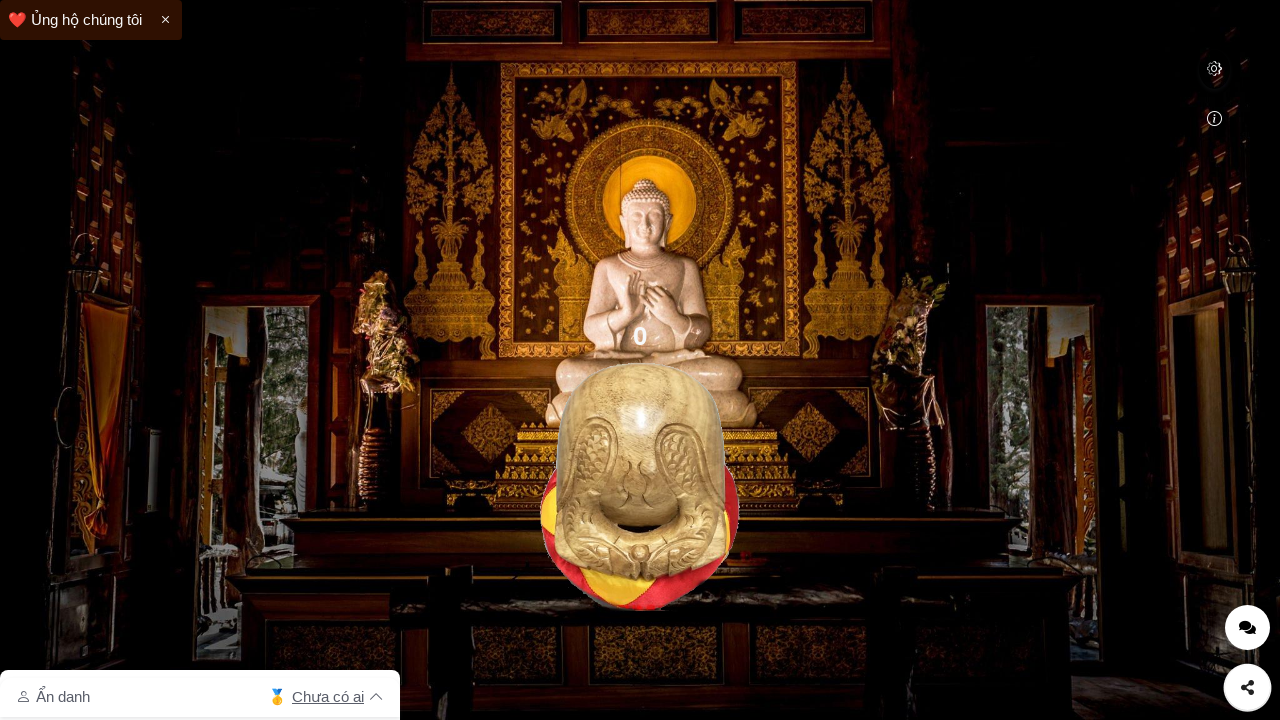

Waited for bonk image element to be visible
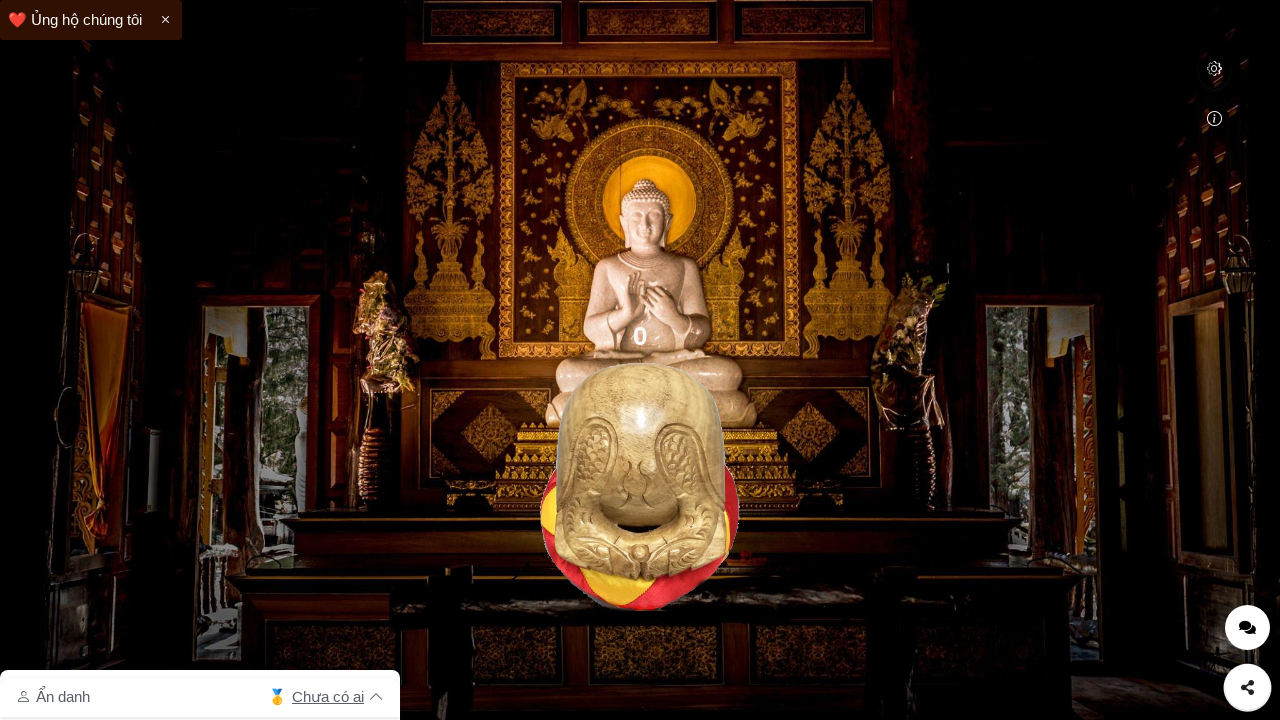

Clicked bonk image (click 1 of 50) at (640, 486) on #bonk
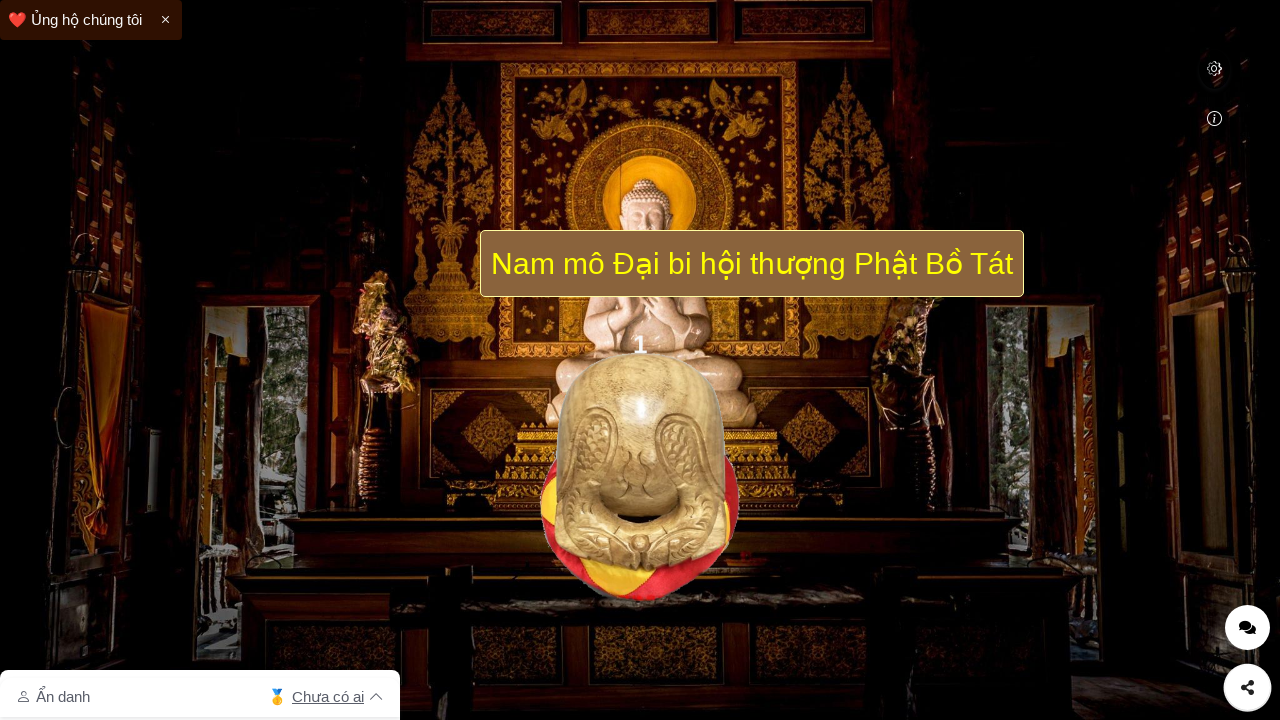

Waited 100ms before next click
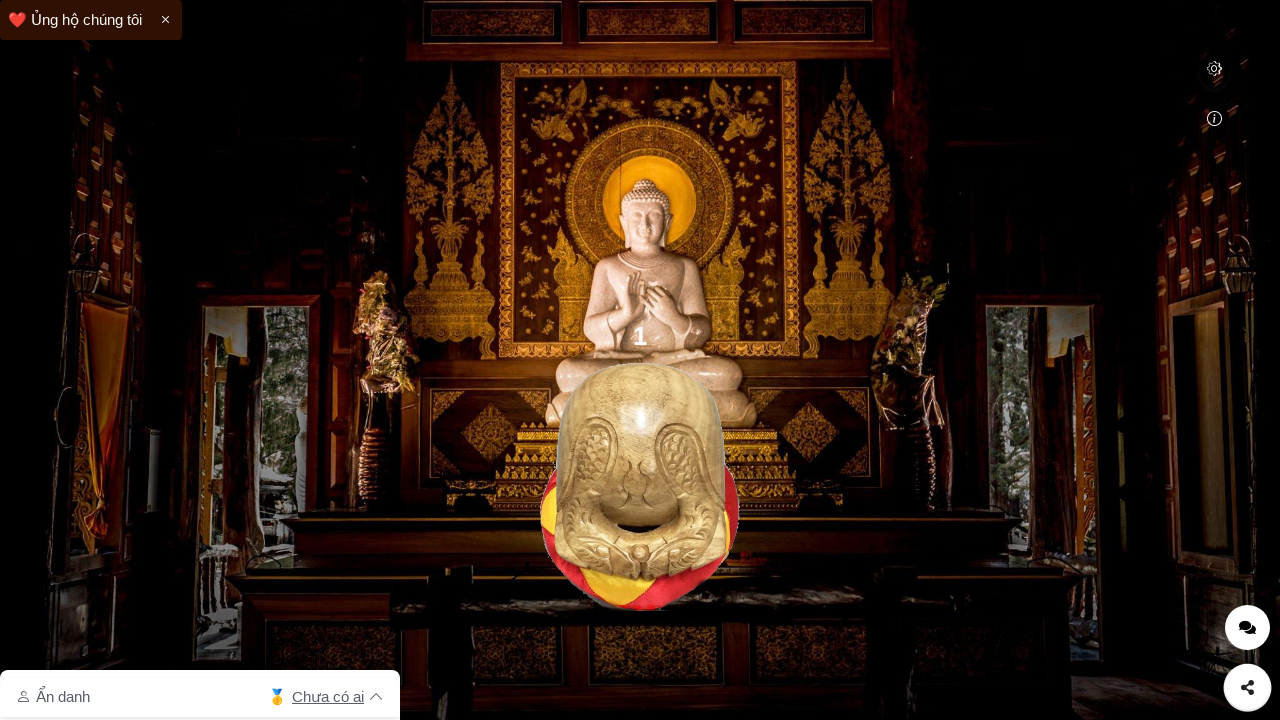

Clicked bonk image (click 2 of 50) at (640, 486) on #bonk
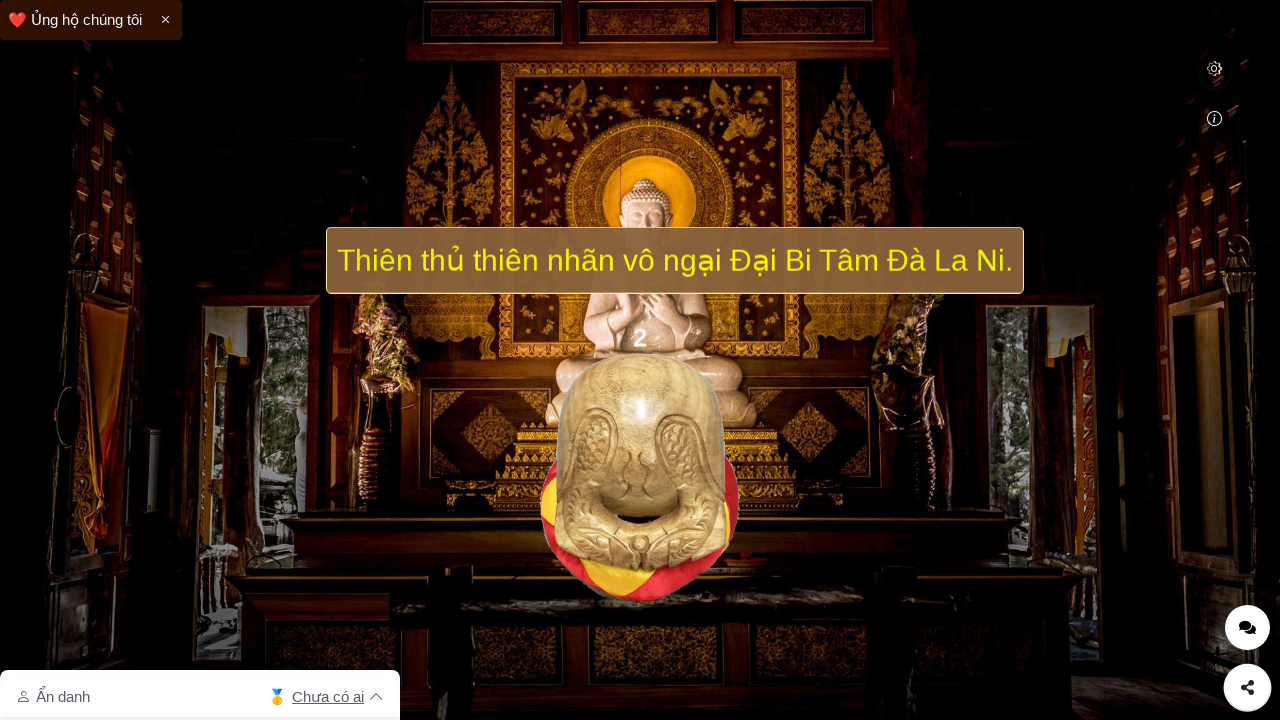

Waited 100ms before next click
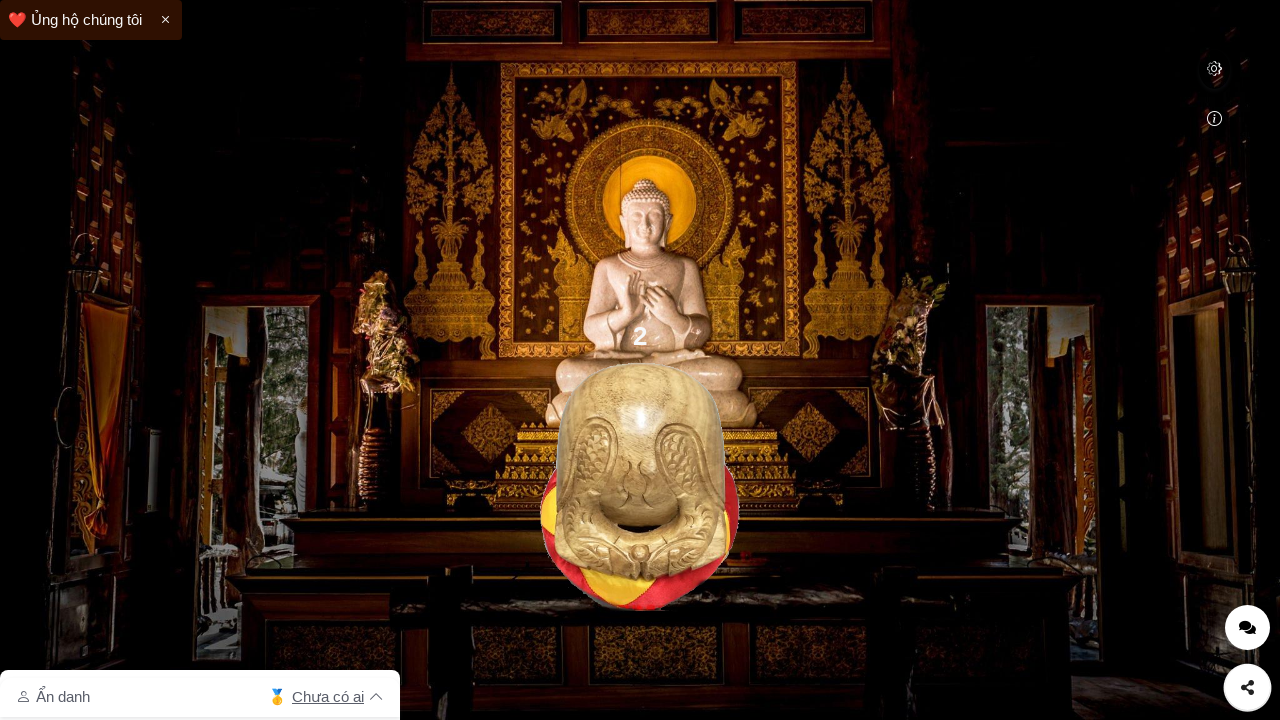

Clicked bonk image (click 3 of 50) at (640, 486) on #bonk
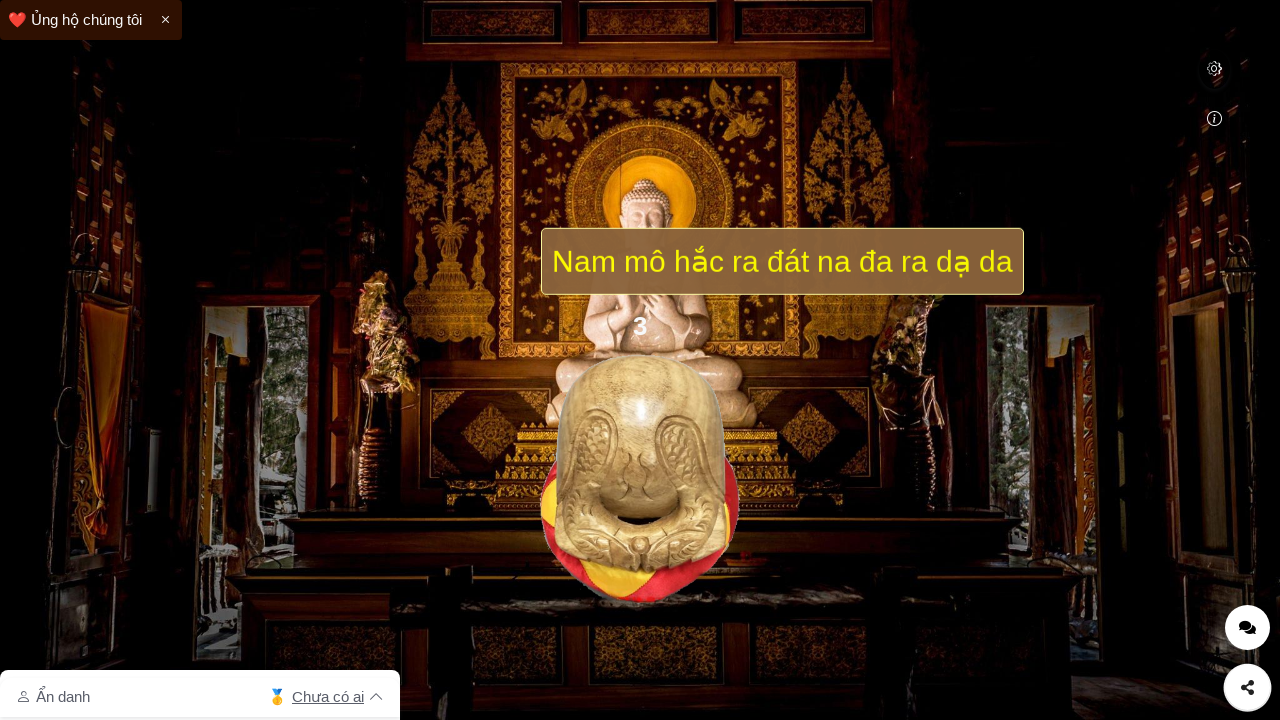

Waited 100ms before next click
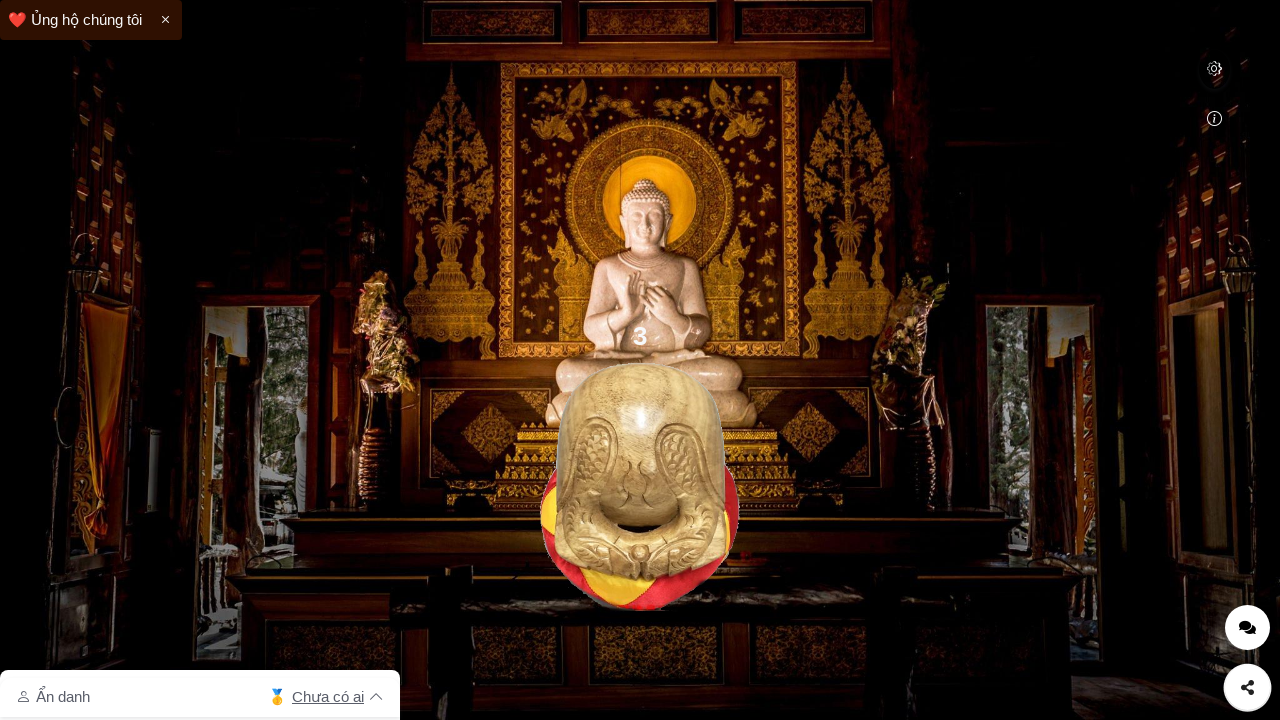

Clicked bonk image (click 4 of 50) at (640, 486) on #bonk
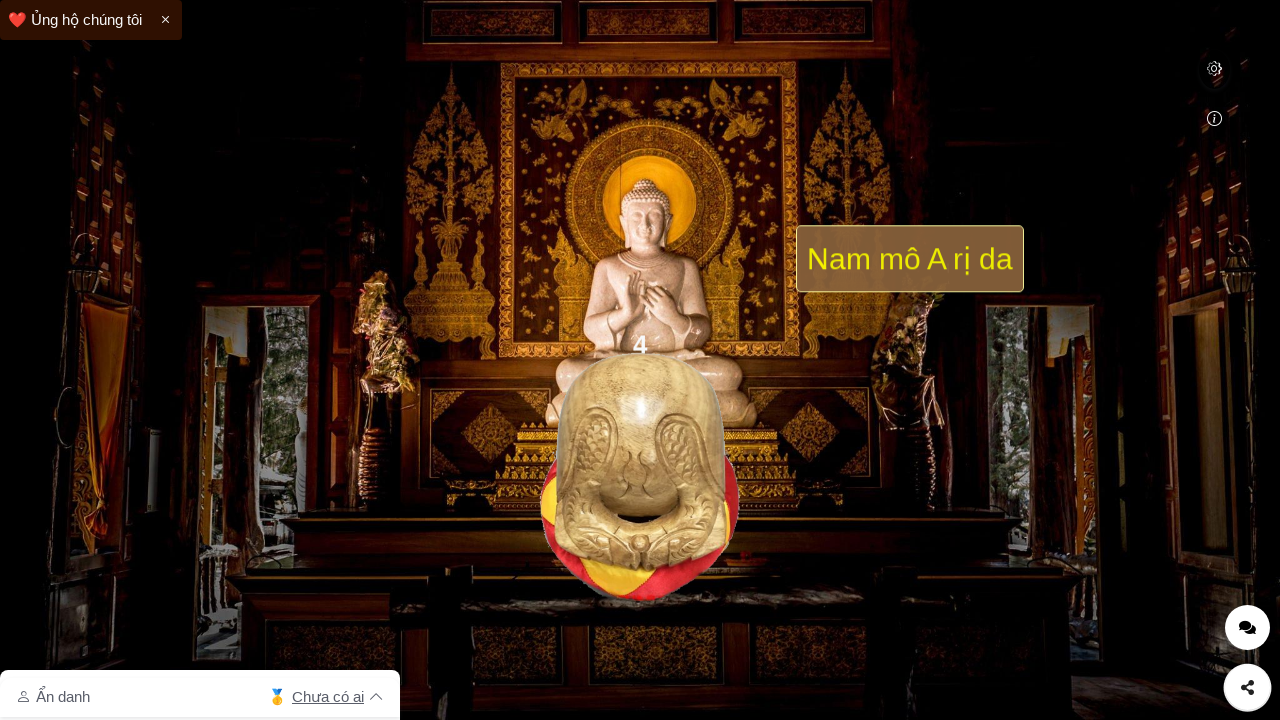

Waited 100ms before next click
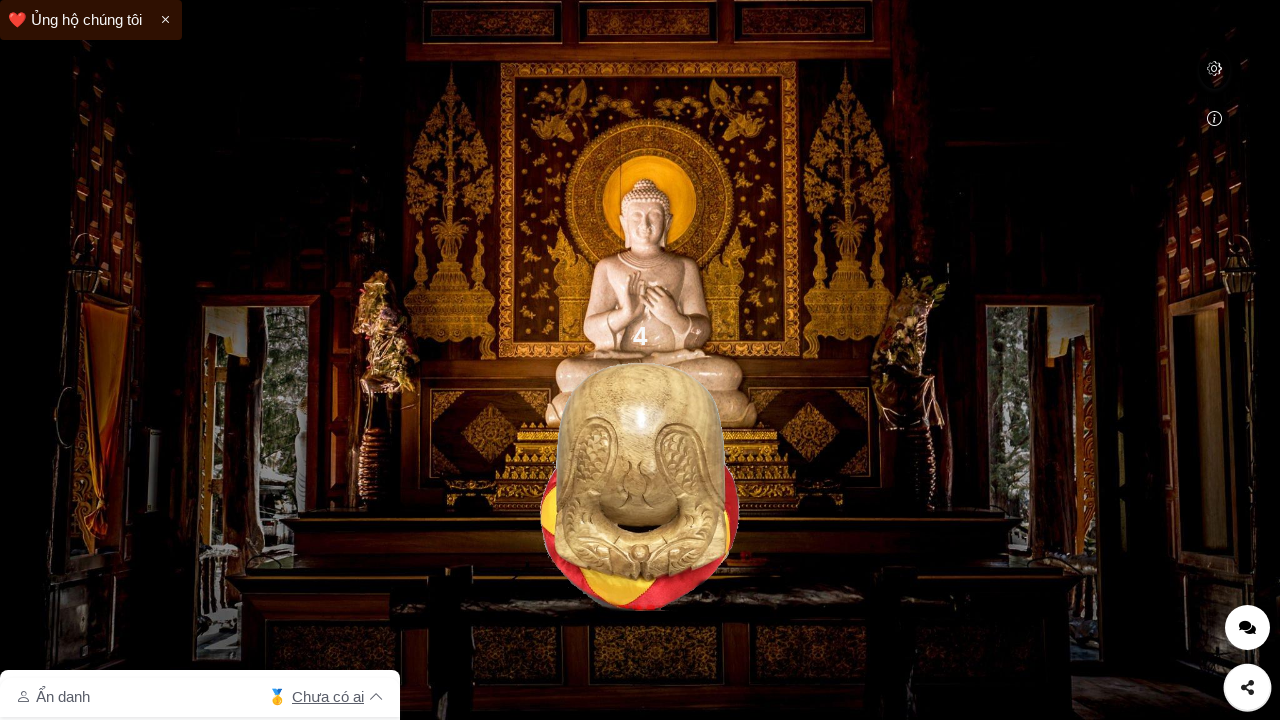

Clicked bonk image (click 5 of 50) at (640, 486) on #bonk
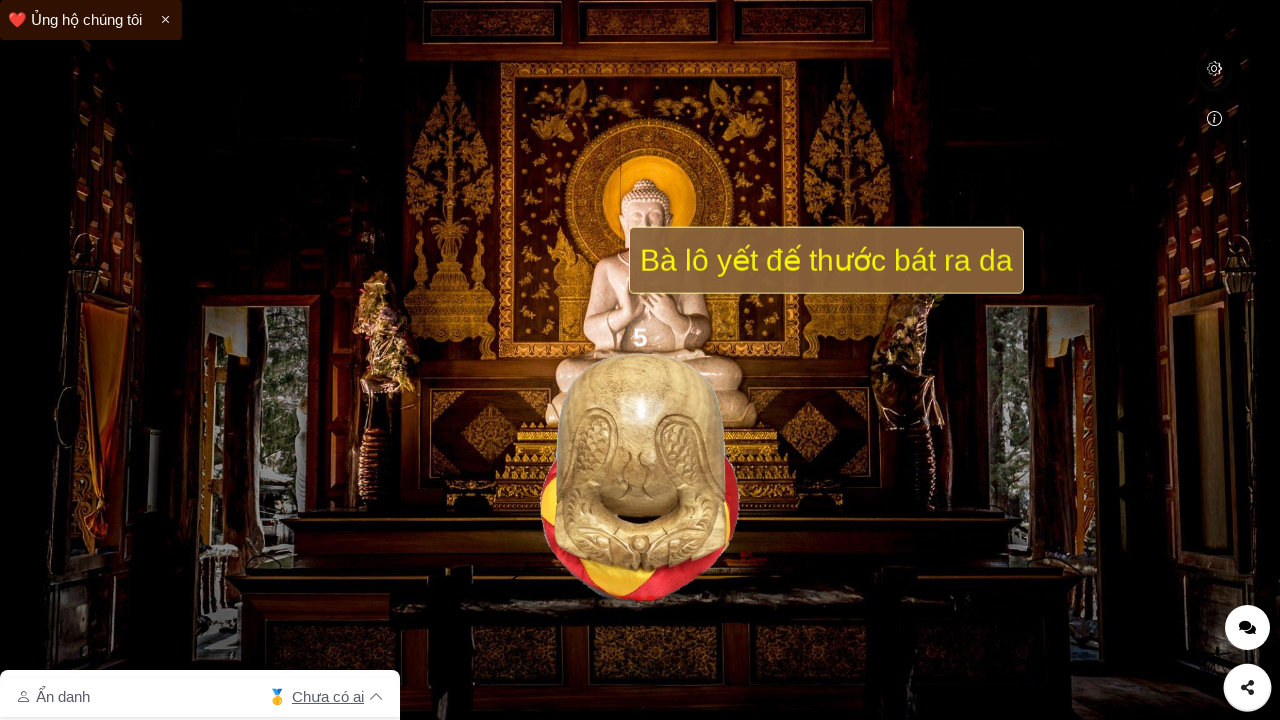

Waited 100ms before next click
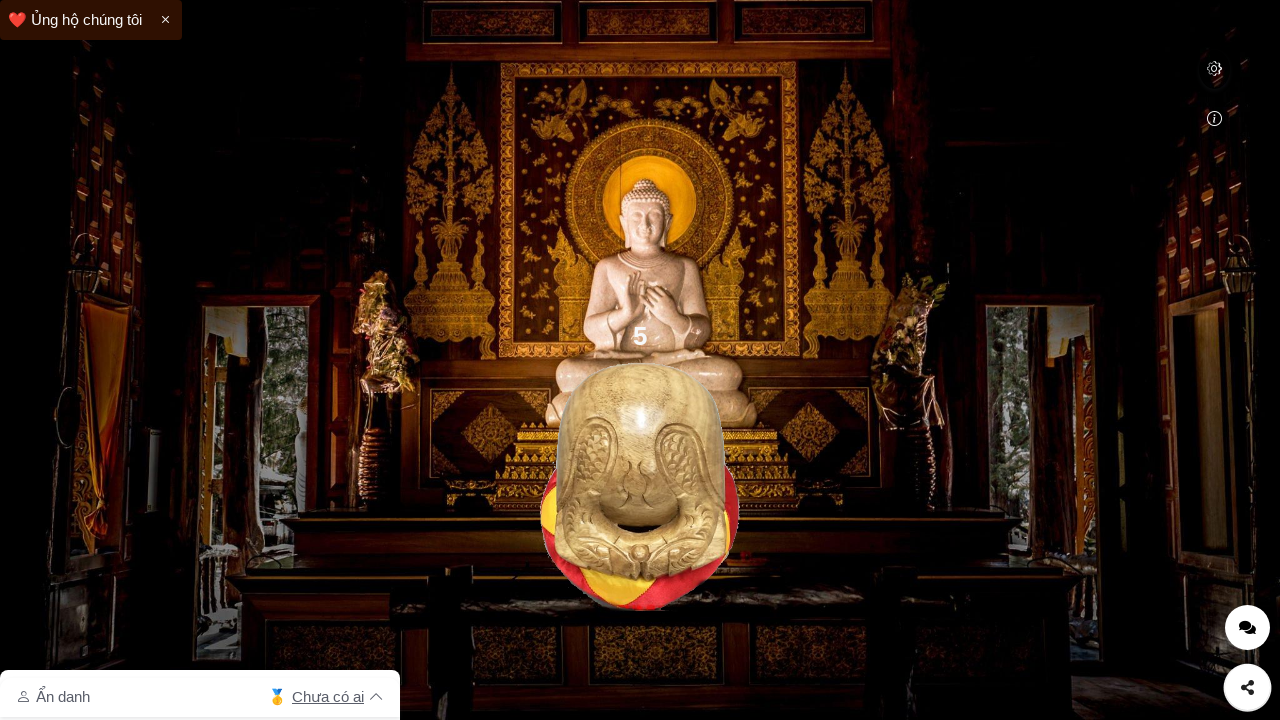

Clicked bonk image (click 6 of 50) at (640, 486) on #bonk
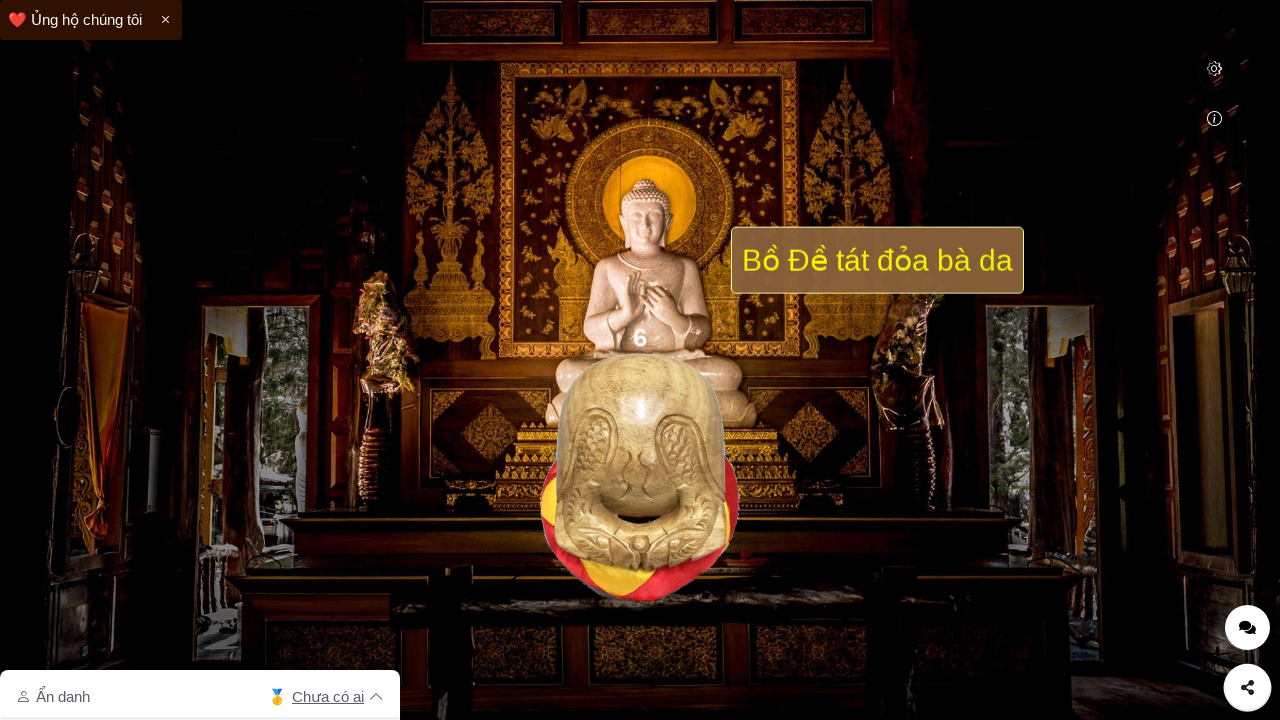

Waited 100ms before next click
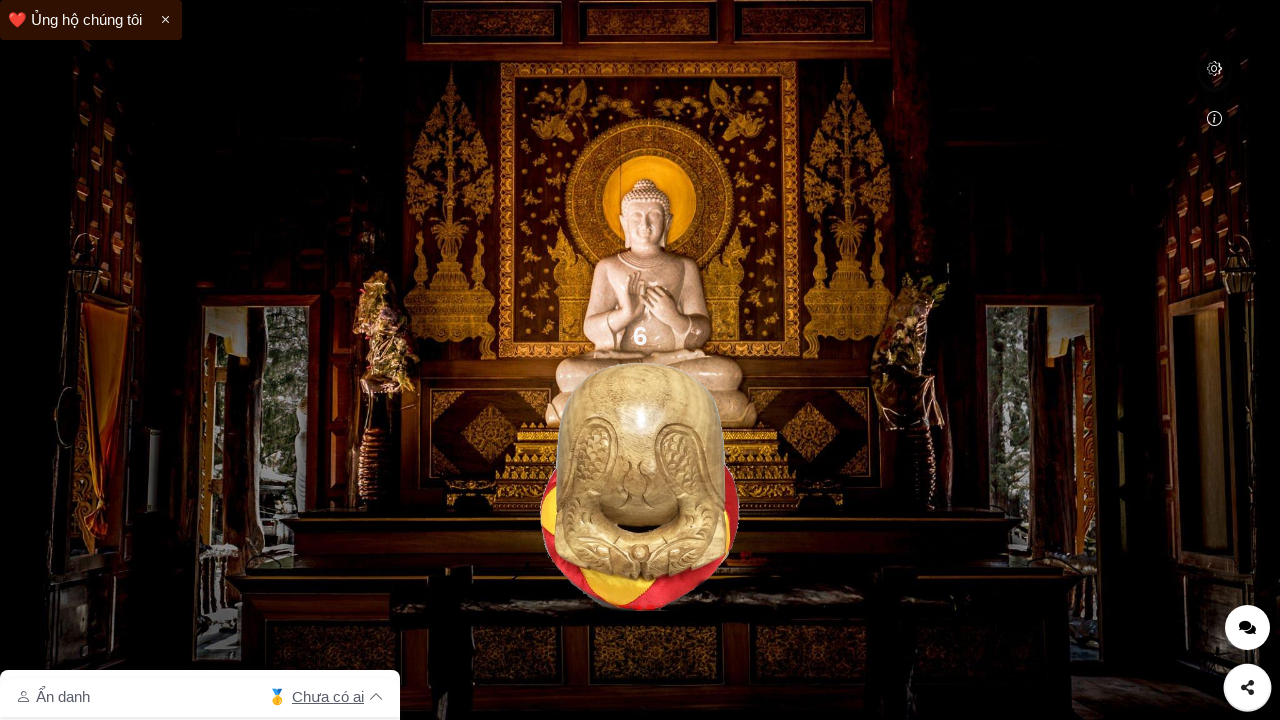

Clicked bonk image (click 7 of 50) at (640, 486) on #bonk
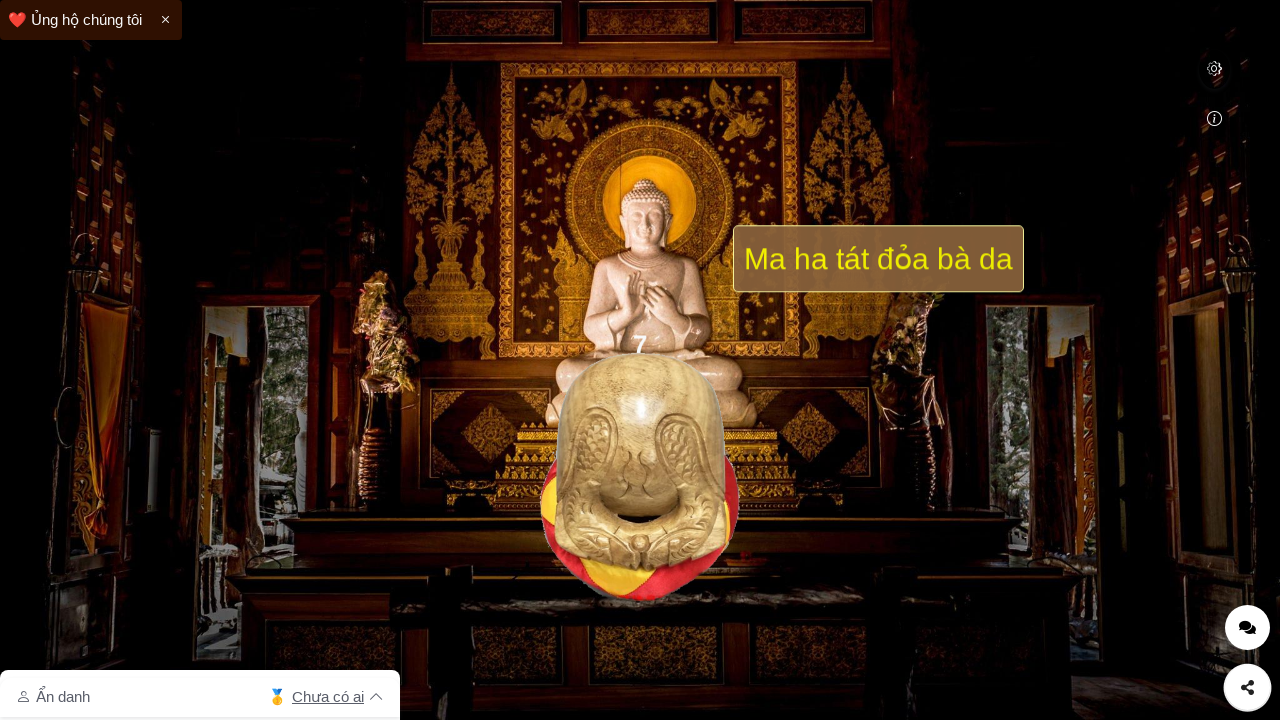

Waited 100ms before next click
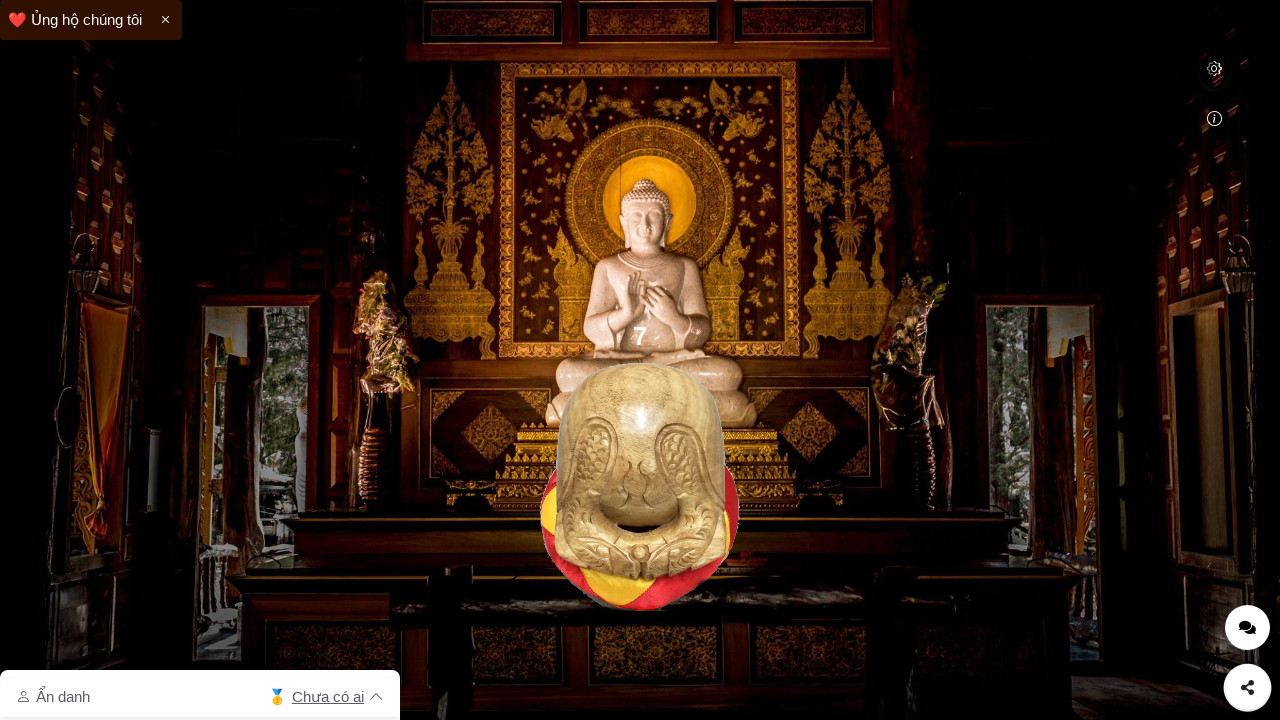

Clicked bonk image (click 8 of 50) at (640, 486) on #bonk
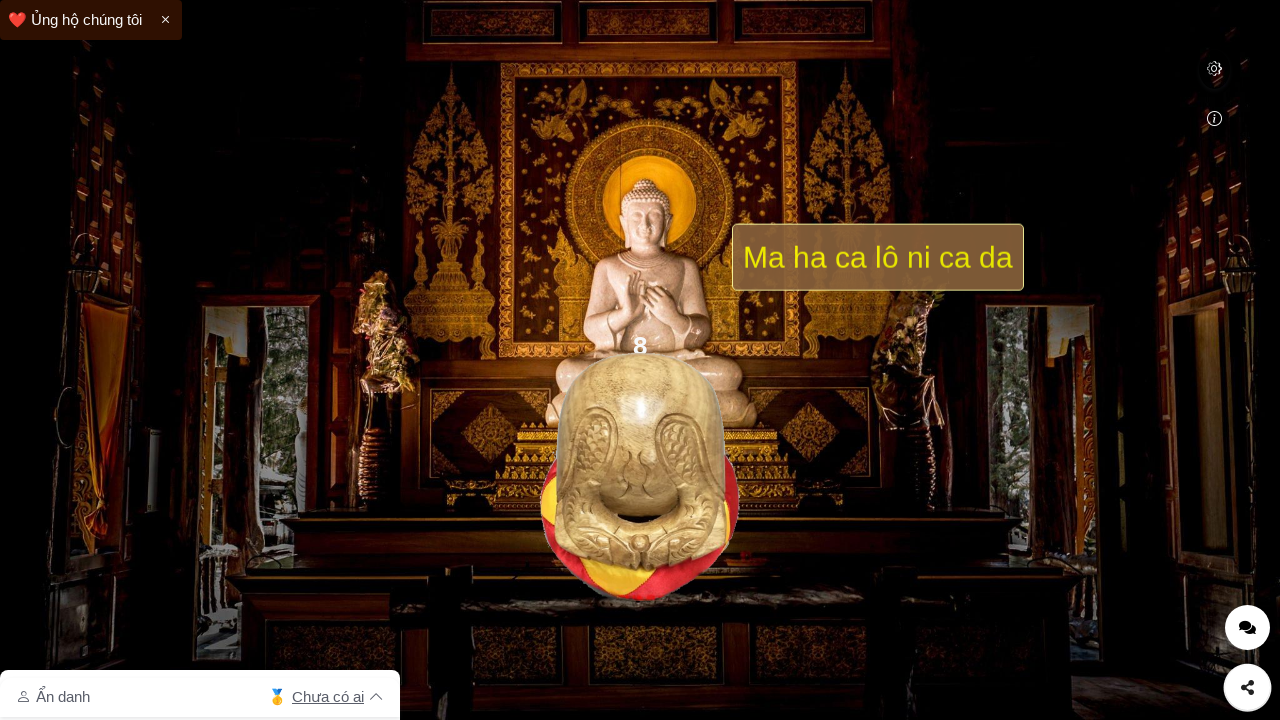

Waited 100ms before next click
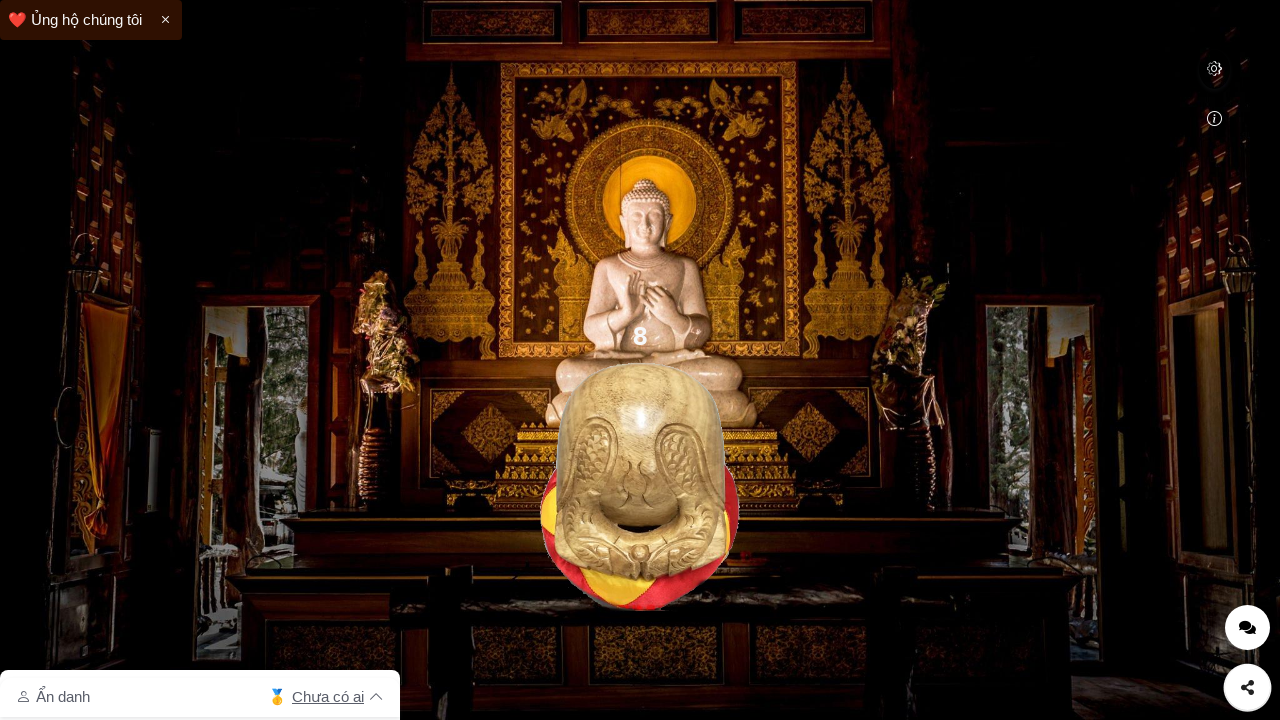

Clicked bonk image (click 9 of 50) at (640, 486) on #bonk
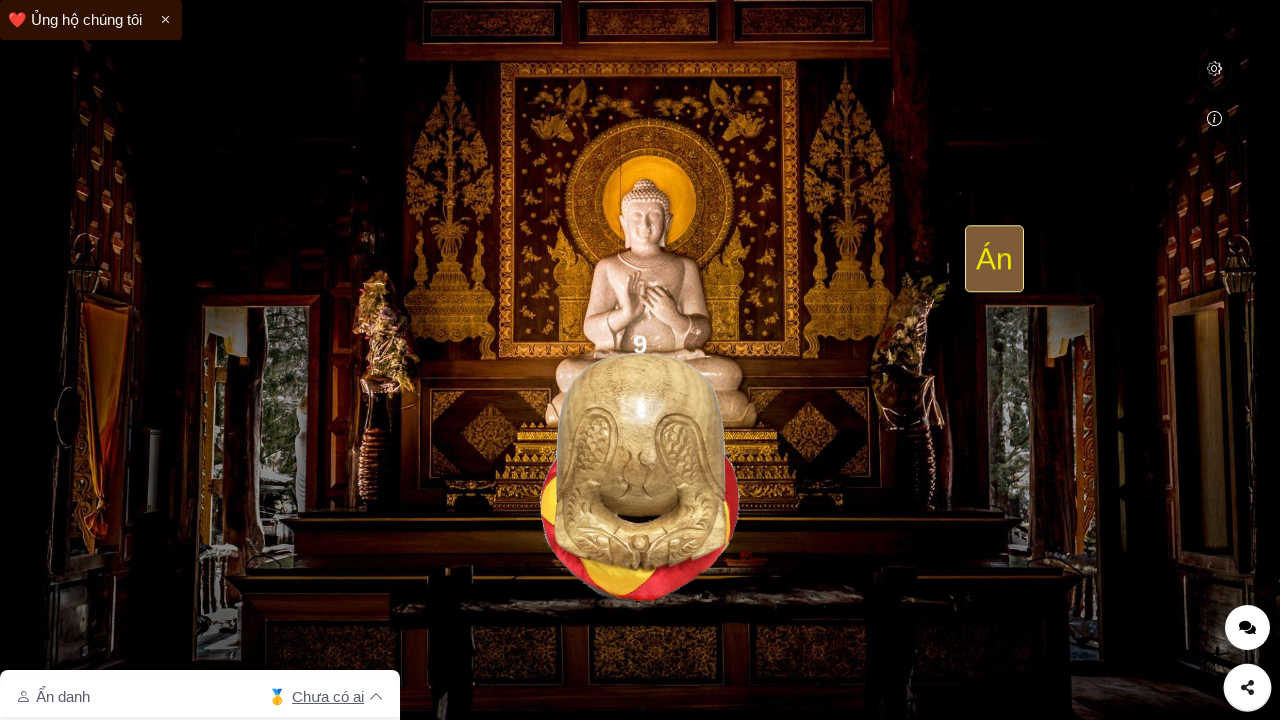

Waited 100ms before next click
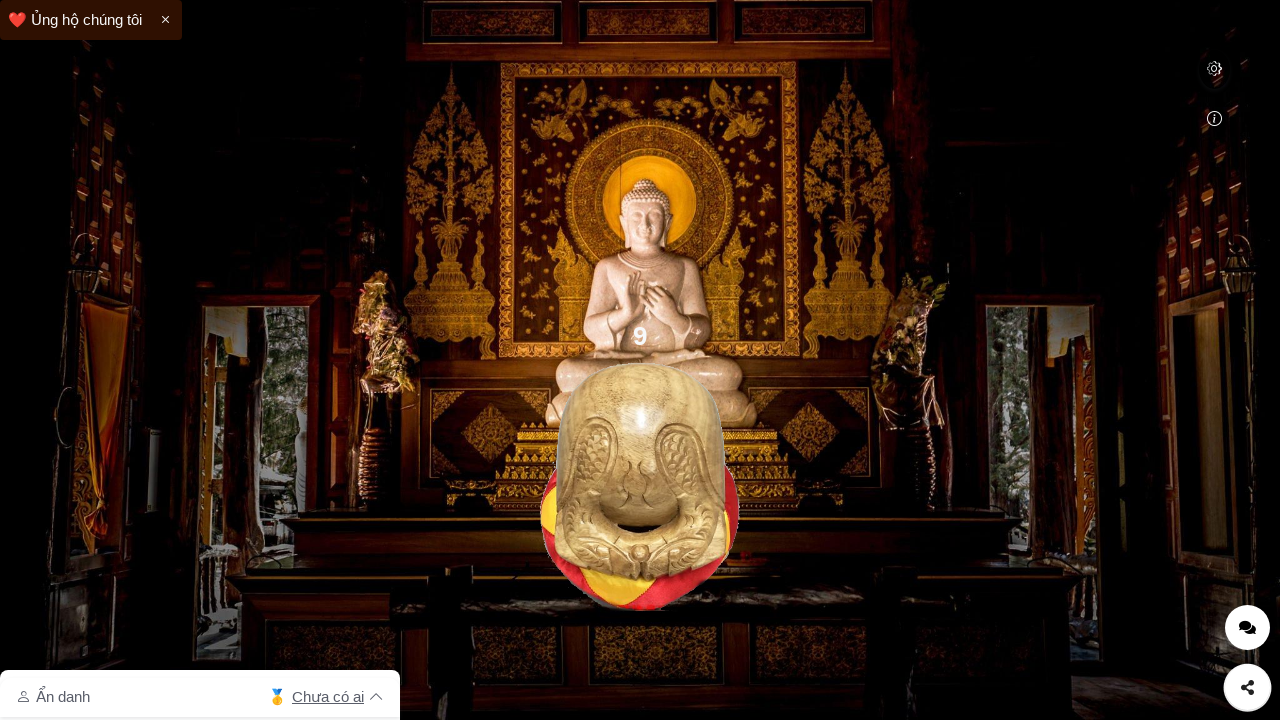

Clicked bonk image (click 10 of 50) at (640, 486) on #bonk
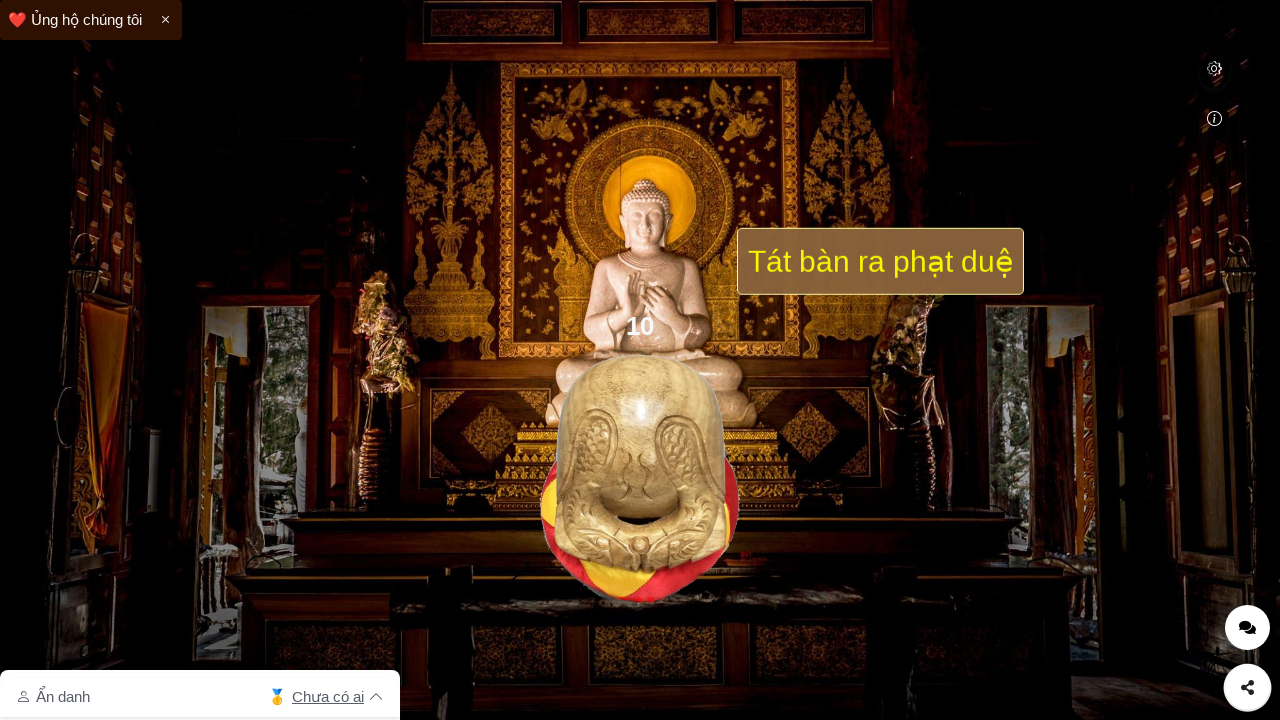

Waited 100ms before next click
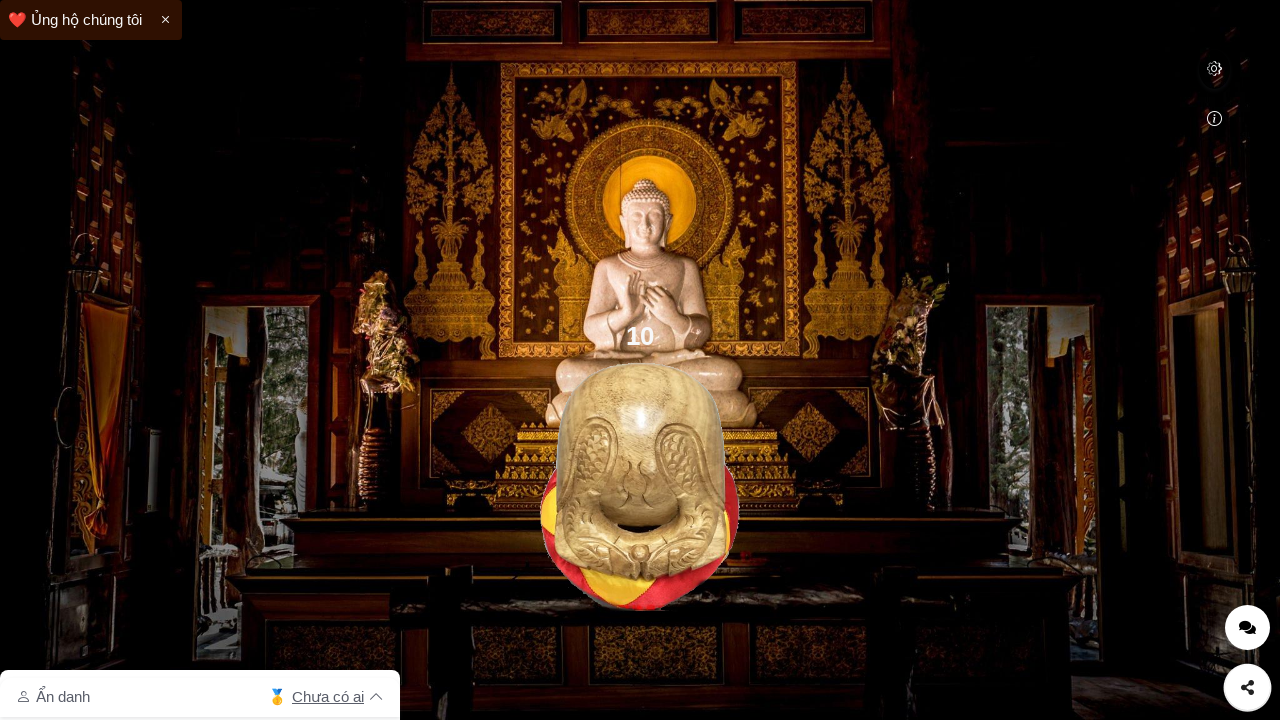

Clicked bonk image (click 11 of 50) at (640, 486) on #bonk
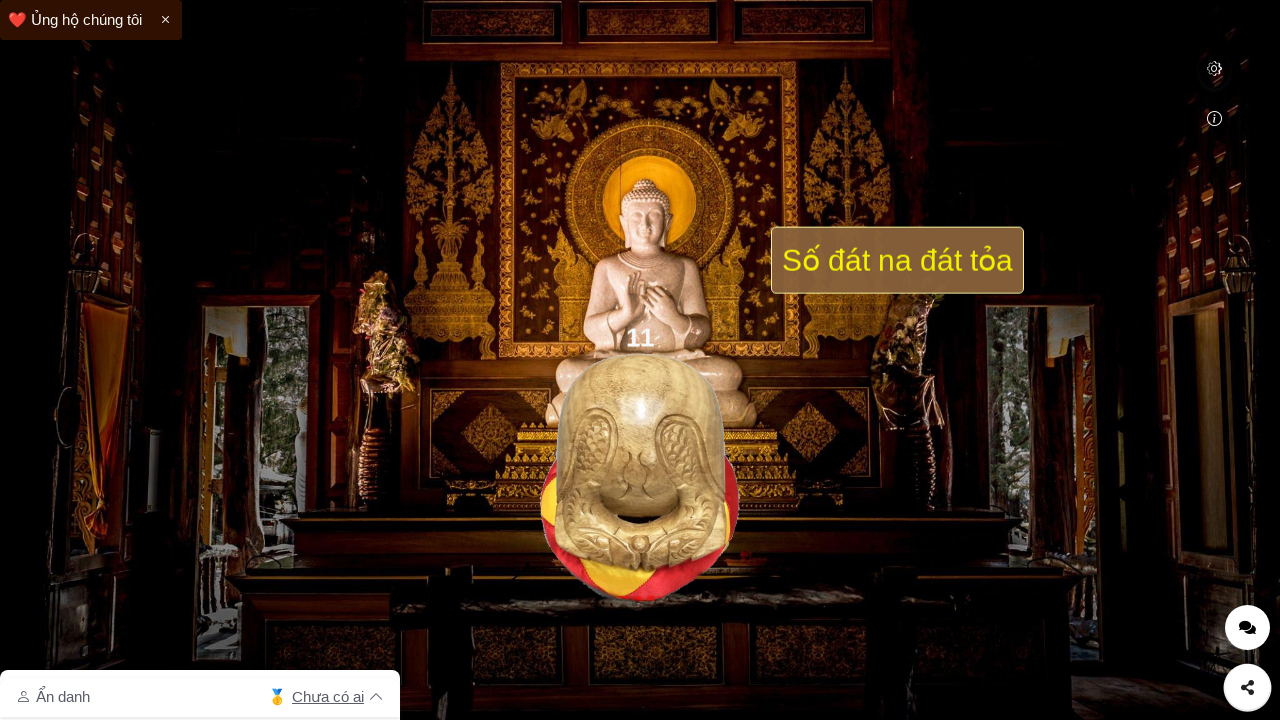

Waited 100ms before next click
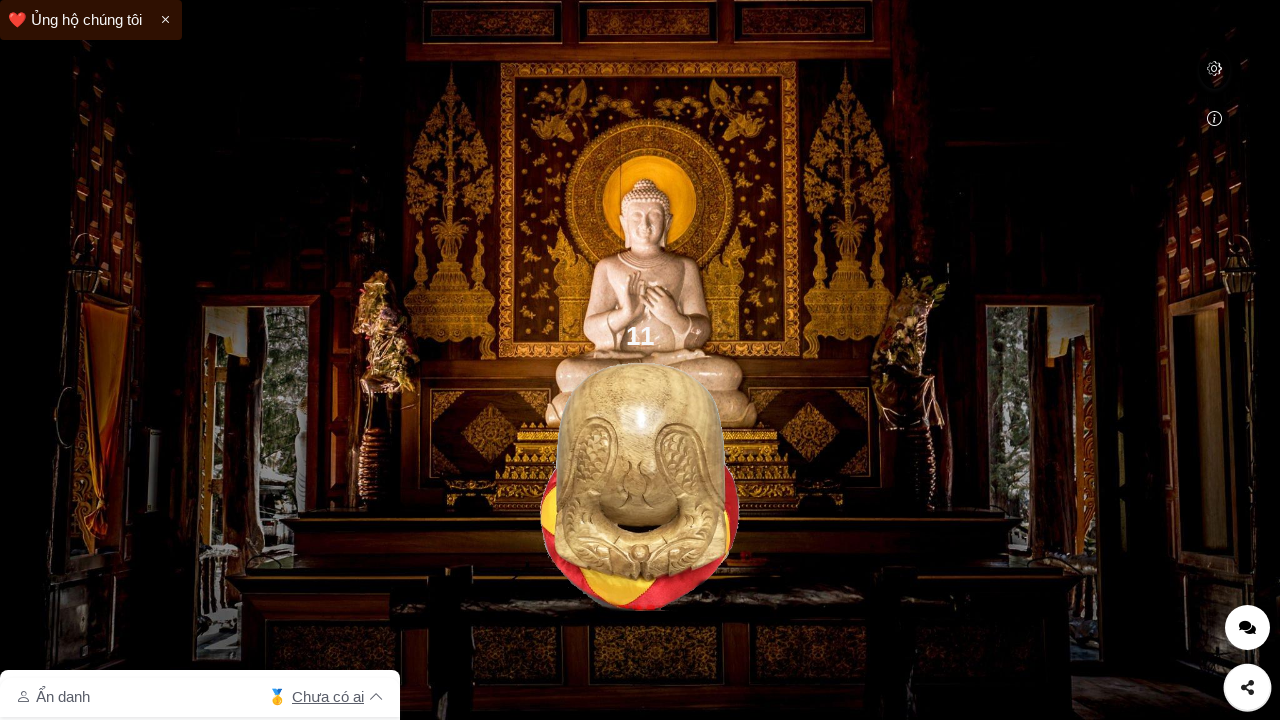

Clicked bonk image (click 12 of 50) at (640, 486) on #bonk
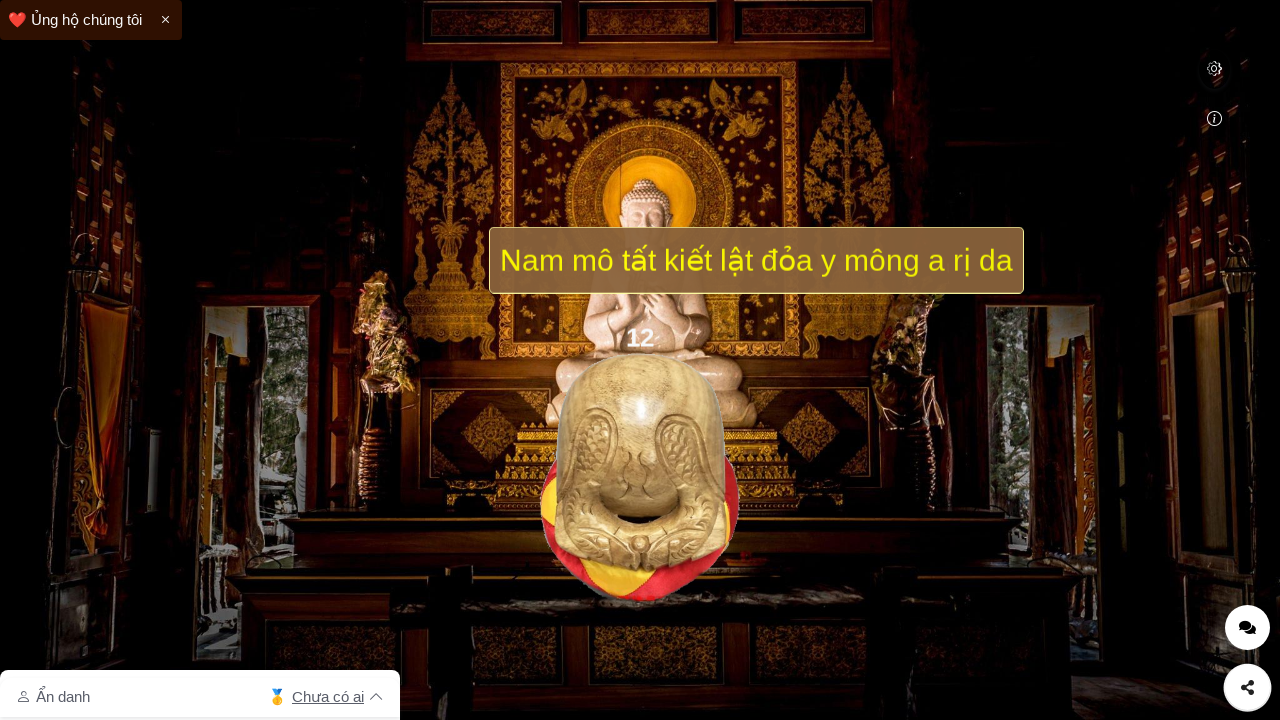

Waited 100ms before next click
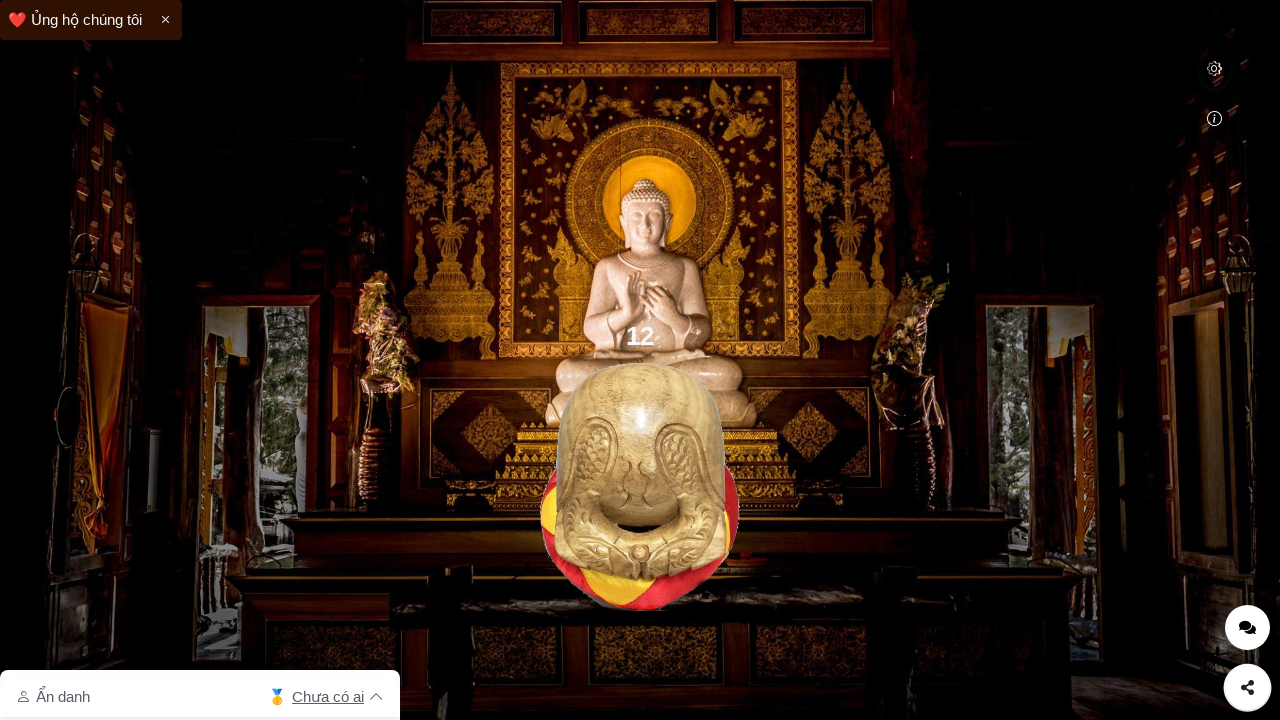

Clicked bonk image (click 13 of 50) at (640, 486) on #bonk
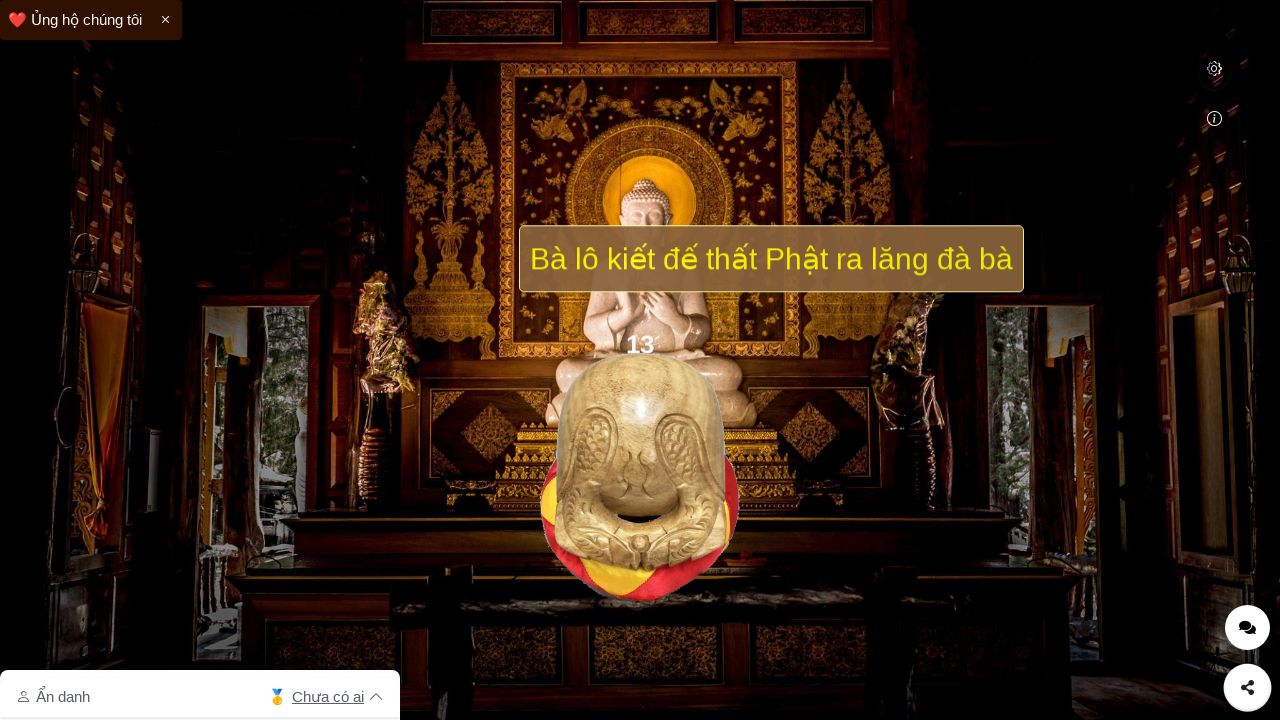

Waited 100ms before next click
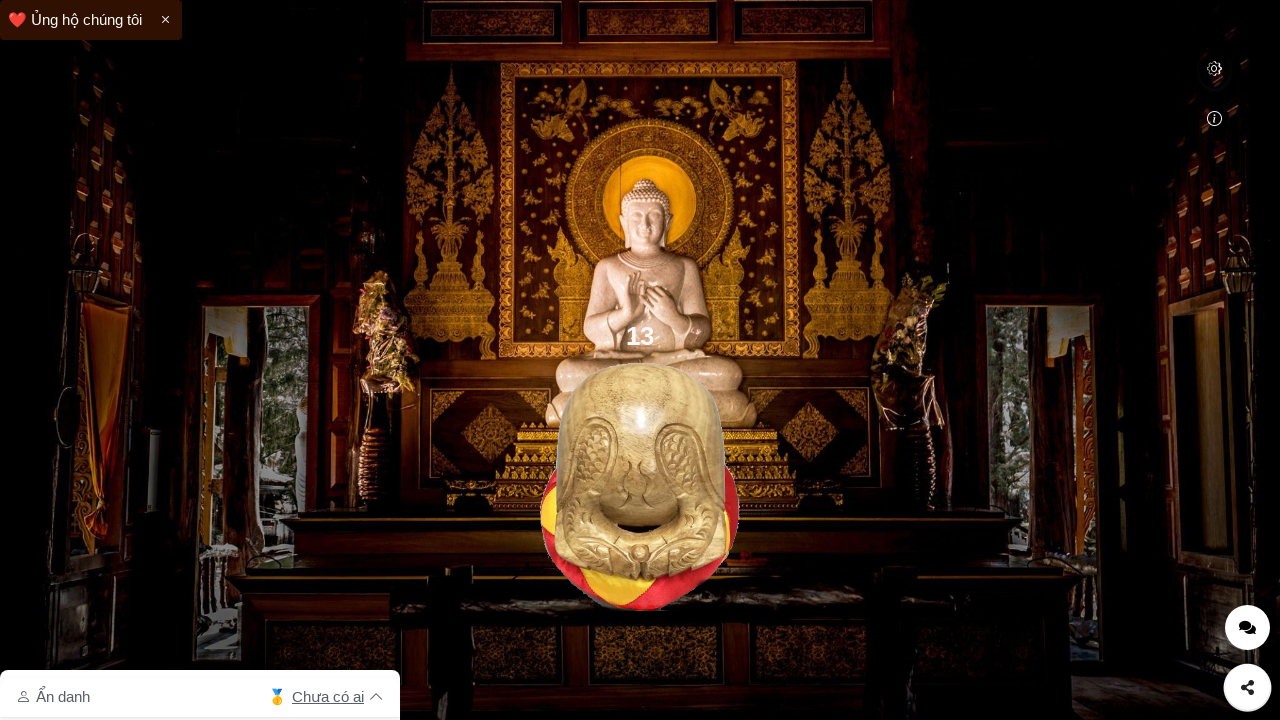

Clicked bonk image (click 14 of 50) at (640, 486) on #bonk
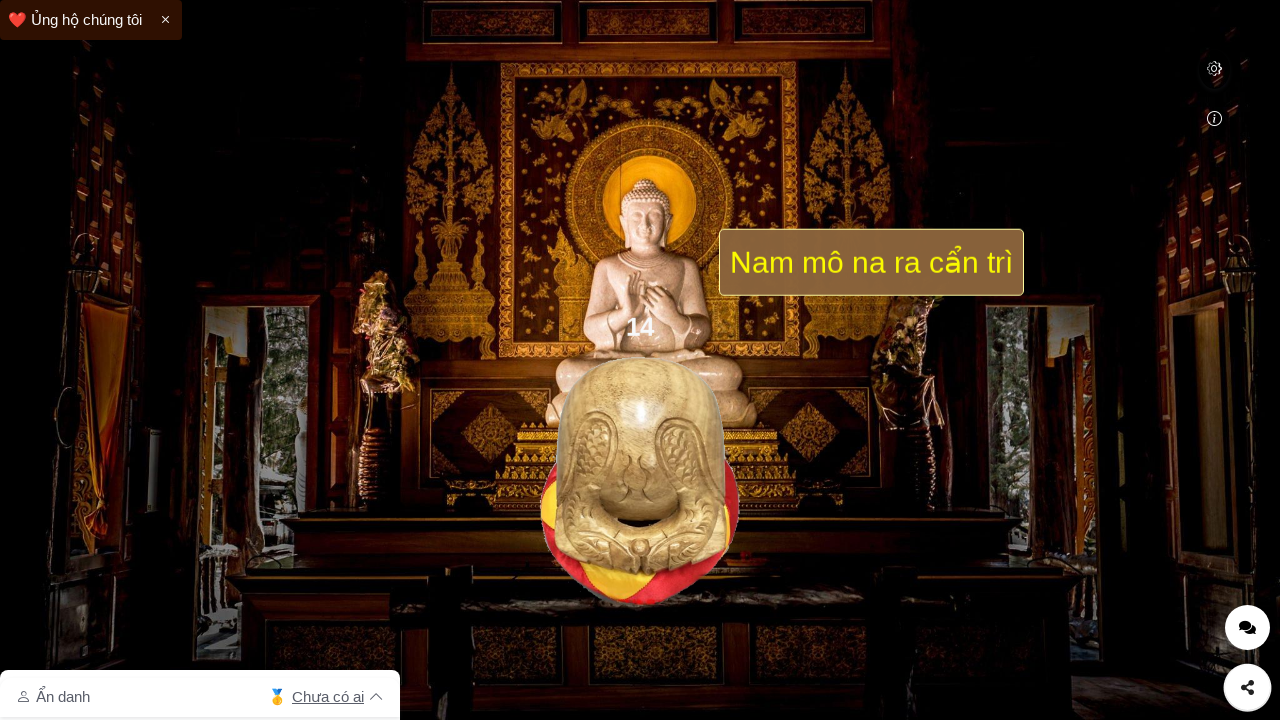

Waited 100ms before next click
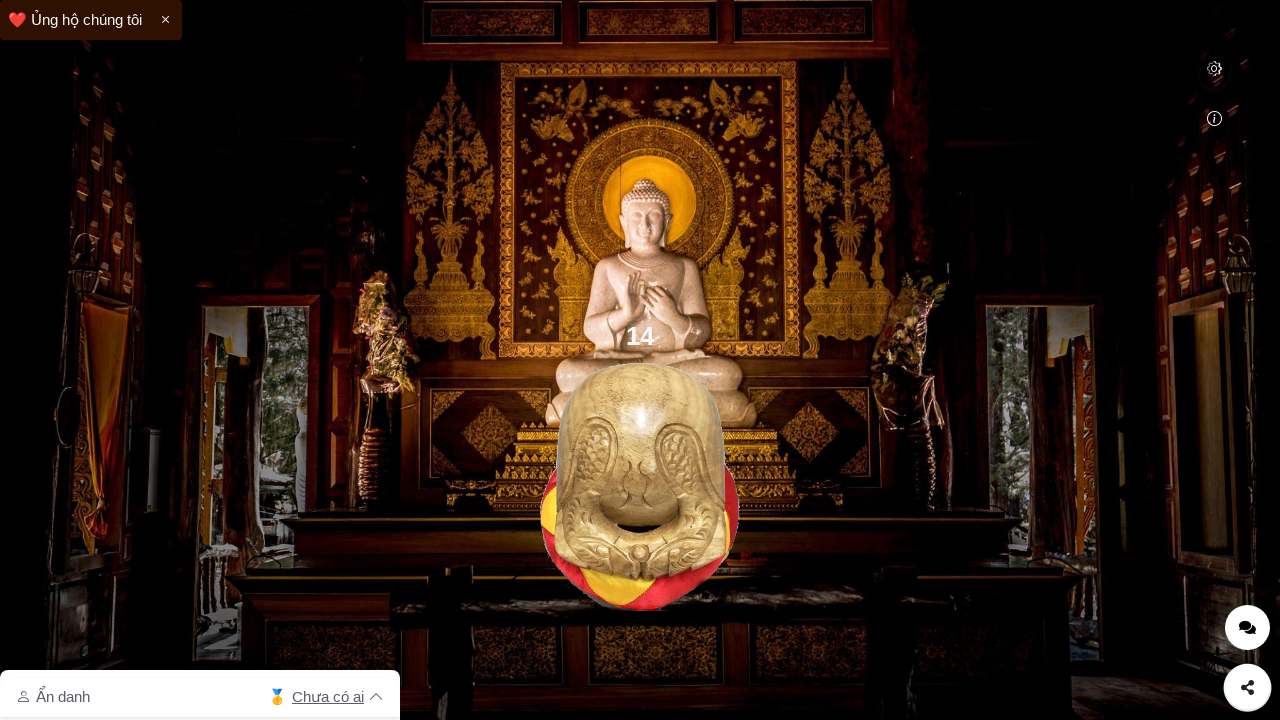

Clicked bonk image (click 15 of 50) at (640, 486) on #bonk
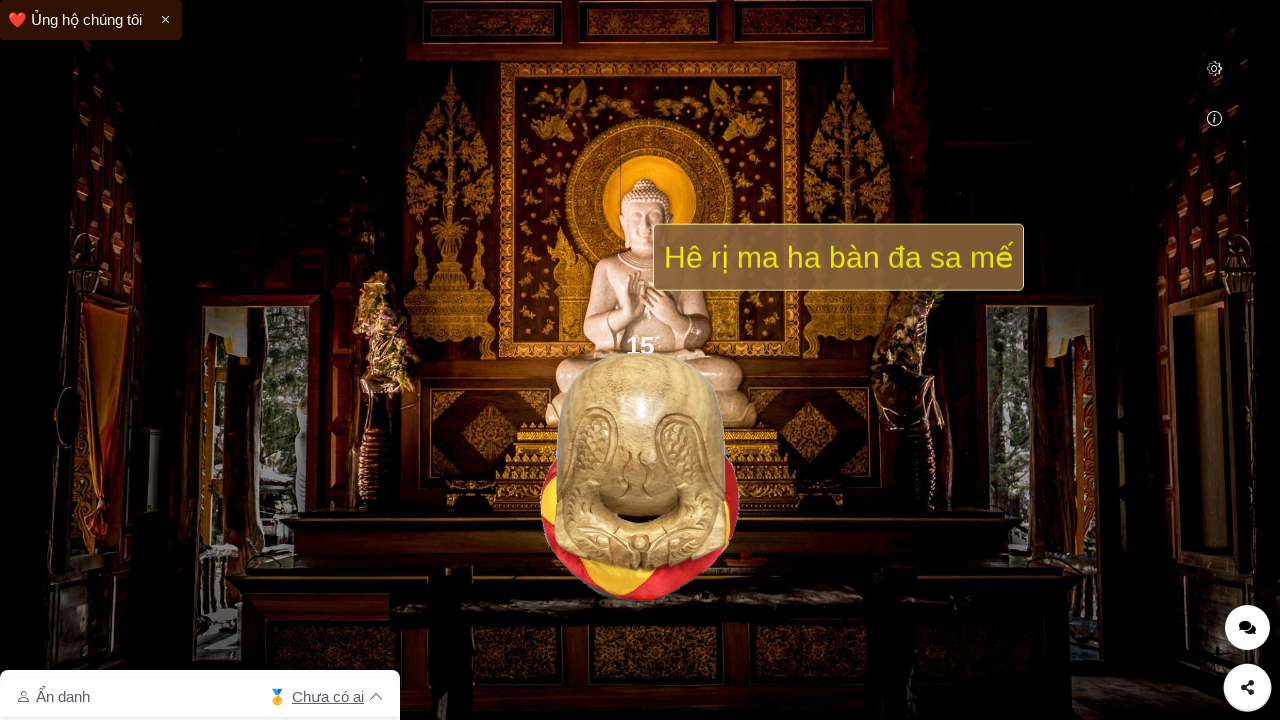

Waited 100ms before next click
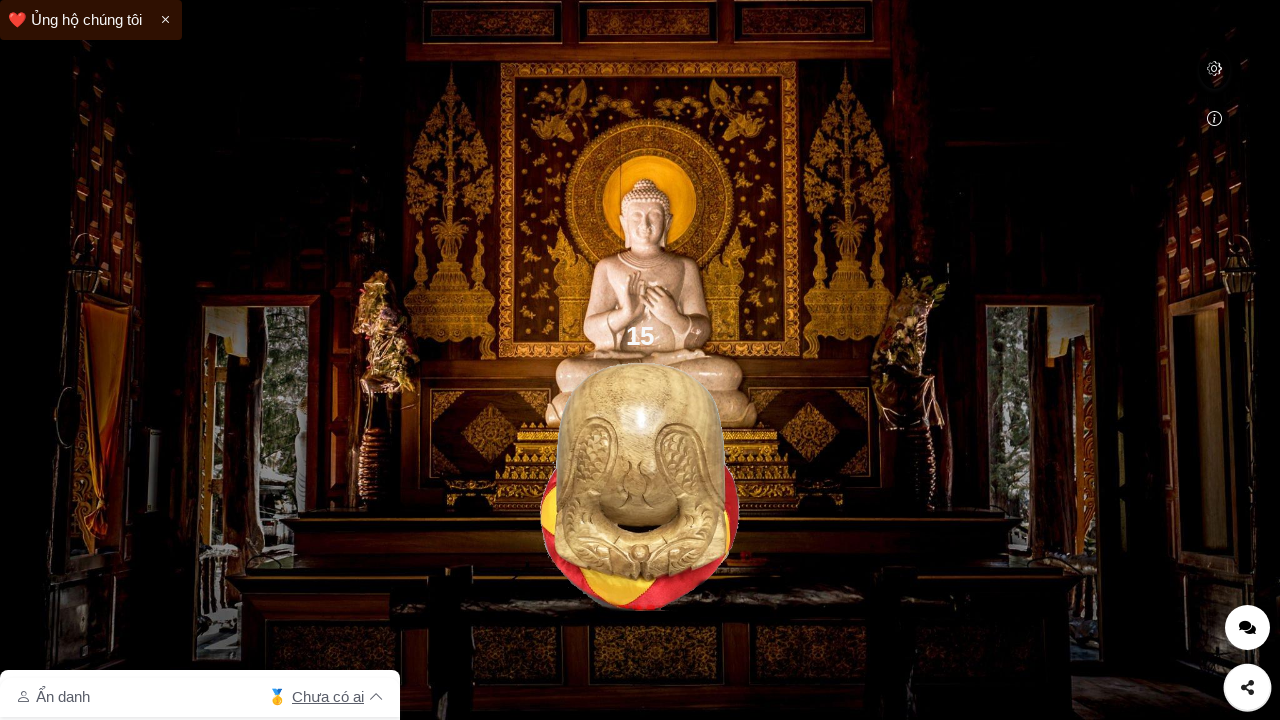

Clicked bonk image (click 16 of 50) at (640, 486) on #bonk
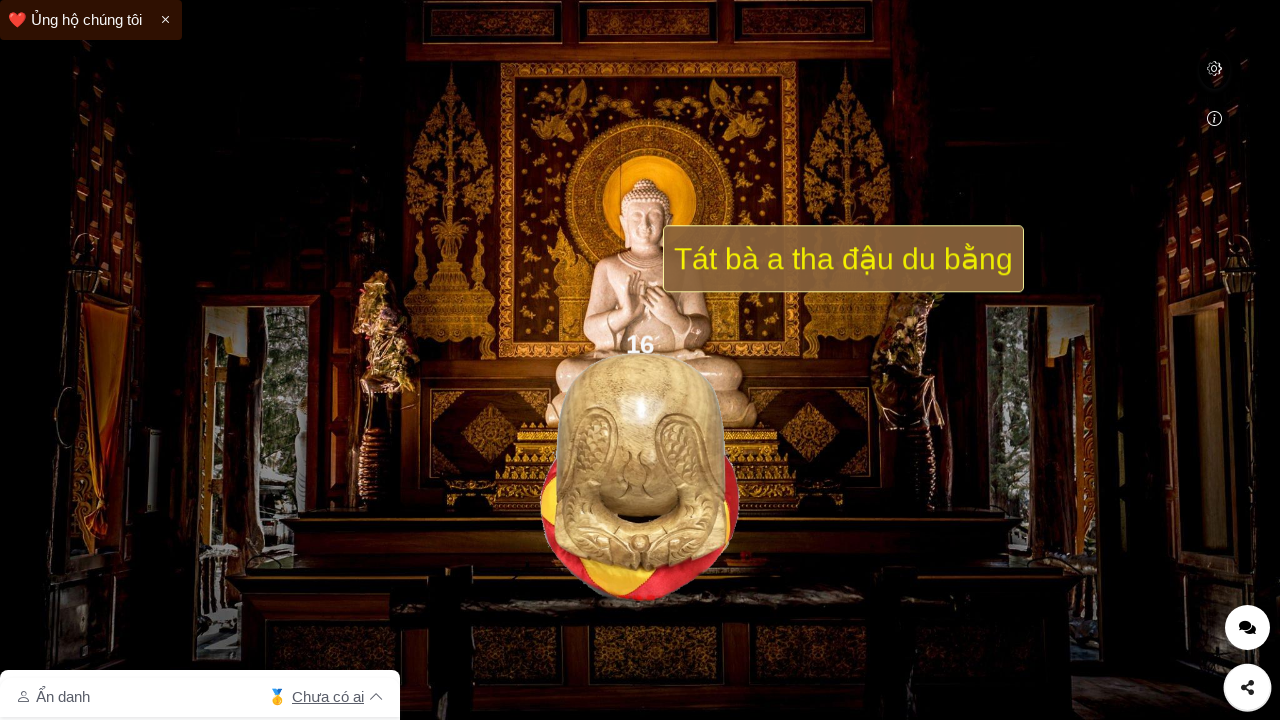

Waited 100ms before next click
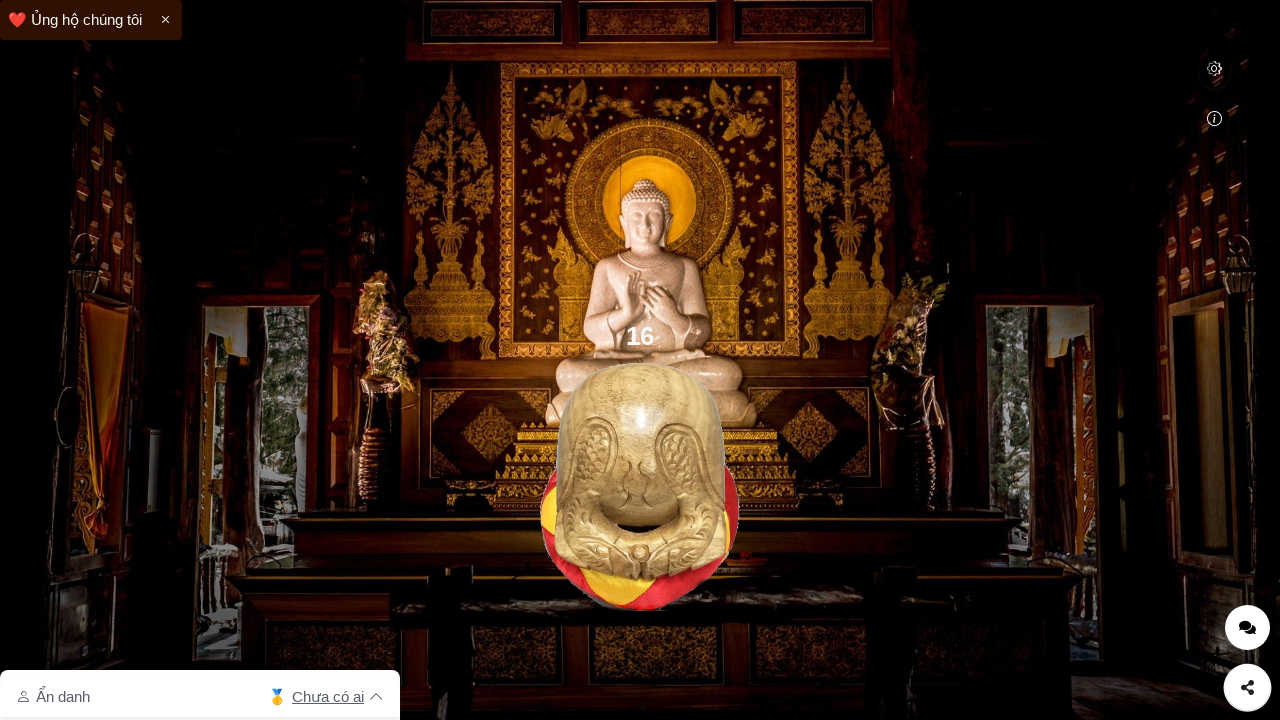

Clicked bonk image (click 17 of 50) at (640, 486) on #bonk
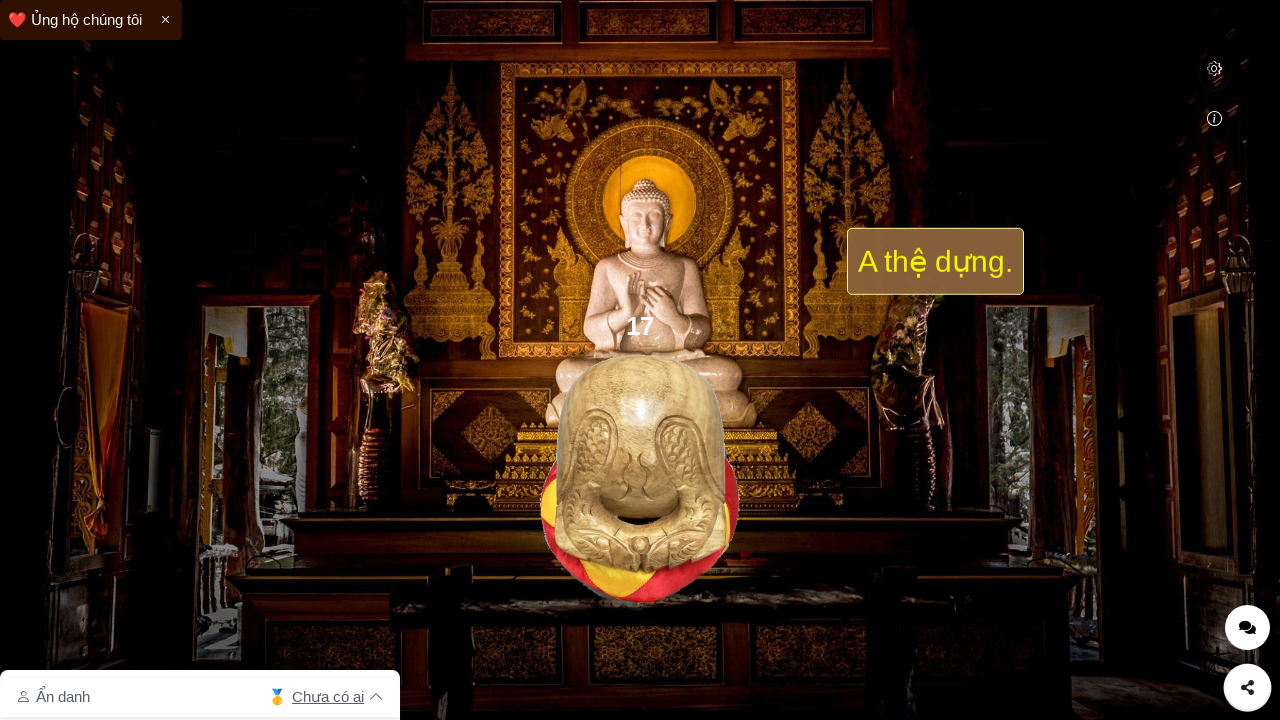

Waited 100ms before next click
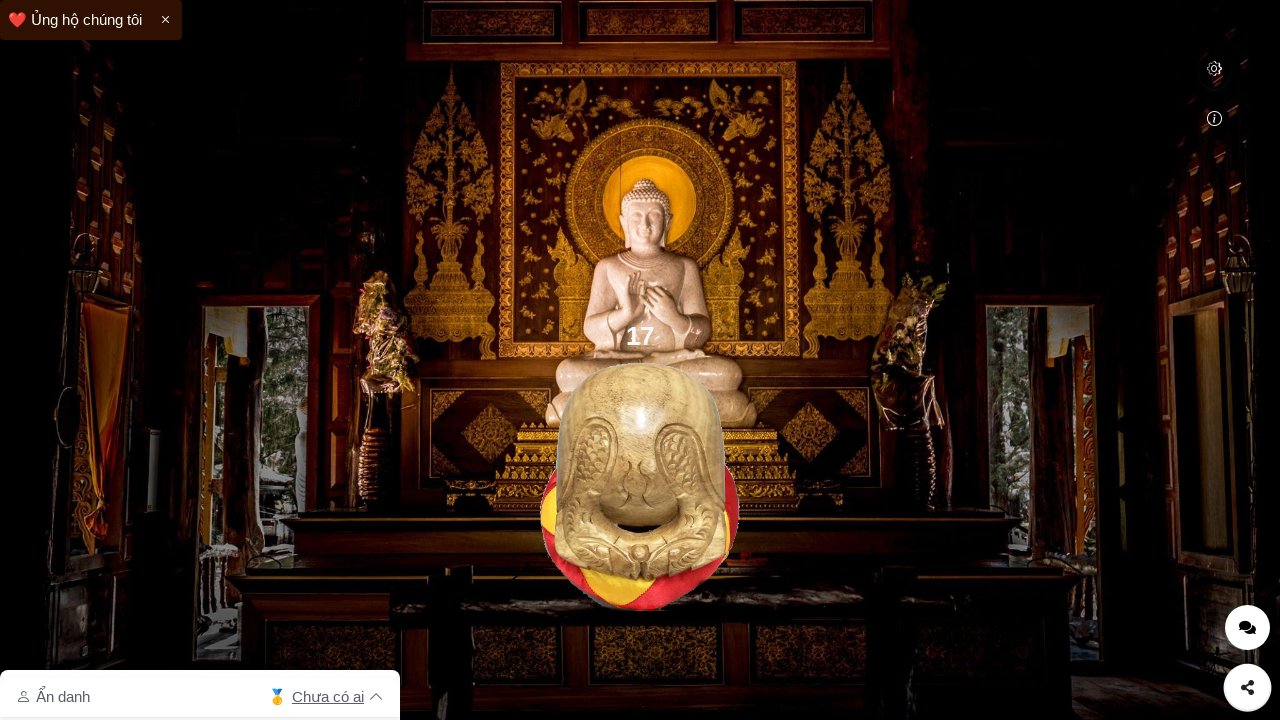

Clicked bonk image (click 18 of 50) at (640, 486) on #bonk
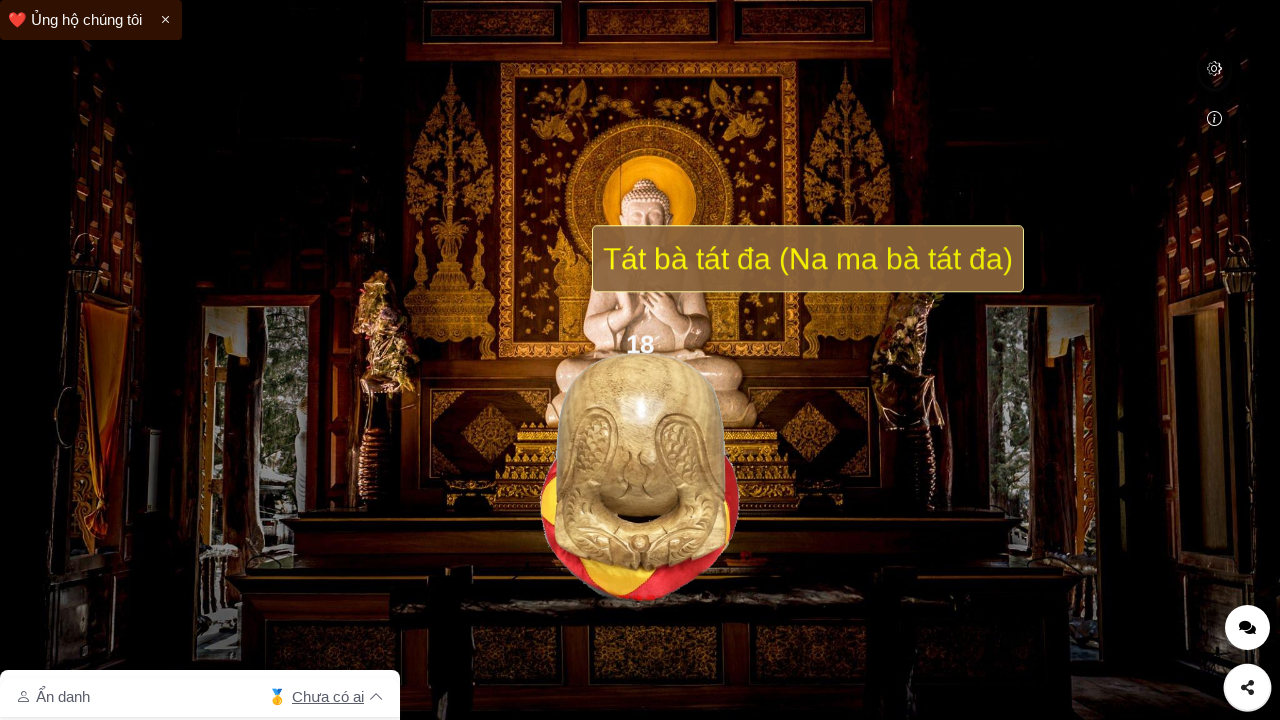

Waited 100ms before next click
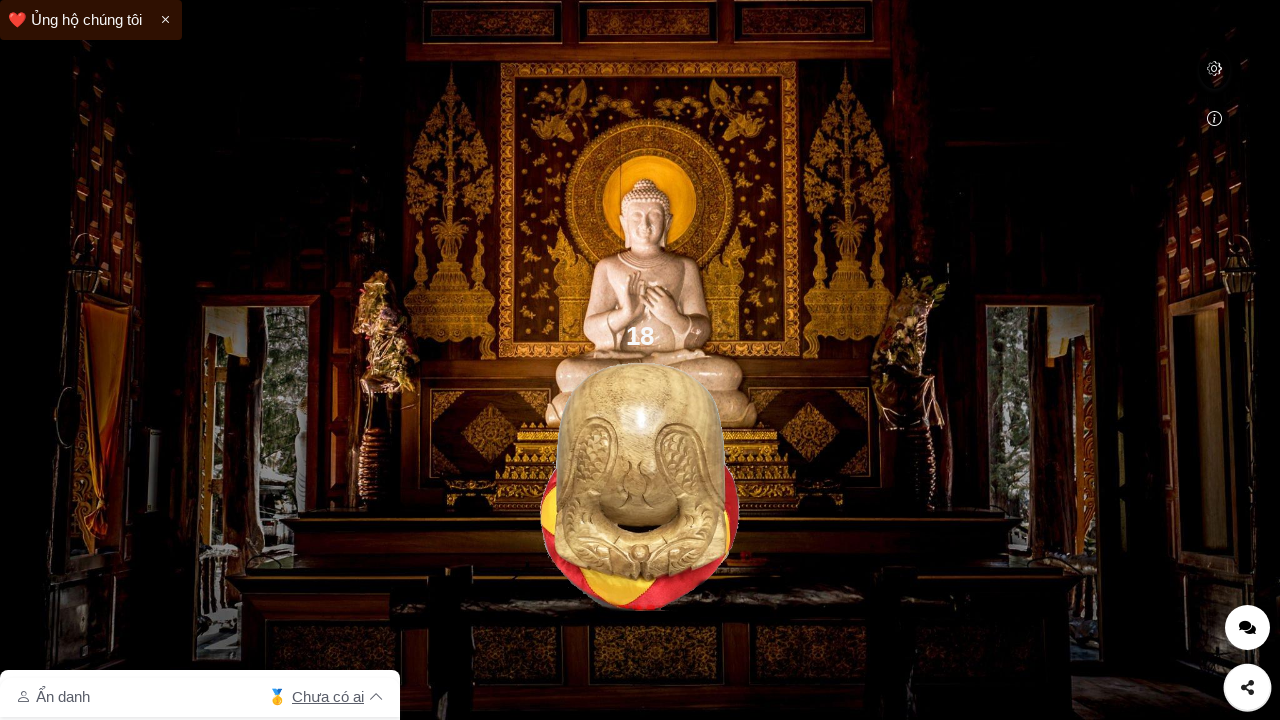

Clicked bonk image (click 19 of 50) at (640, 486) on #bonk
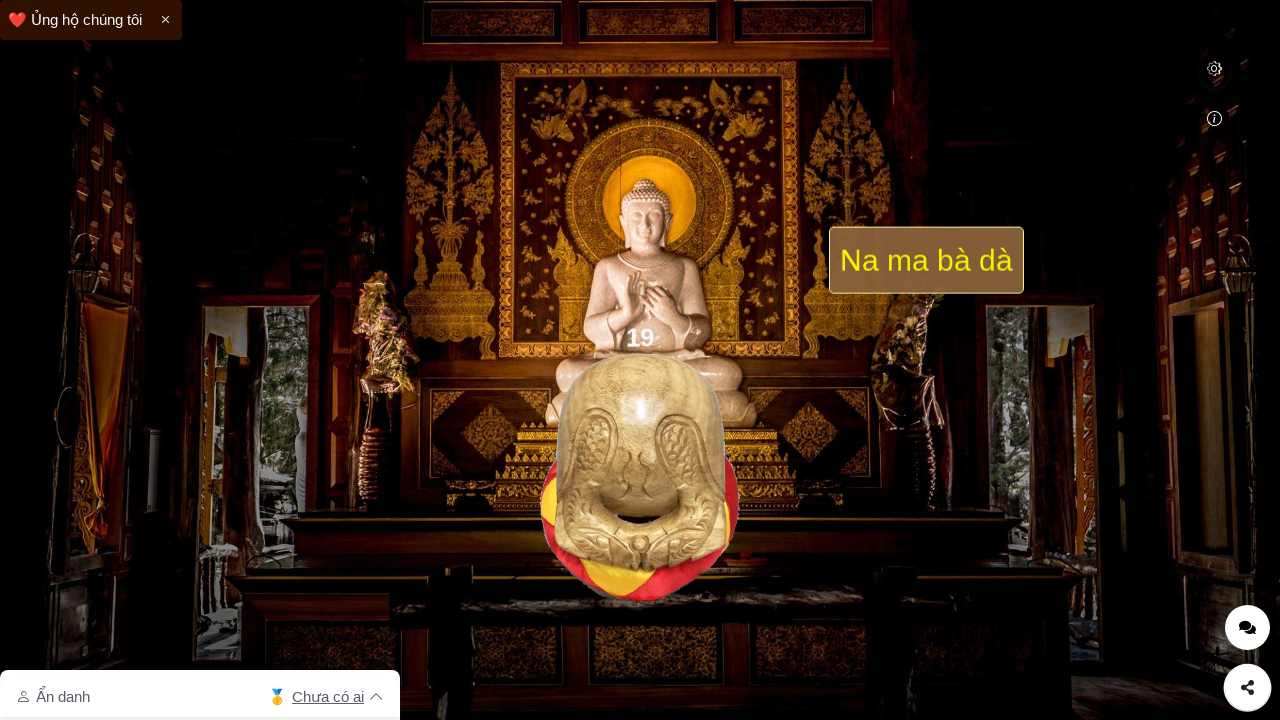

Waited 100ms before next click
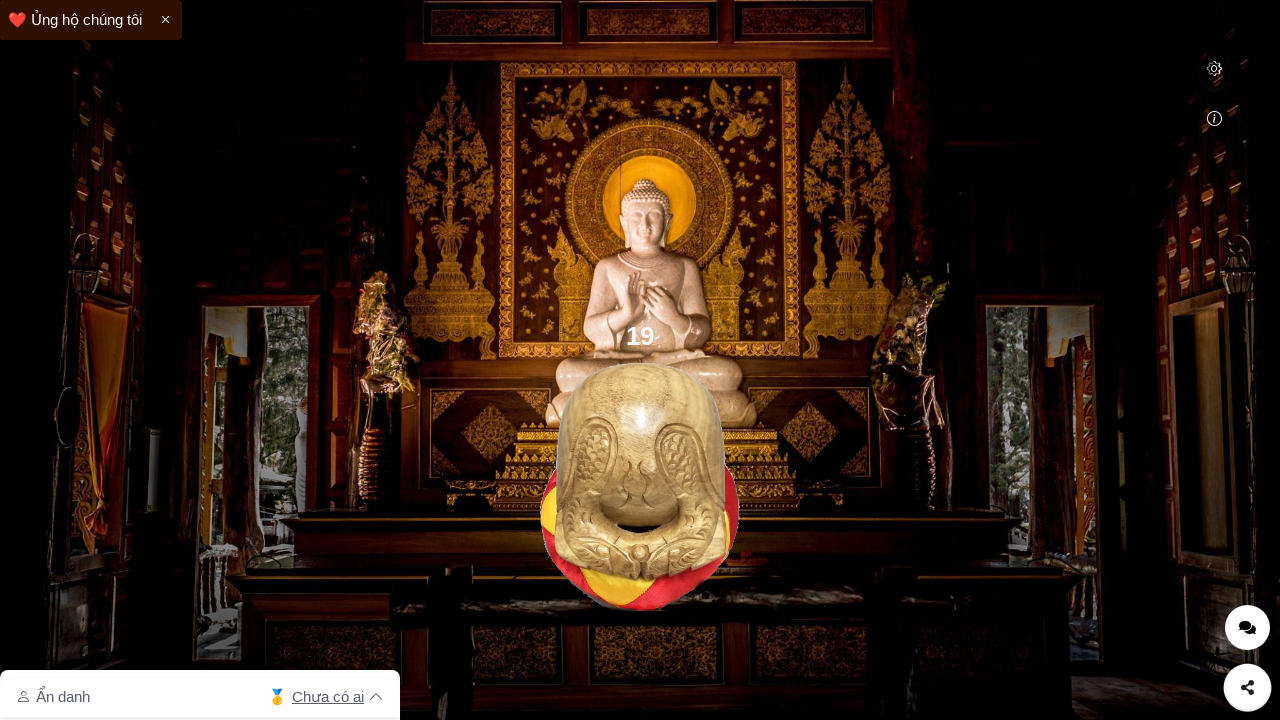

Clicked bonk image (click 20 of 50) at (640, 486) on #bonk
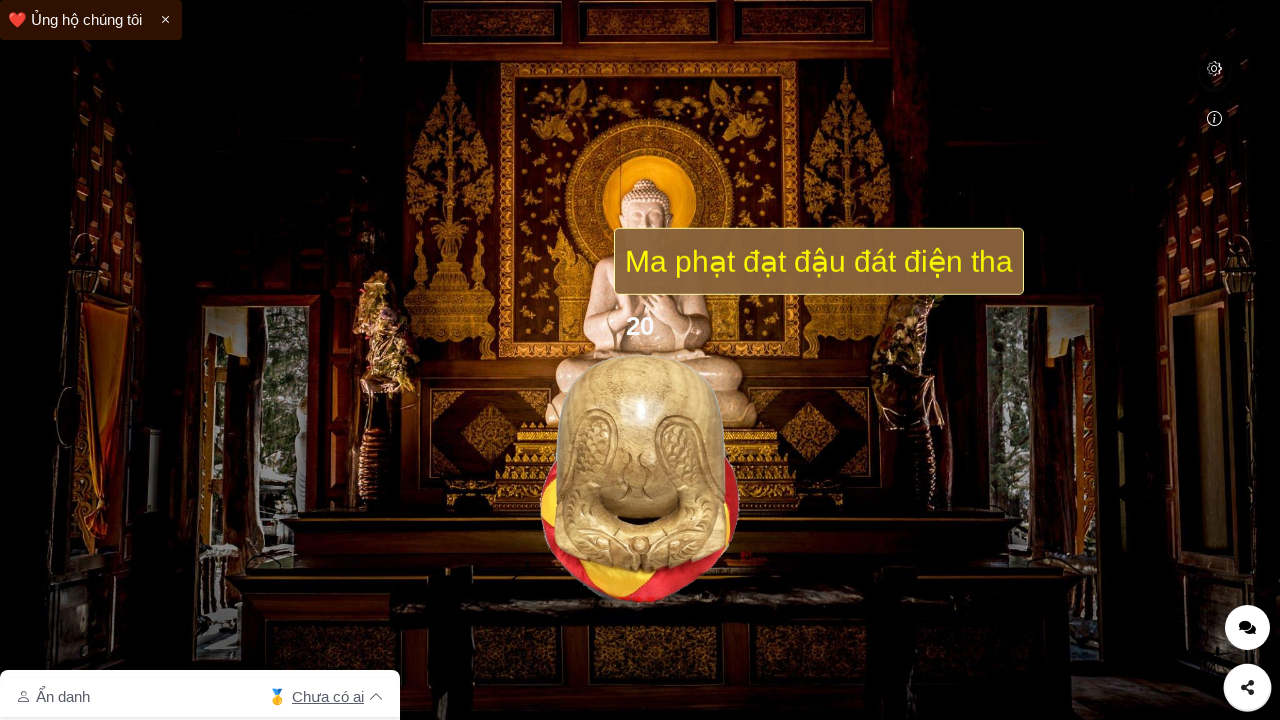

Waited 100ms before next click
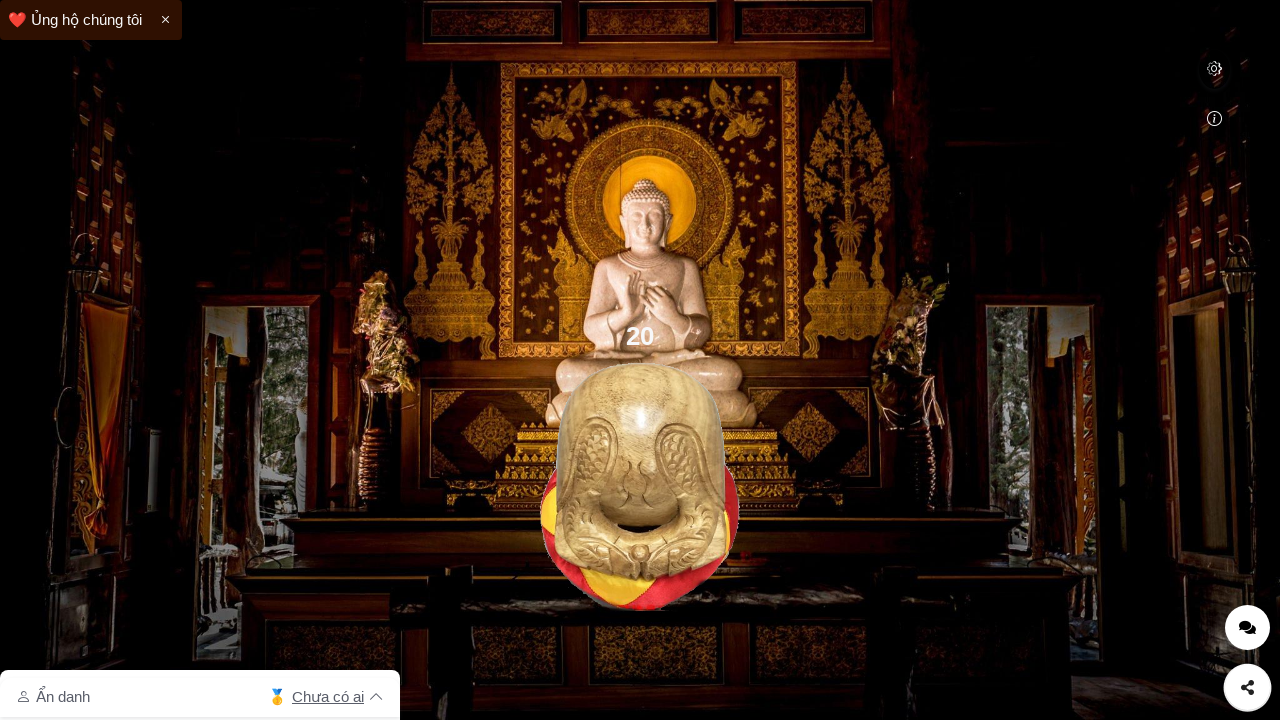

Clicked bonk image (click 21 of 50) at (640, 486) on #bonk
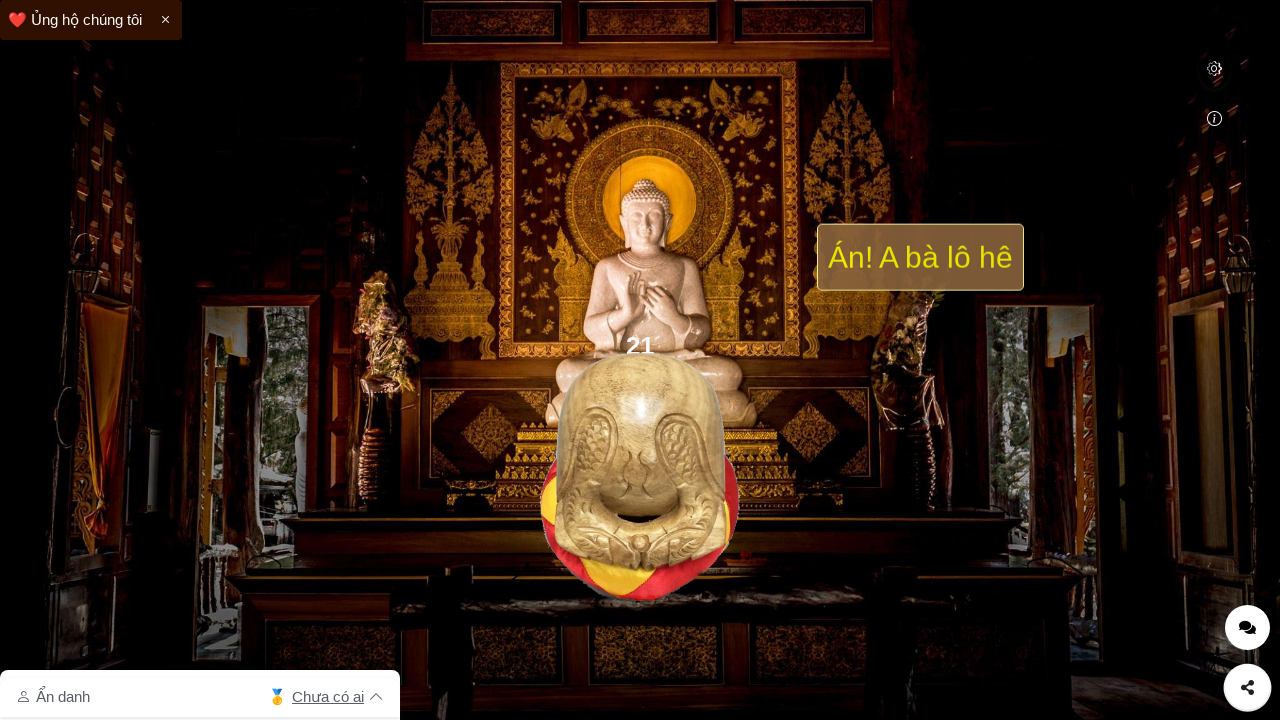

Waited 100ms before next click
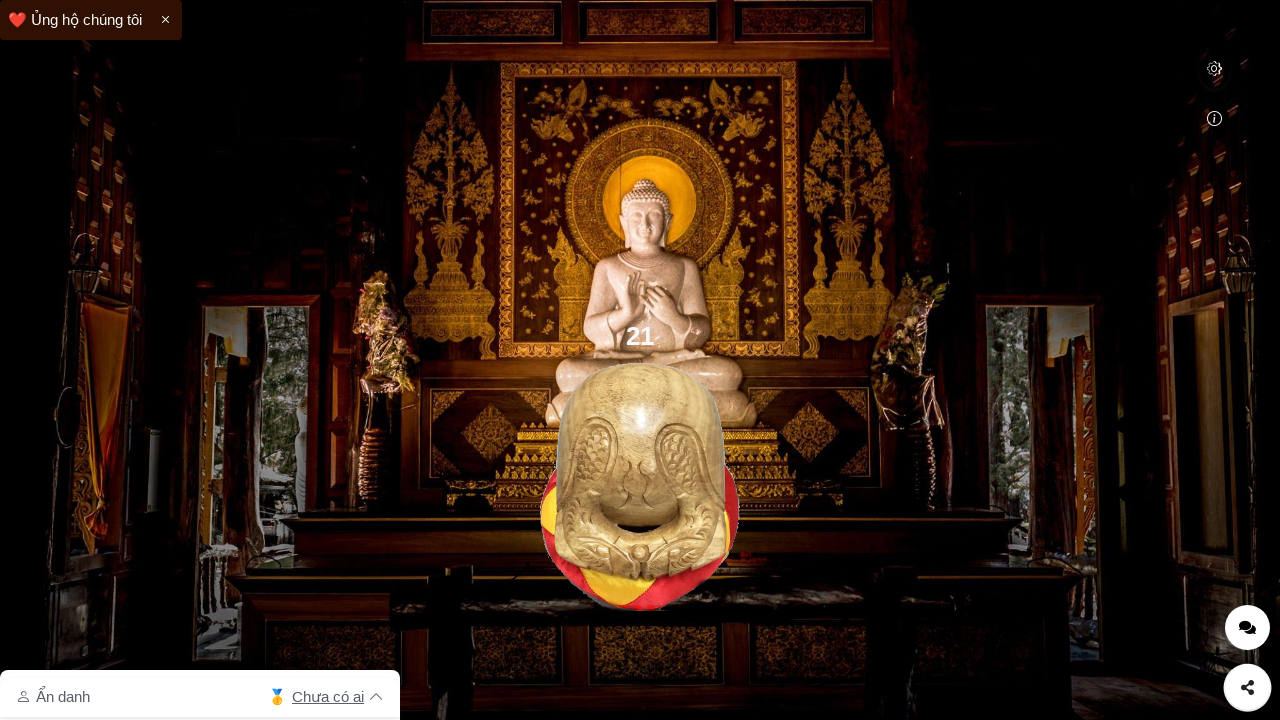

Clicked bonk image (click 22 of 50) at (640, 486) on #bonk
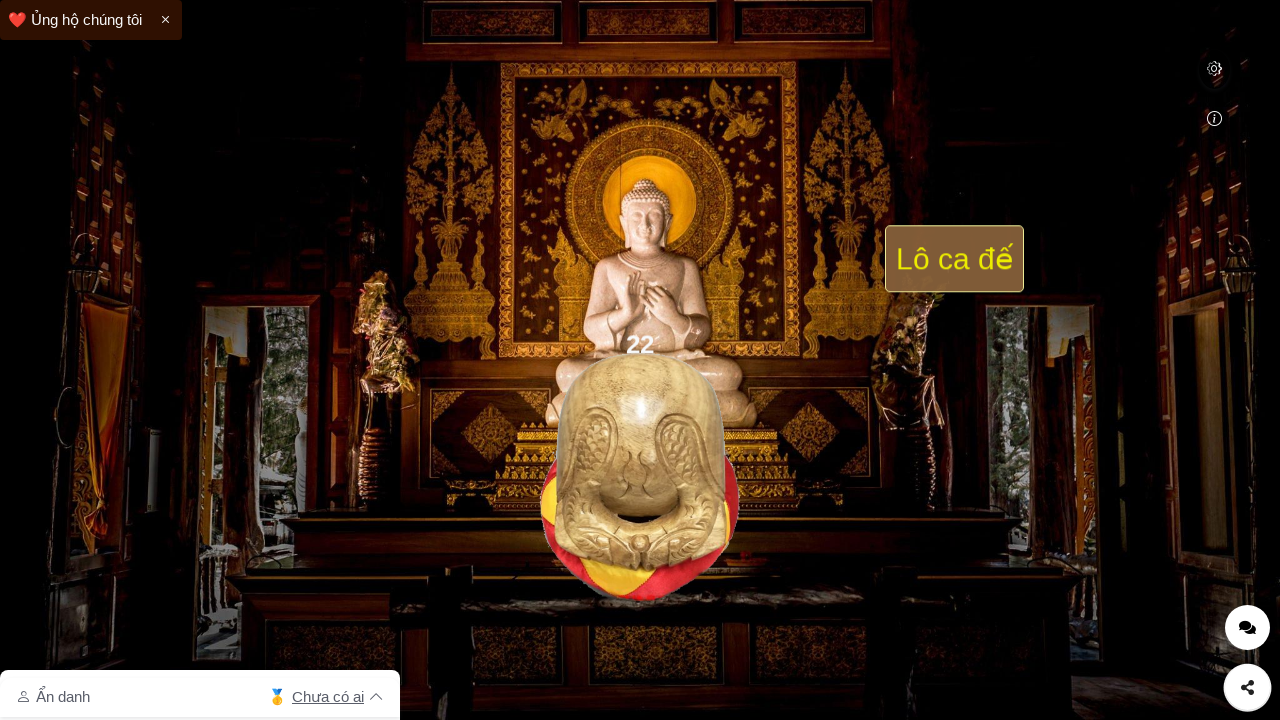

Waited 100ms before next click
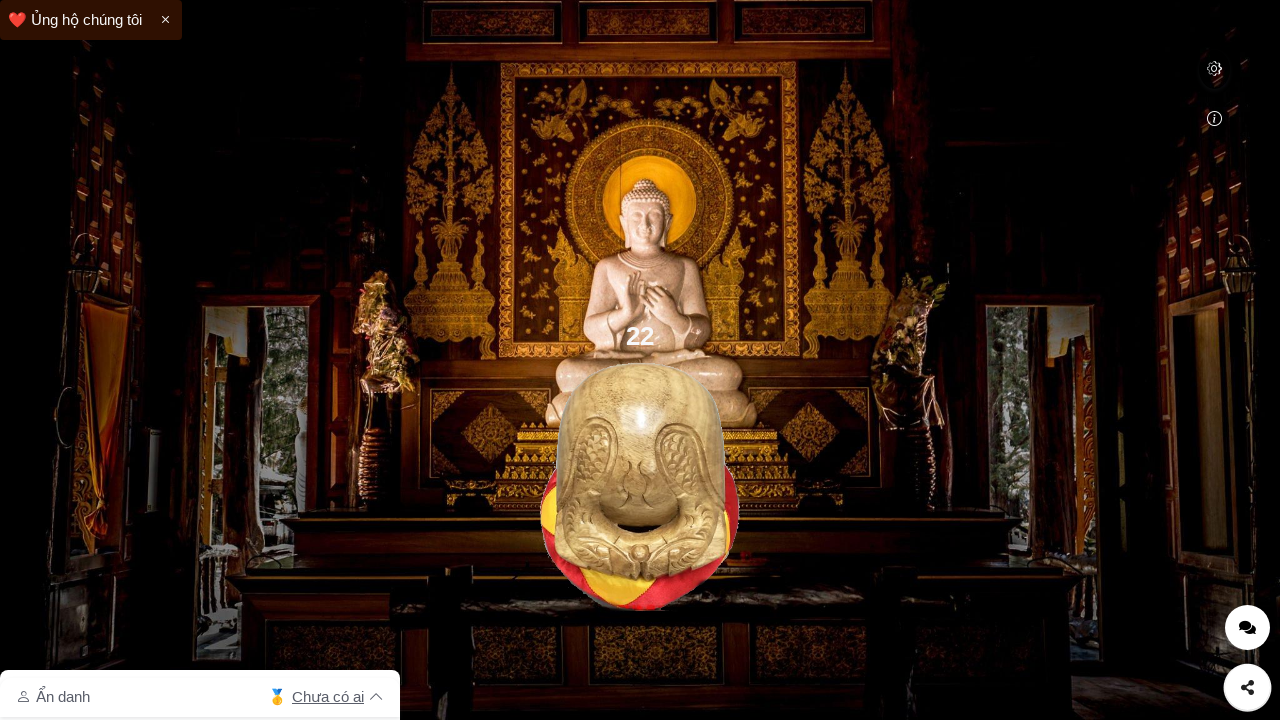

Clicked bonk image (click 23 of 50) at (640, 486) on #bonk
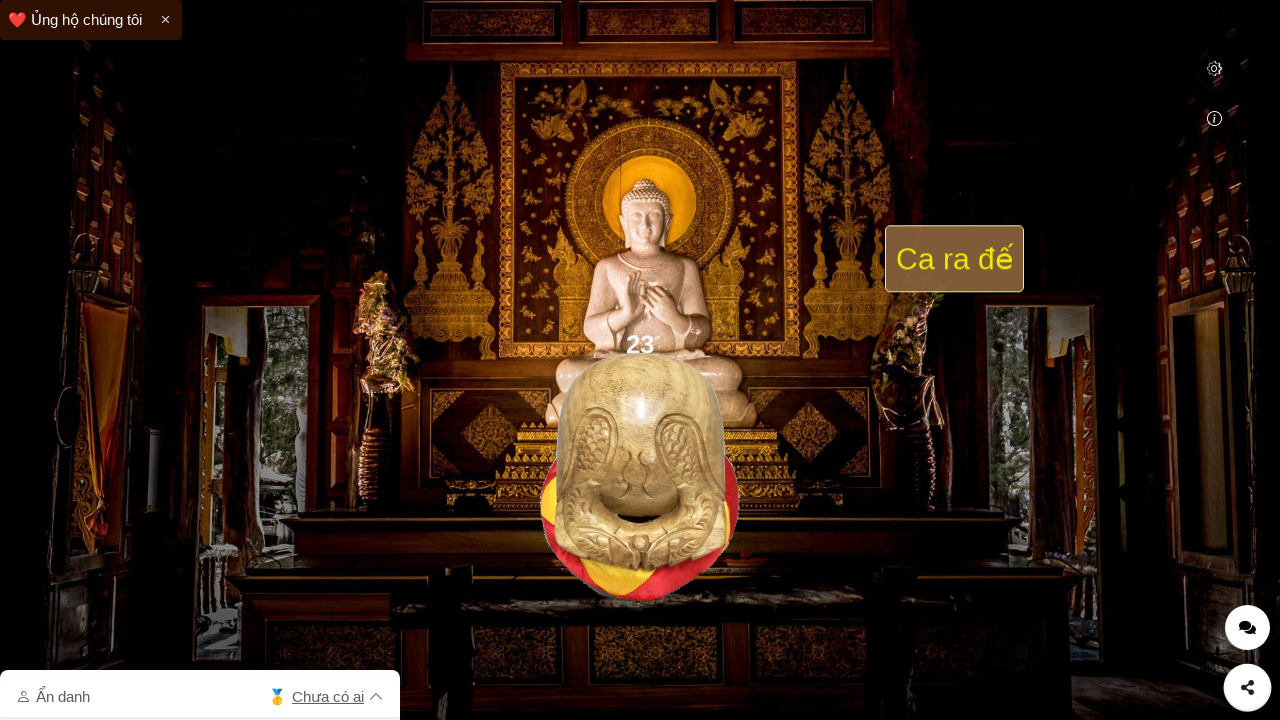

Waited 100ms before next click
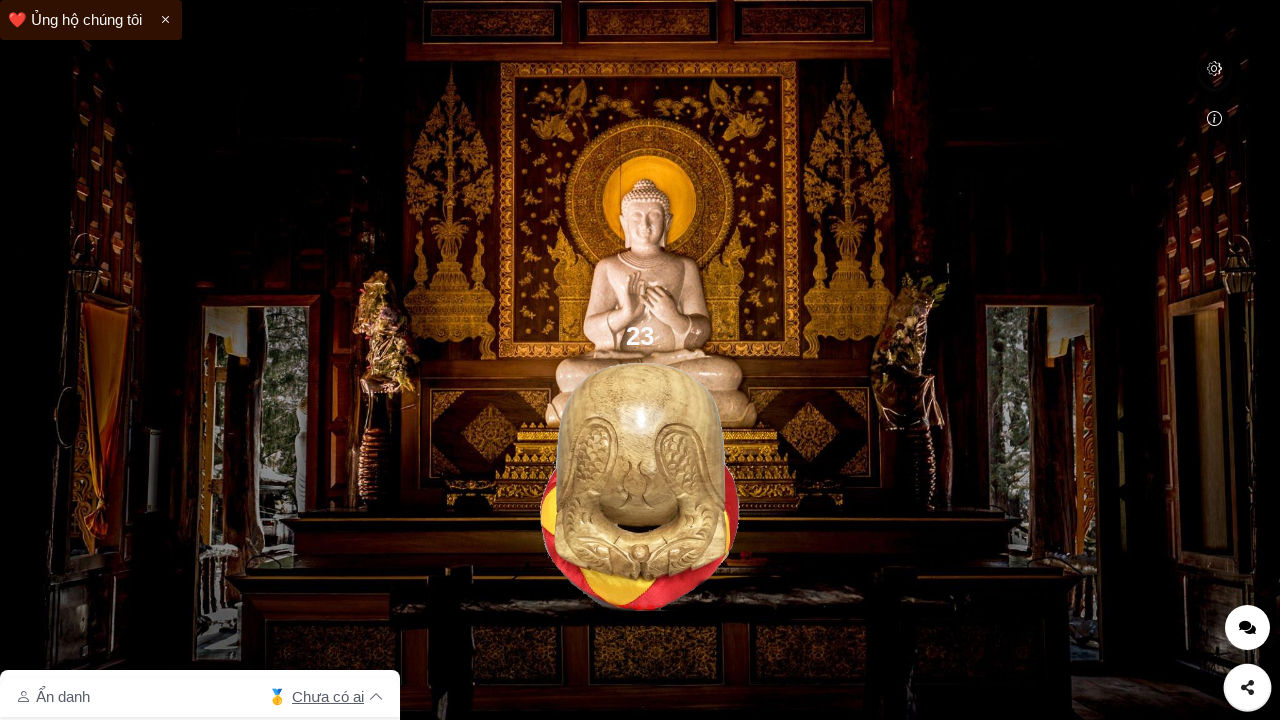

Clicked bonk image (click 24 of 50) at (640, 486) on #bonk
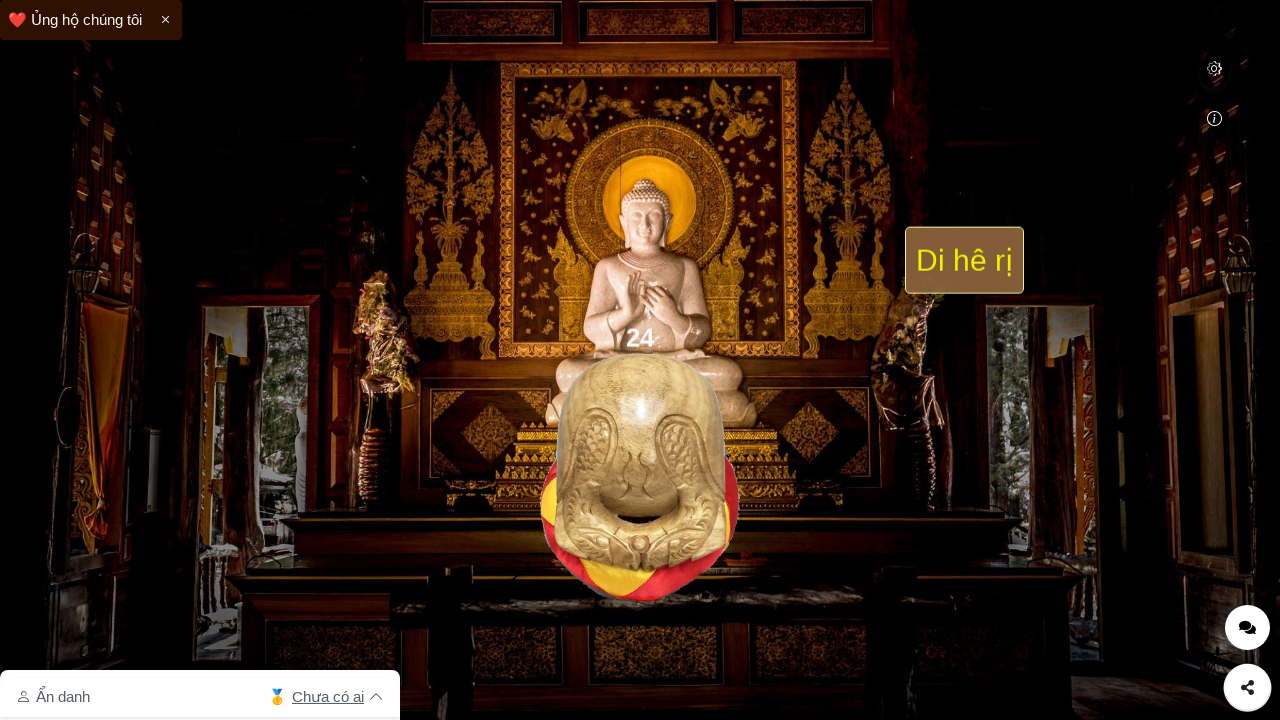

Waited 100ms before next click
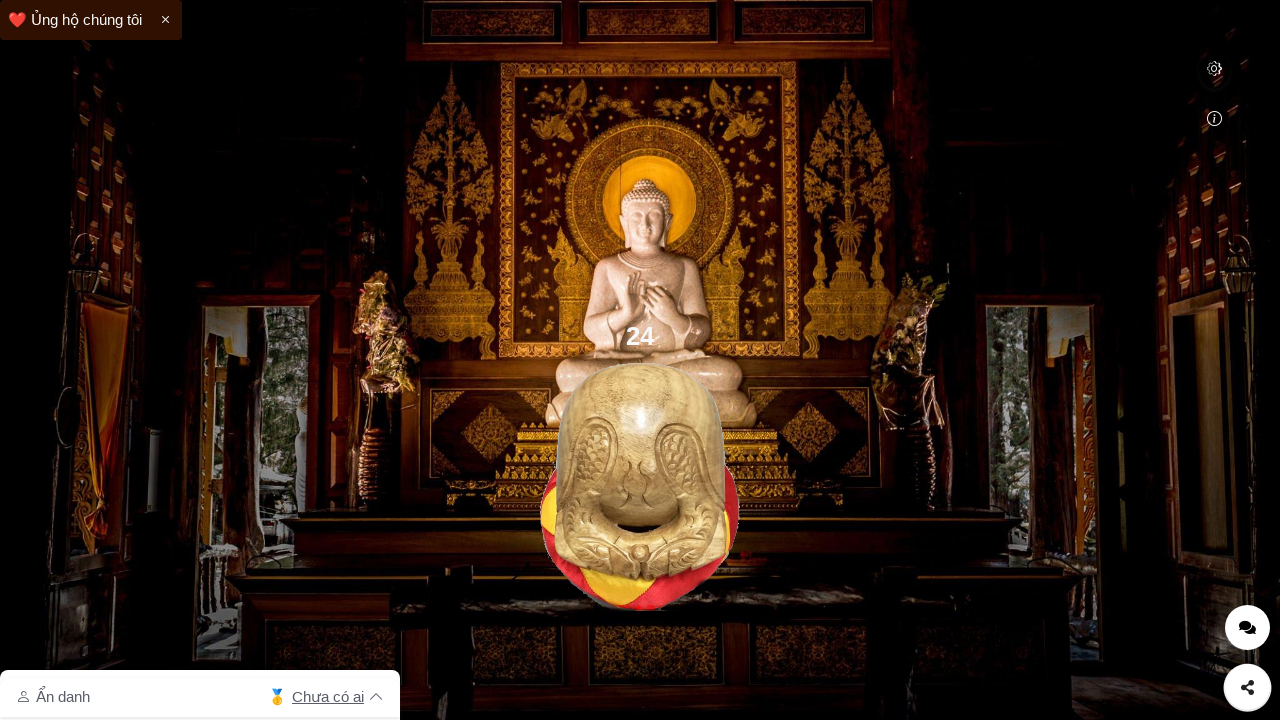

Clicked bonk image (click 25 of 50) at (640, 486) on #bonk
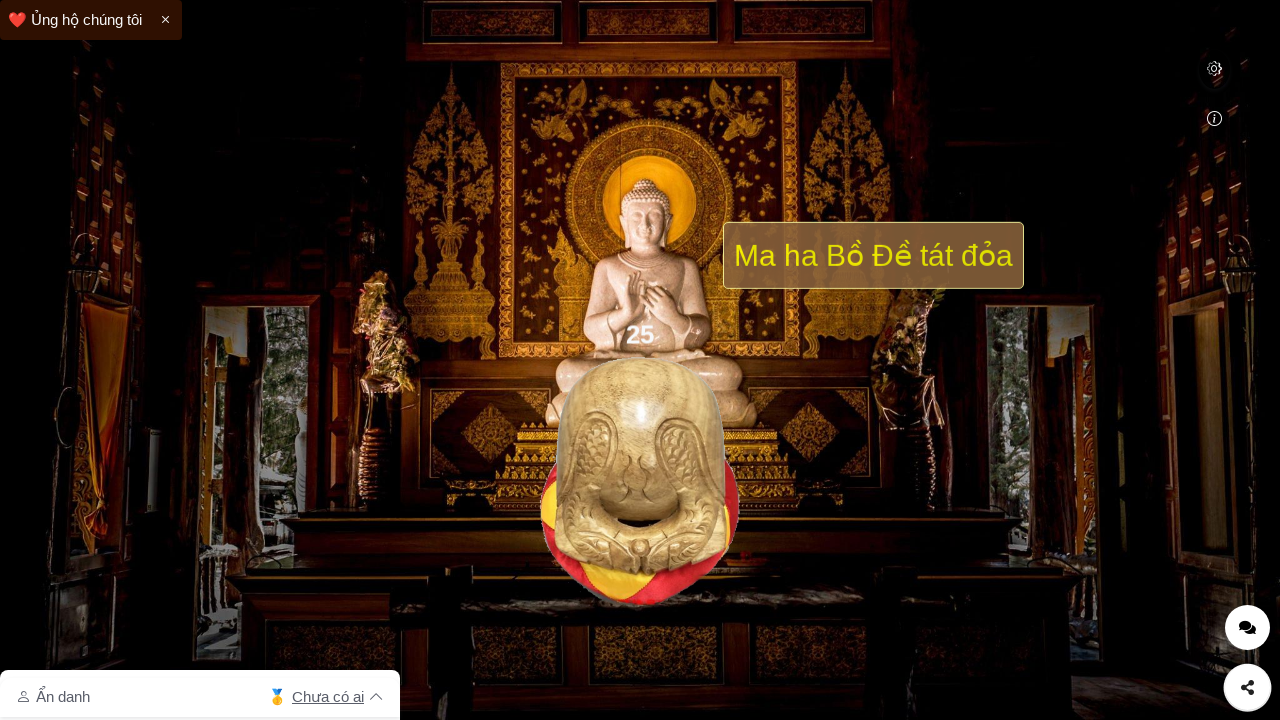

Waited 100ms before next click
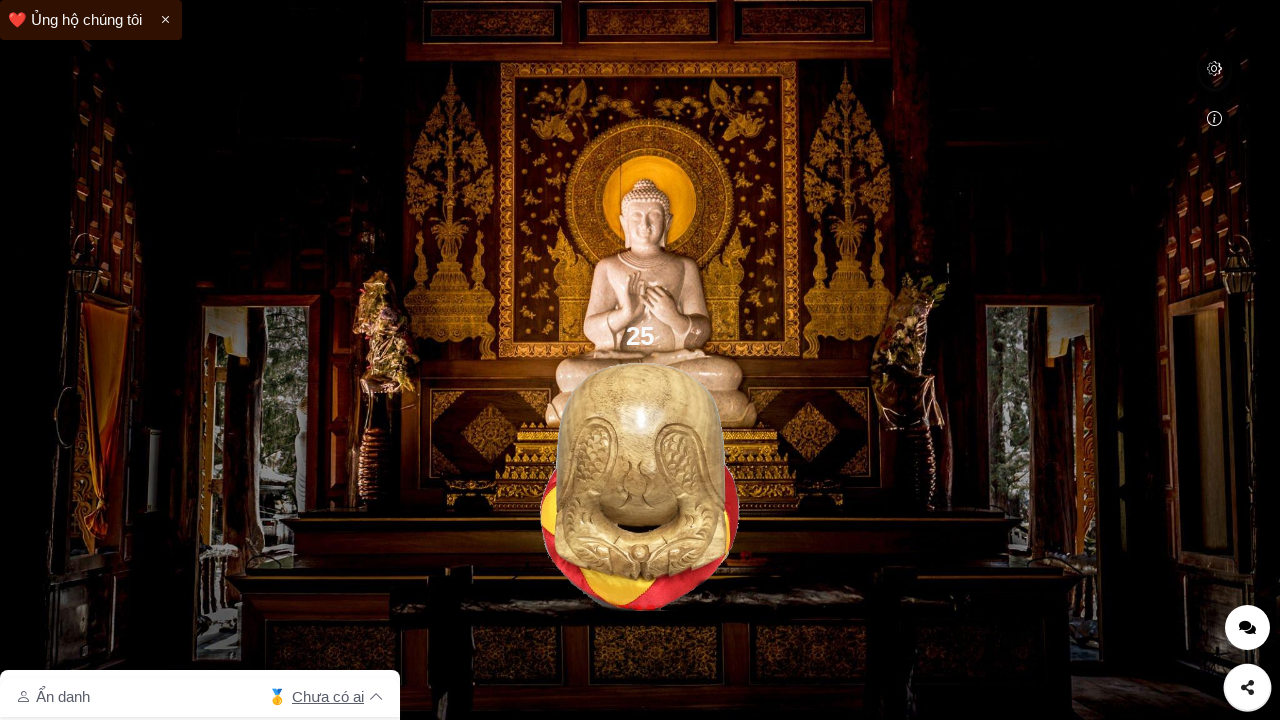

Clicked bonk image (click 26 of 50) at (640, 486) on #bonk
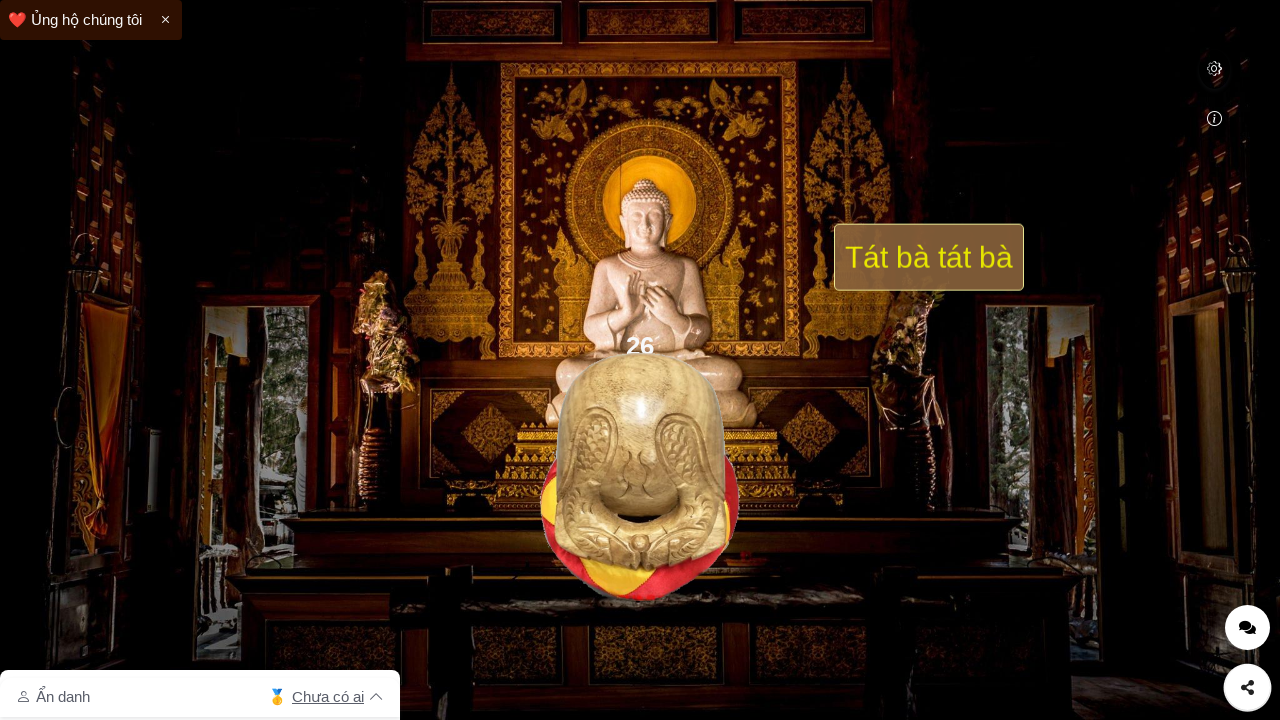

Waited 100ms before next click
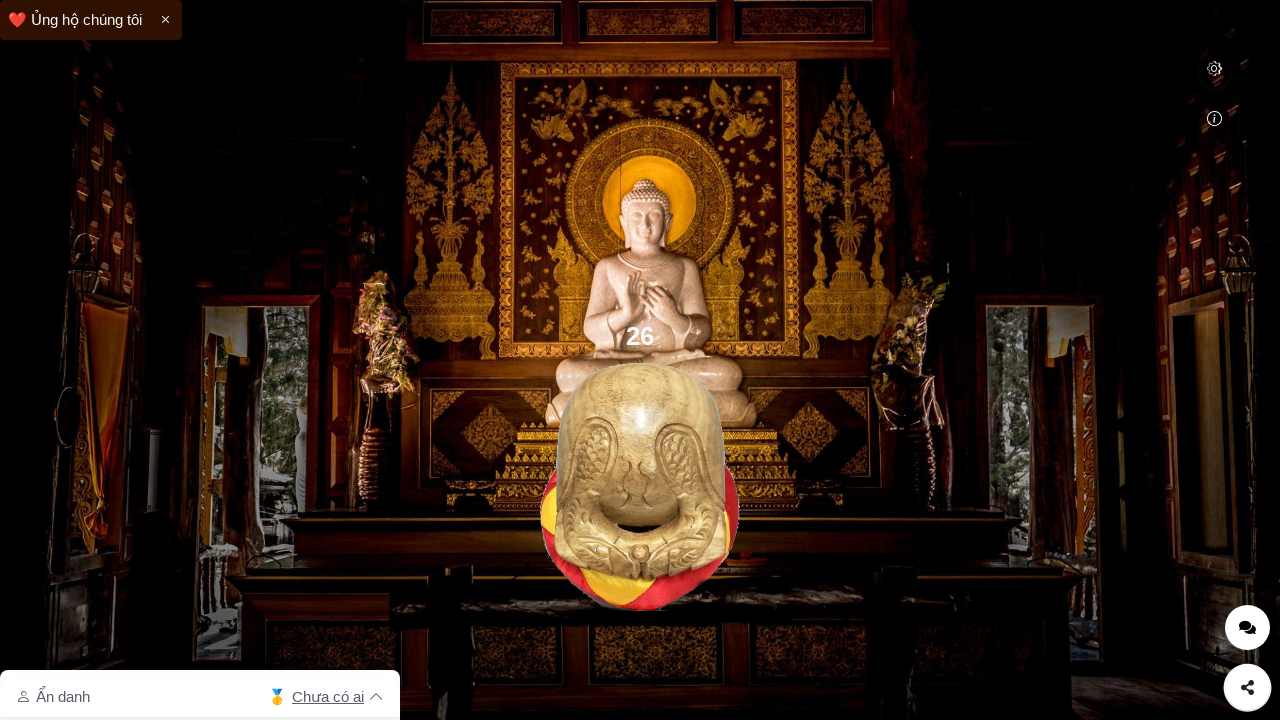

Clicked bonk image (click 27 of 50) at (640, 486) on #bonk
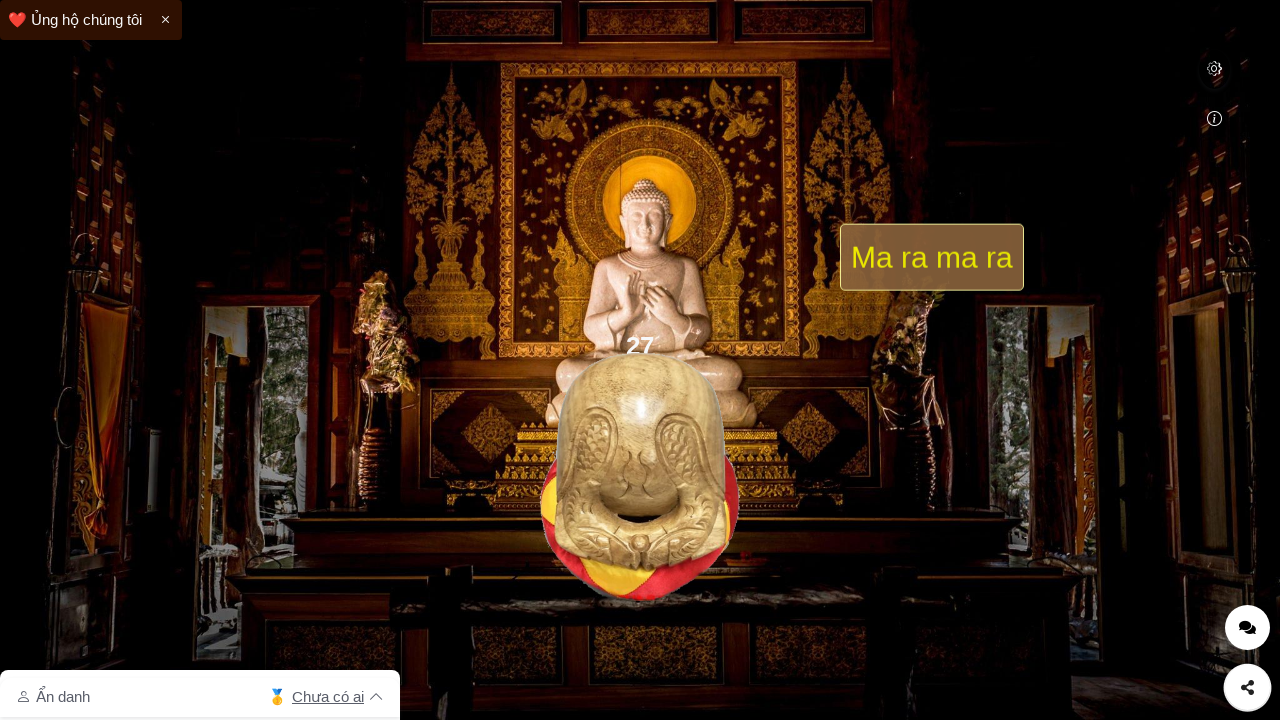

Waited 100ms before next click
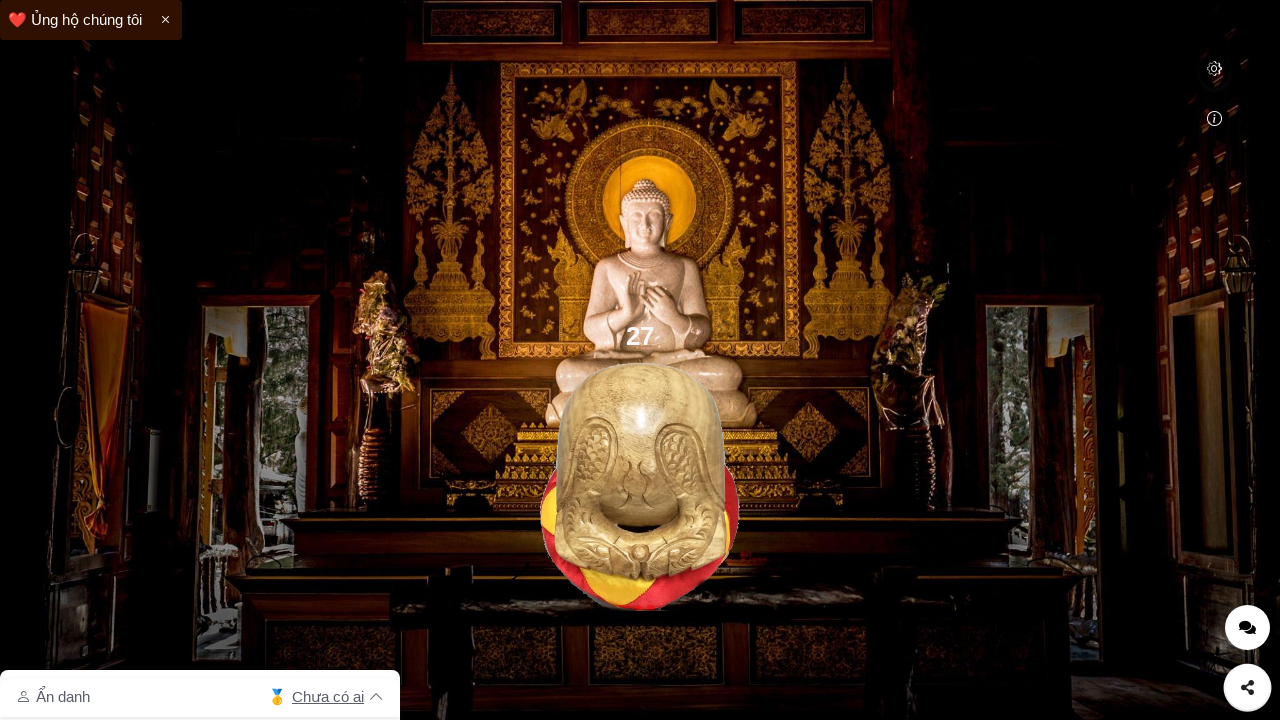

Clicked bonk image (click 28 of 50) at (640, 486) on #bonk
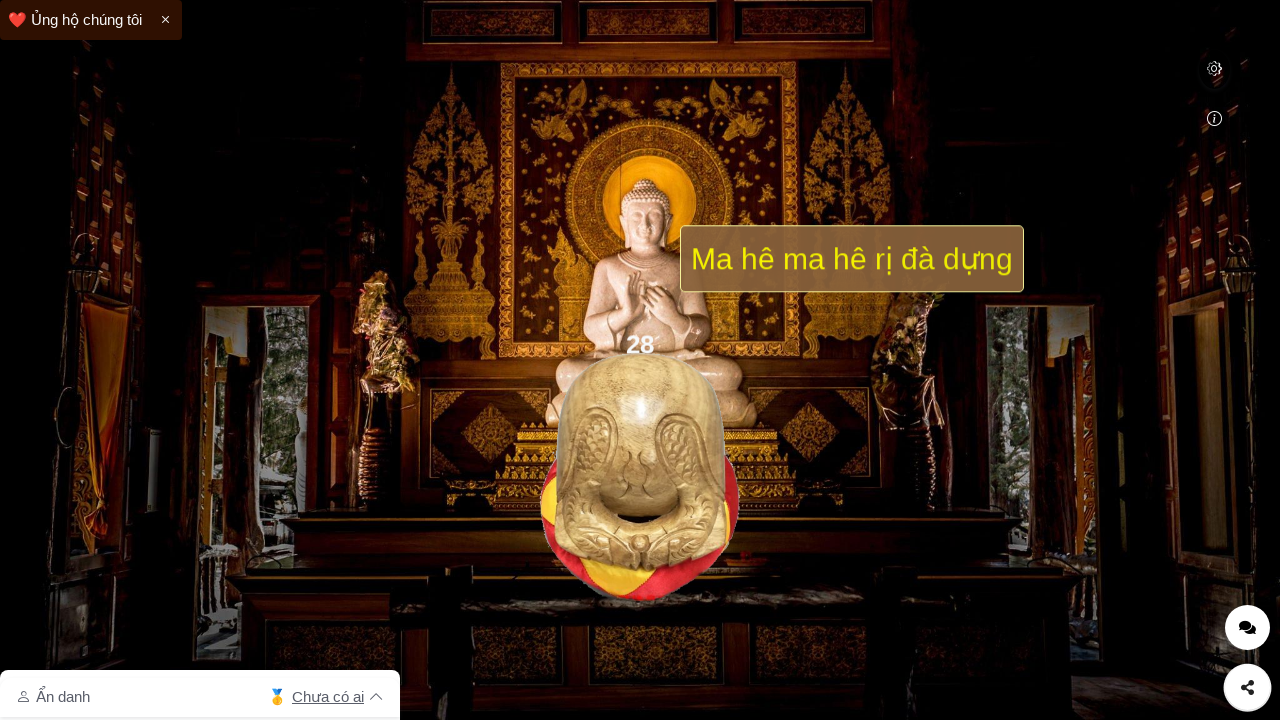

Waited 100ms before next click
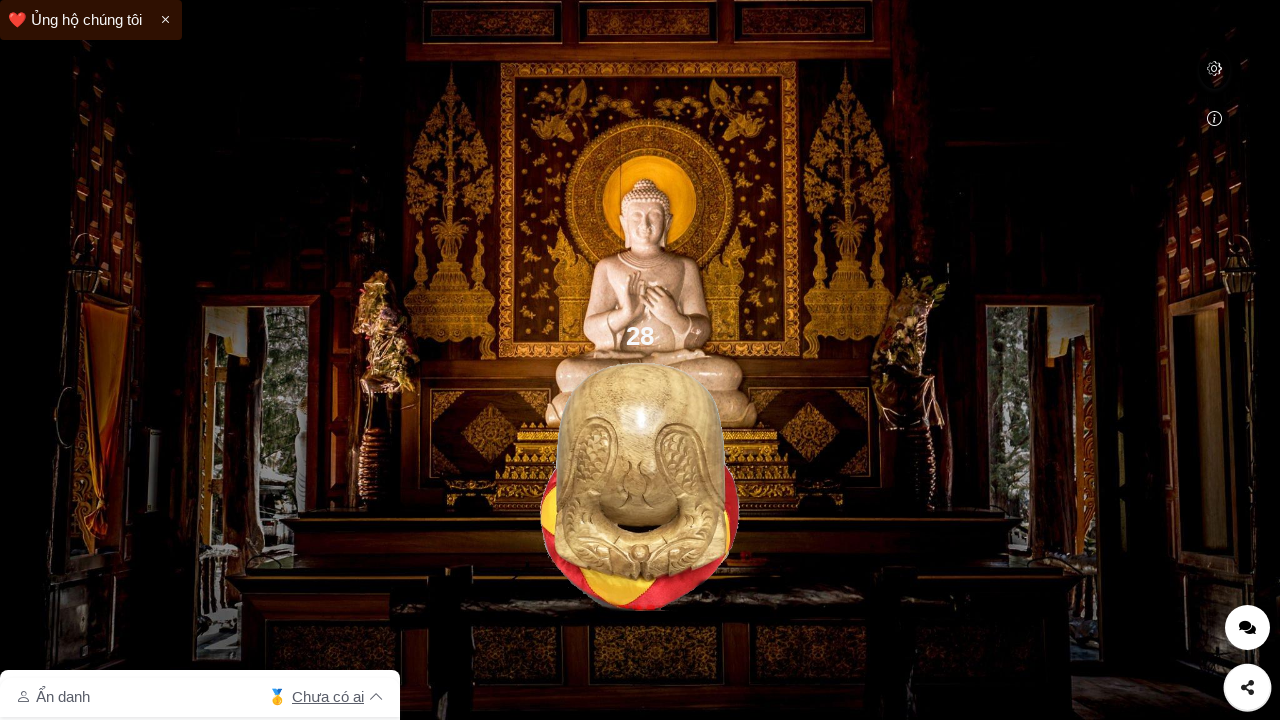

Clicked bonk image (click 29 of 50) at (640, 486) on #bonk
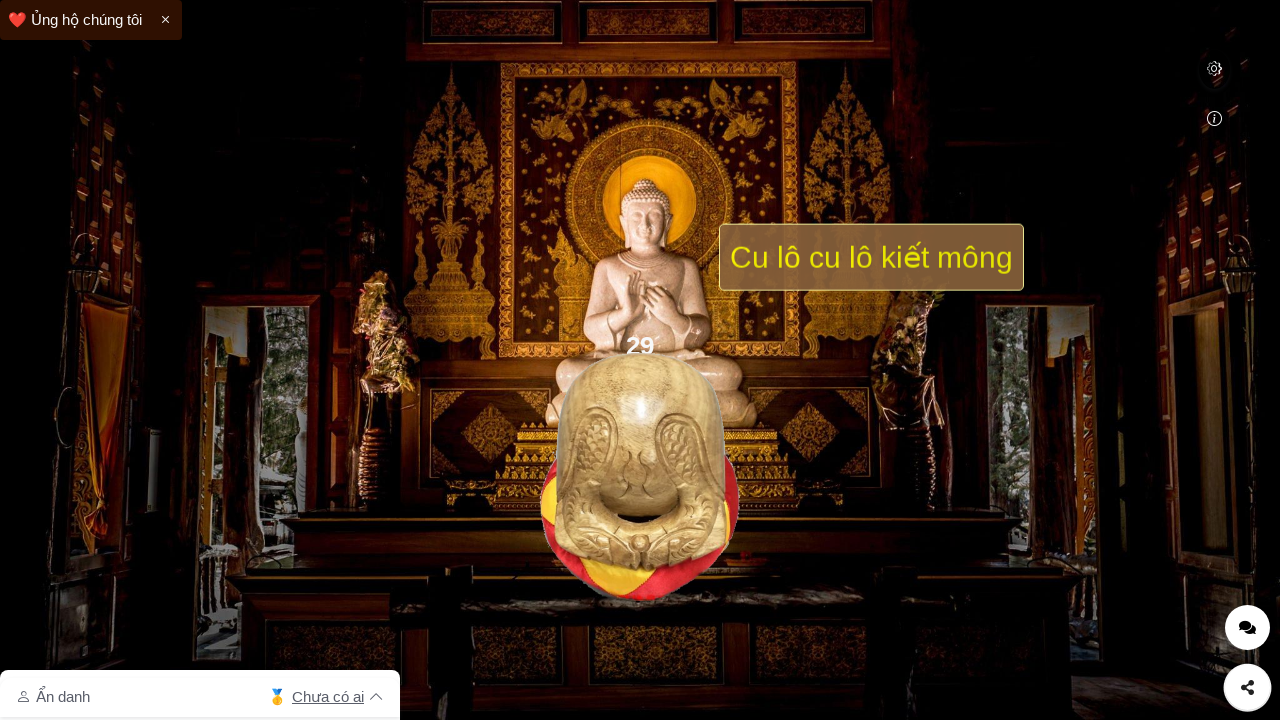

Waited 100ms before next click
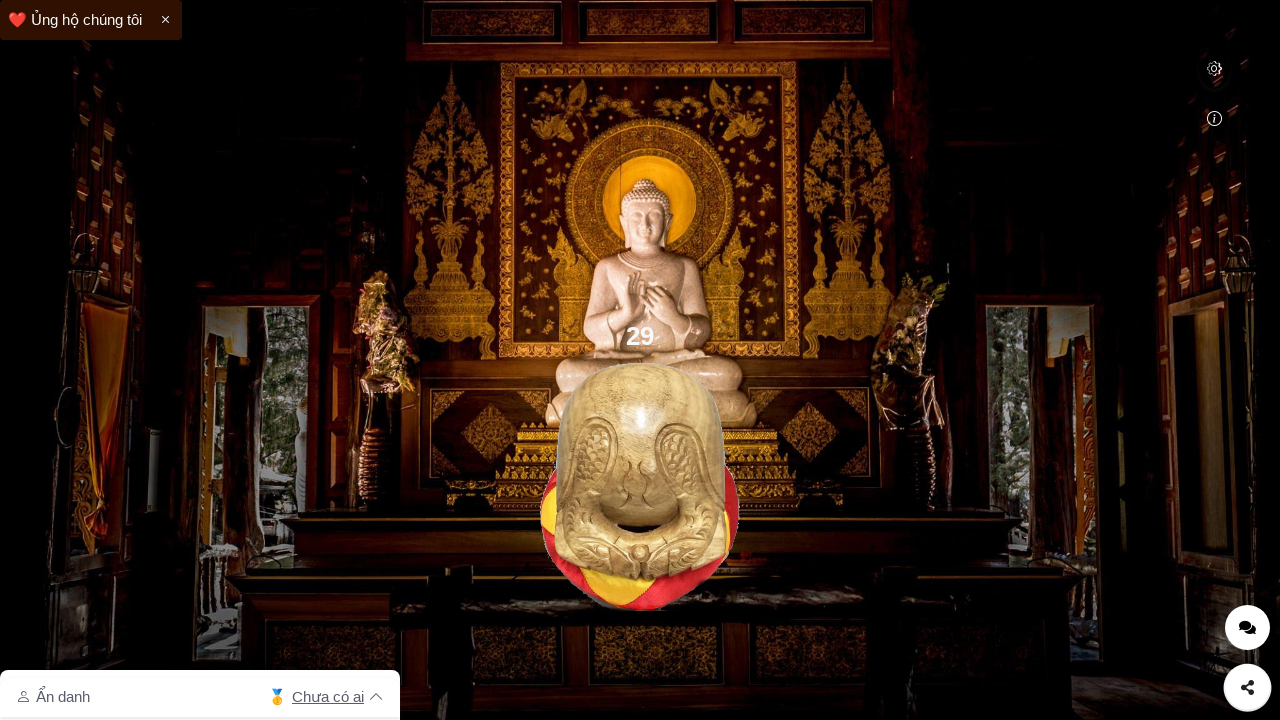

Clicked bonk image (click 30 of 50) at (640, 486) on #bonk
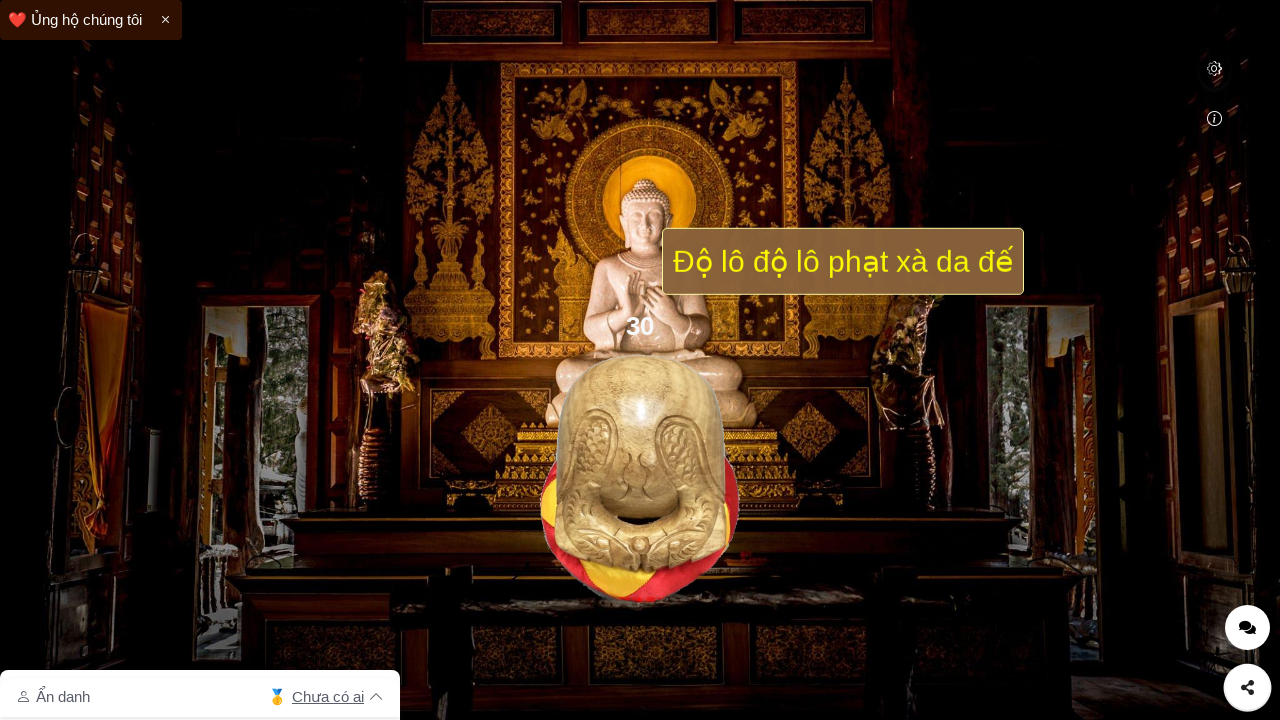

Waited 100ms before next click
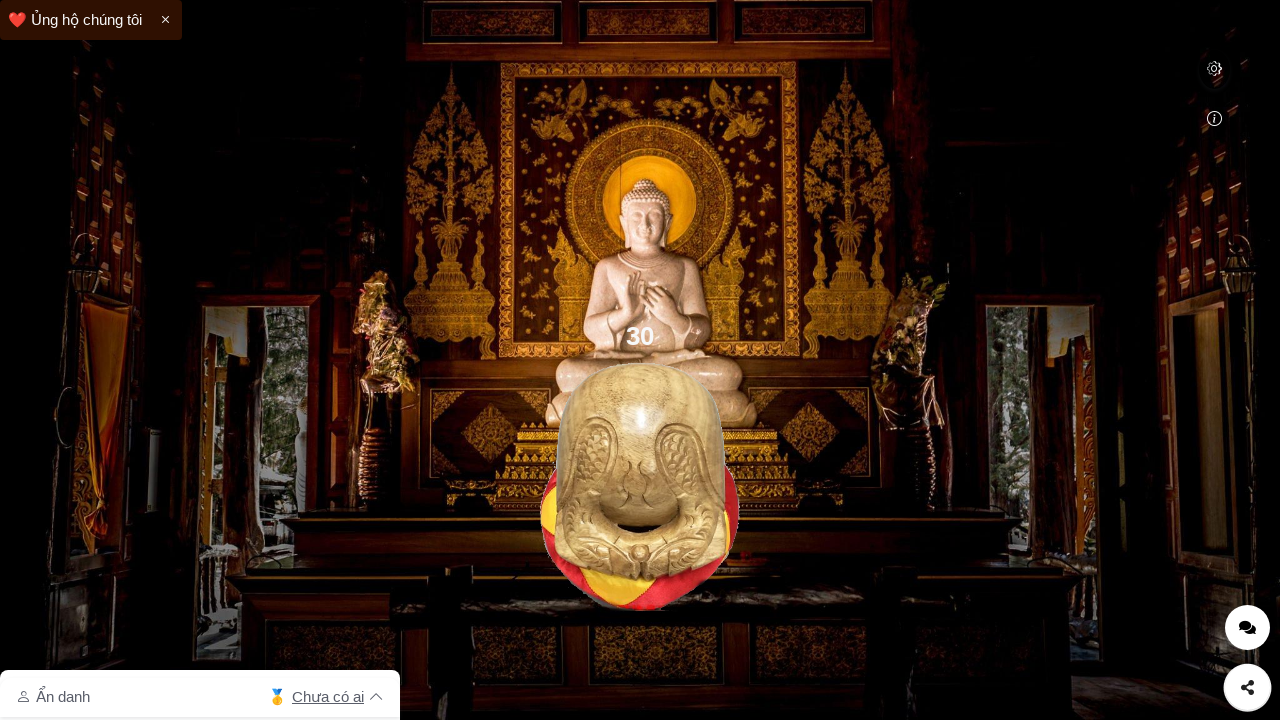

Clicked bonk image (click 31 of 50) at (640, 486) on #bonk
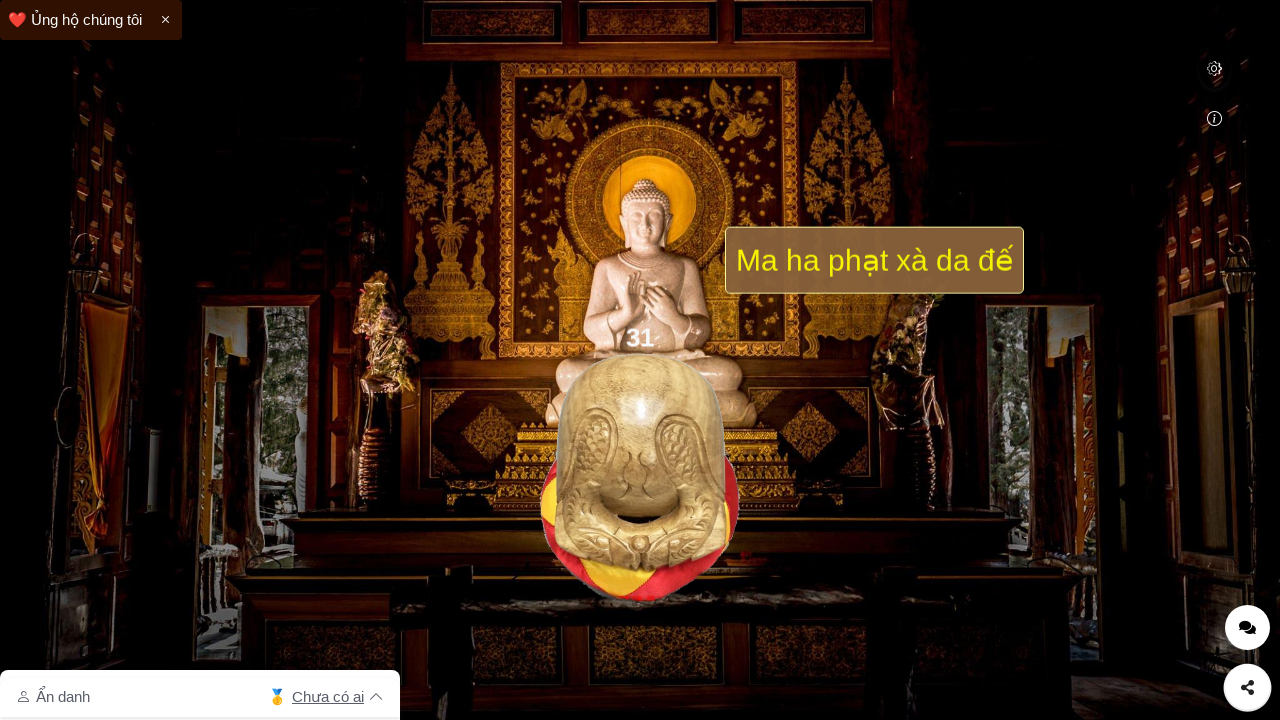

Waited 100ms before next click
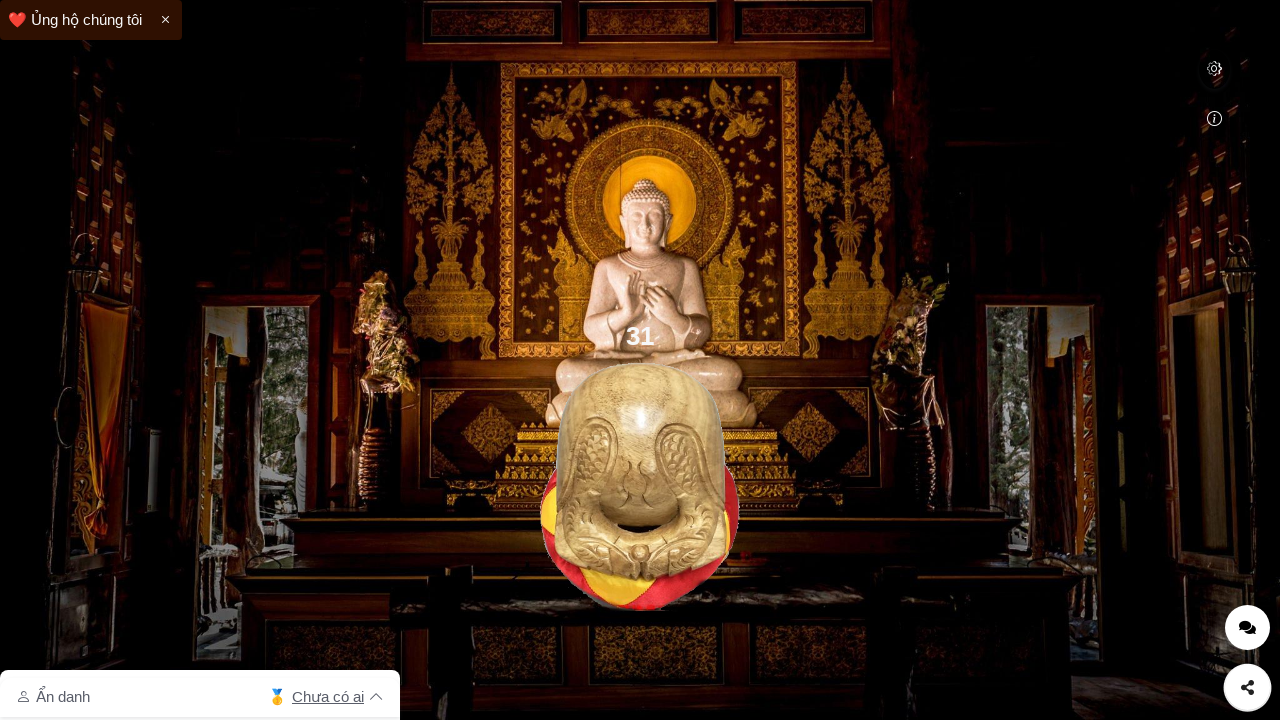

Clicked bonk image (click 32 of 50) at (640, 486) on #bonk
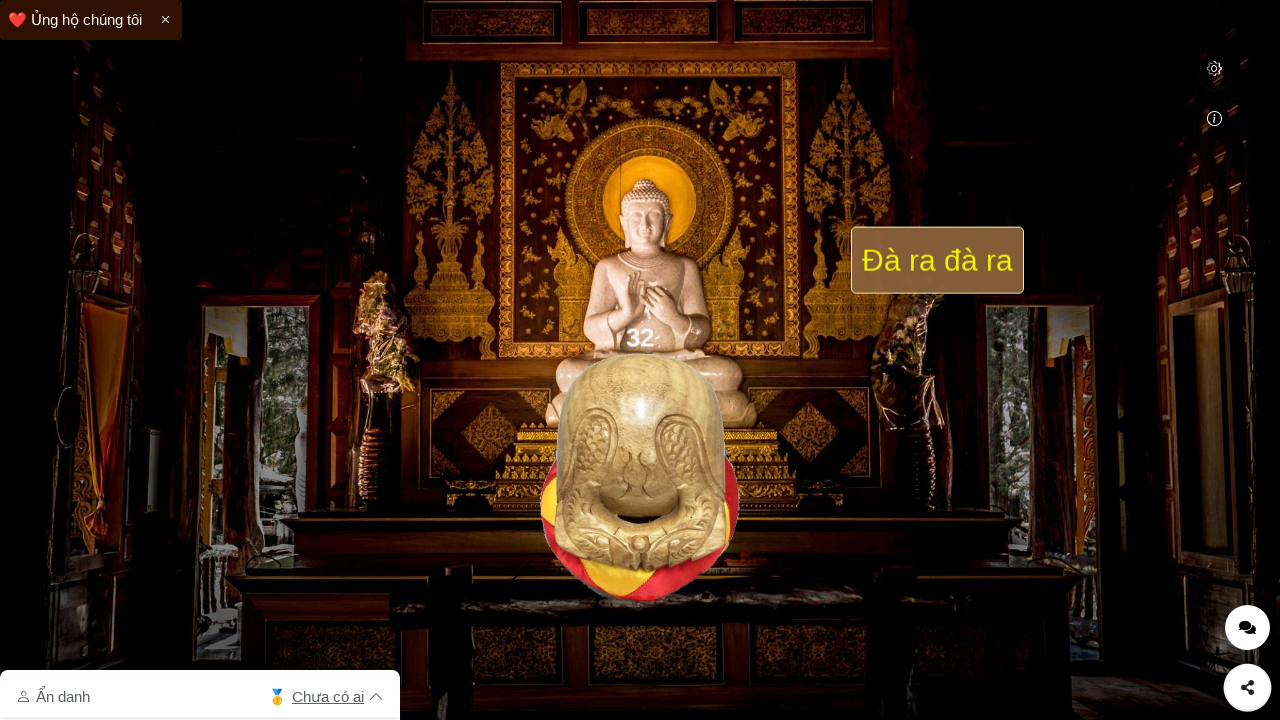

Waited 100ms before next click
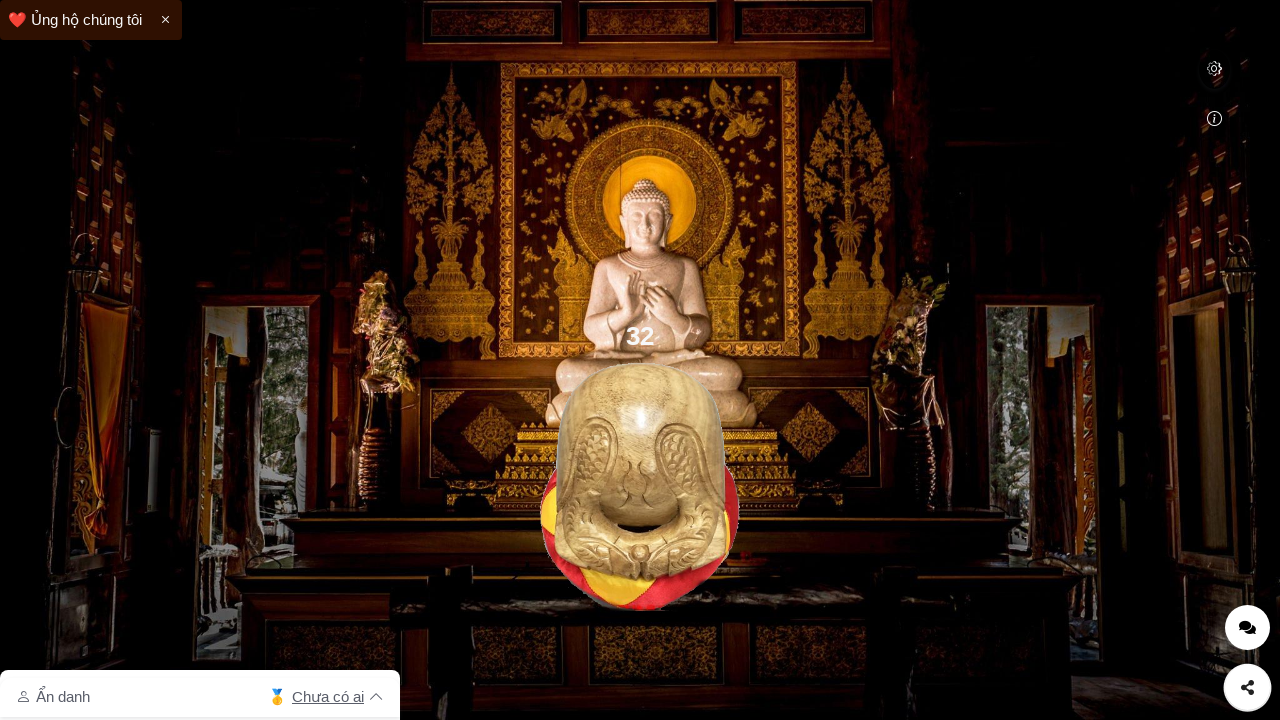

Clicked bonk image (click 33 of 50) at (640, 486) on #bonk
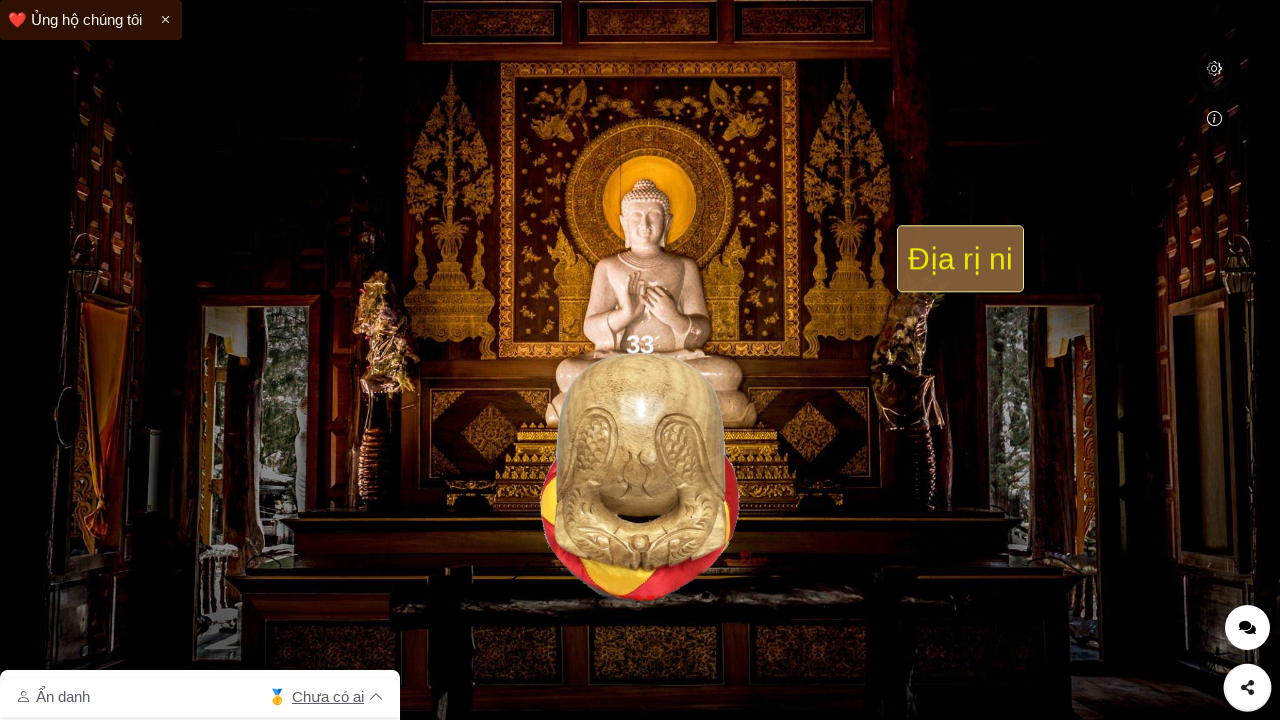

Waited 100ms before next click
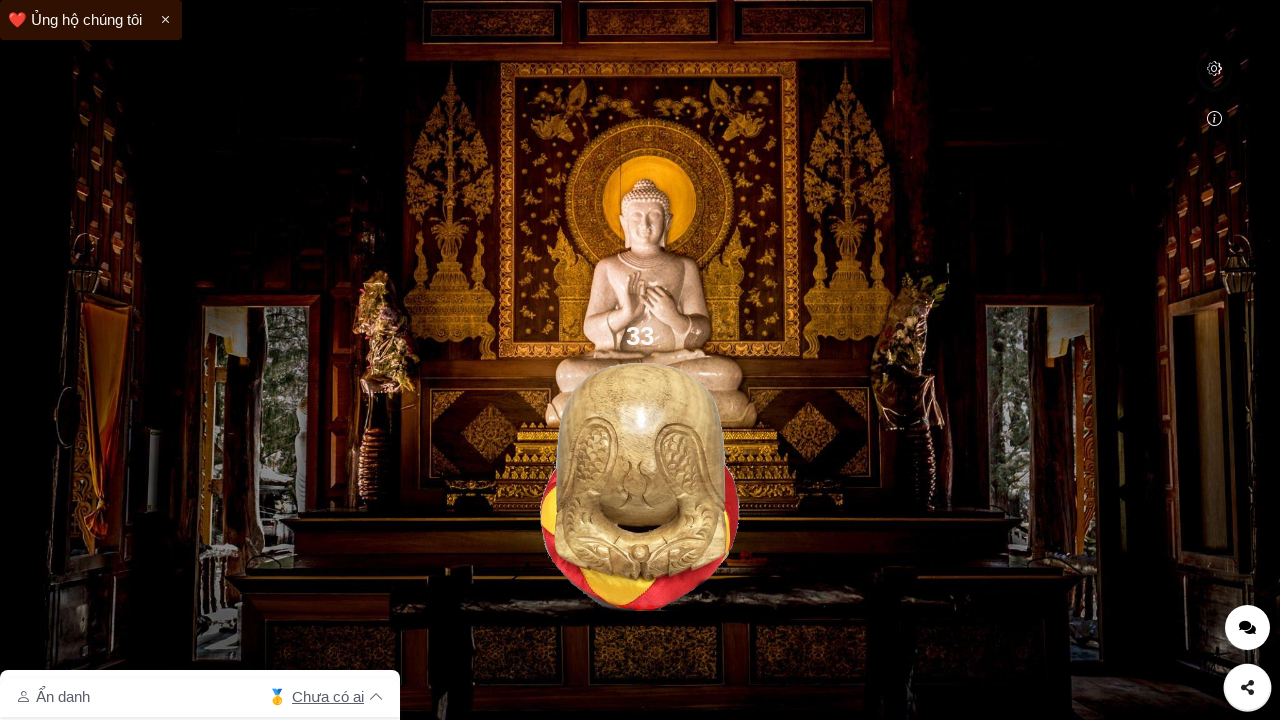

Clicked bonk image (click 34 of 50) at (640, 486) on #bonk
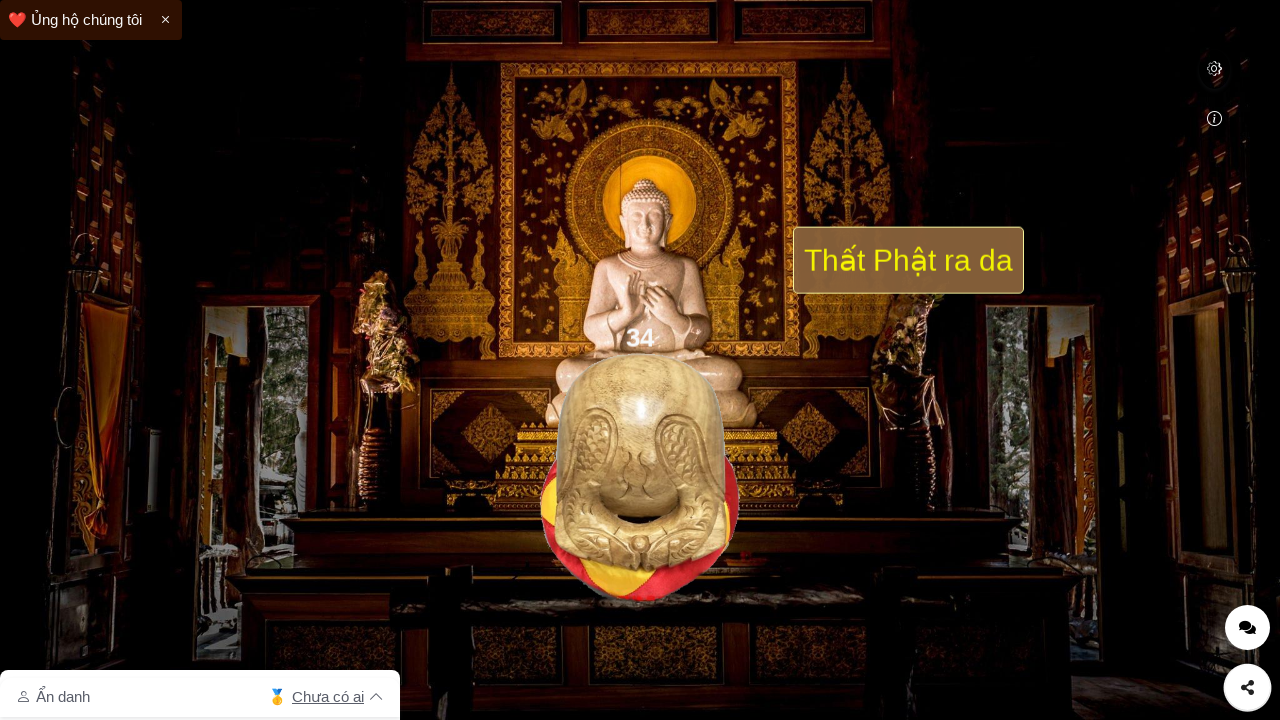

Waited 100ms before next click
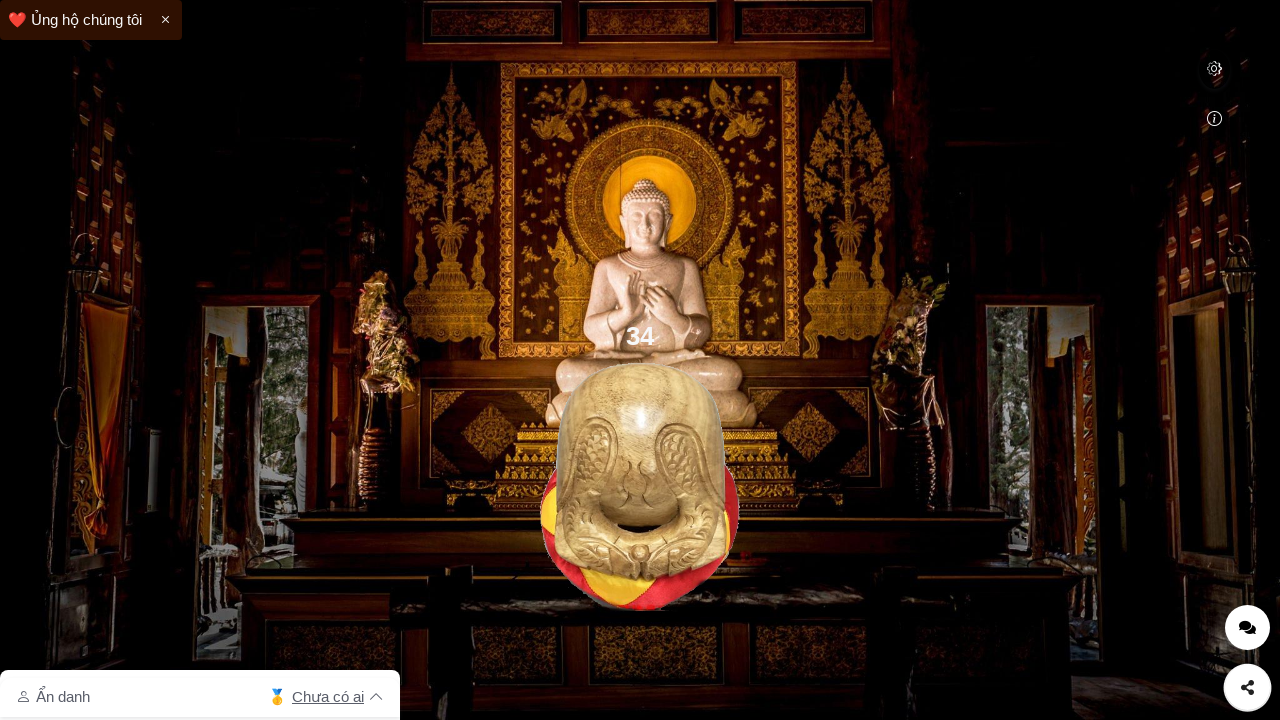

Clicked bonk image (click 35 of 50) at (640, 486) on #bonk
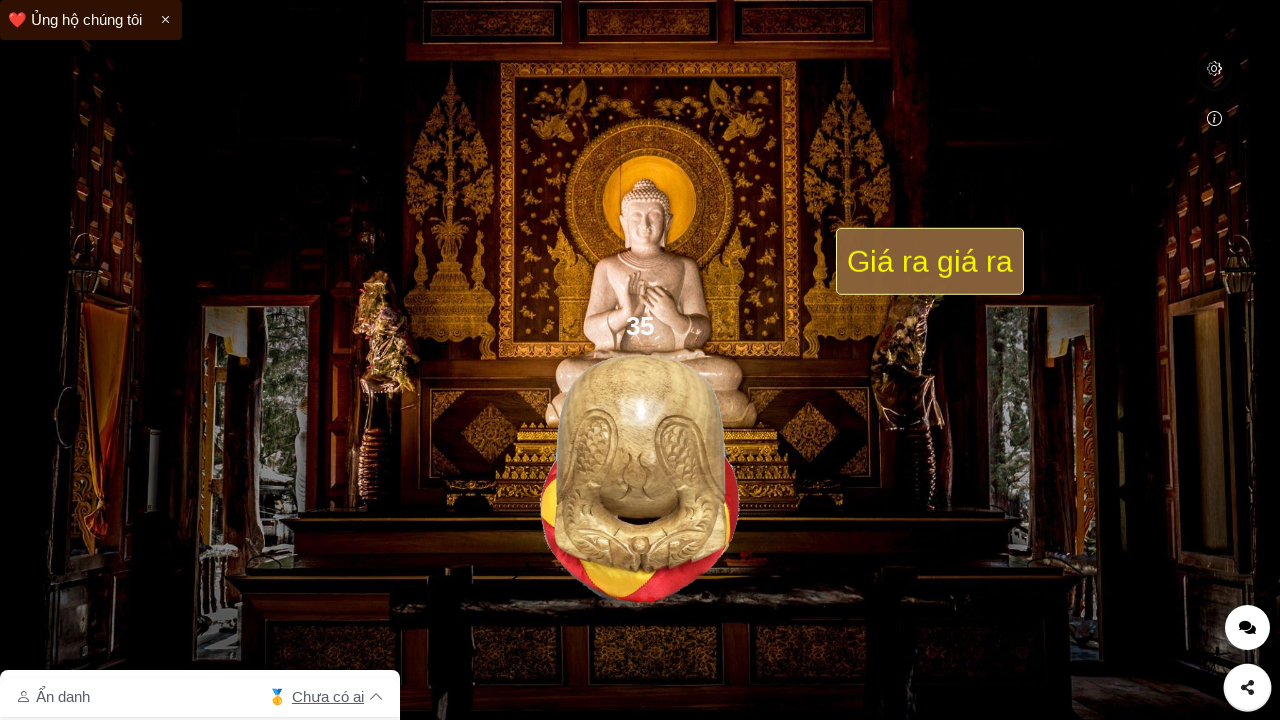

Waited 100ms before next click
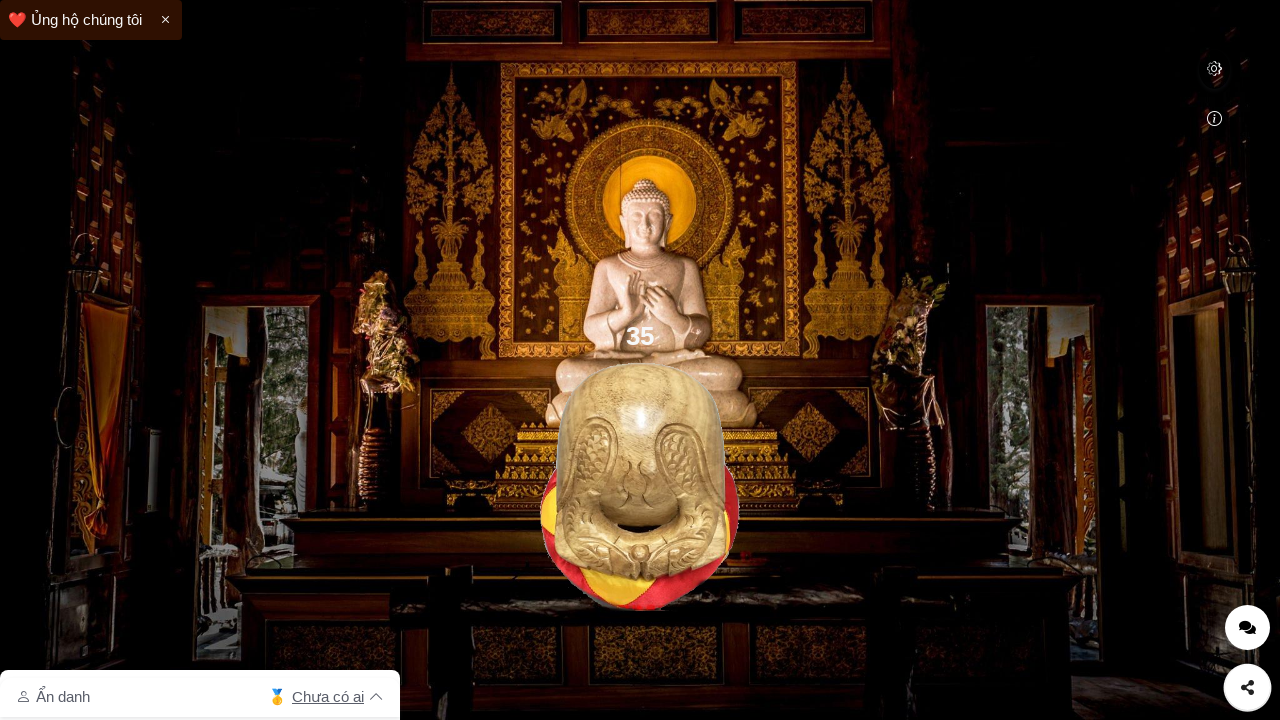

Clicked bonk image (click 36 of 50) at (640, 486) on #bonk
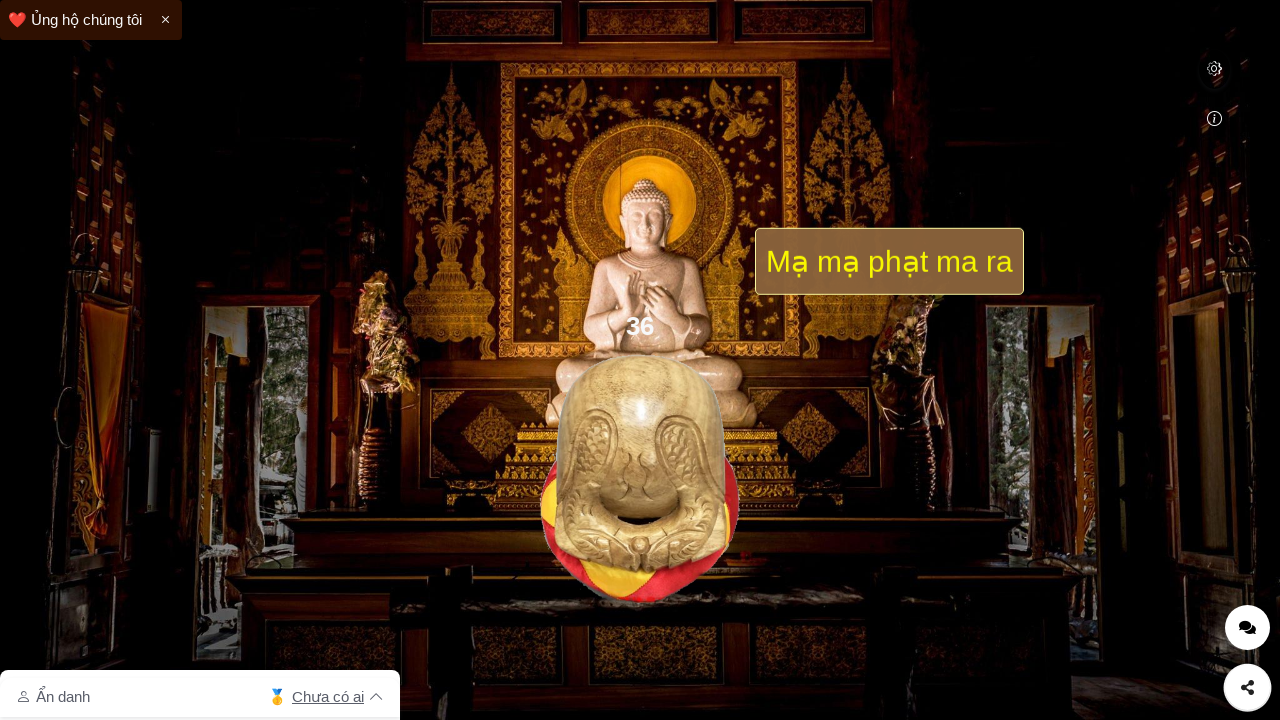

Waited 100ms before next click
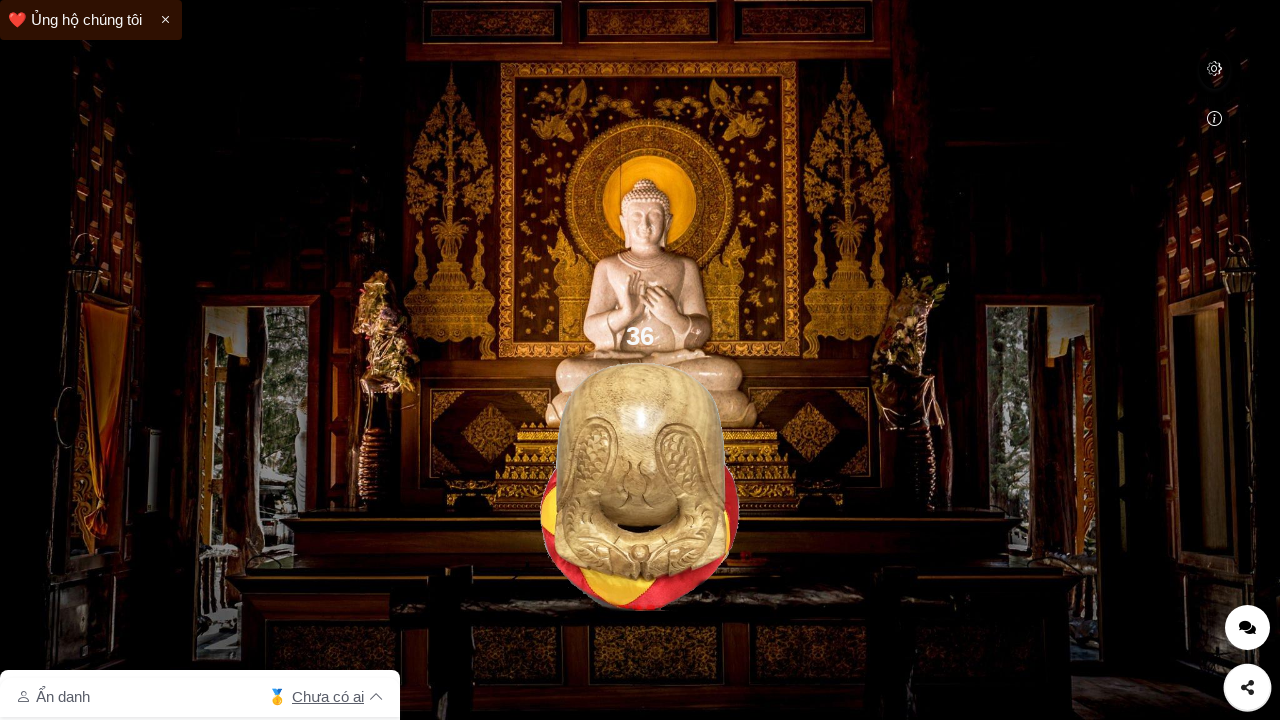

Clicked bonk image (click 37 of 50) at (640, 486) on #bonk
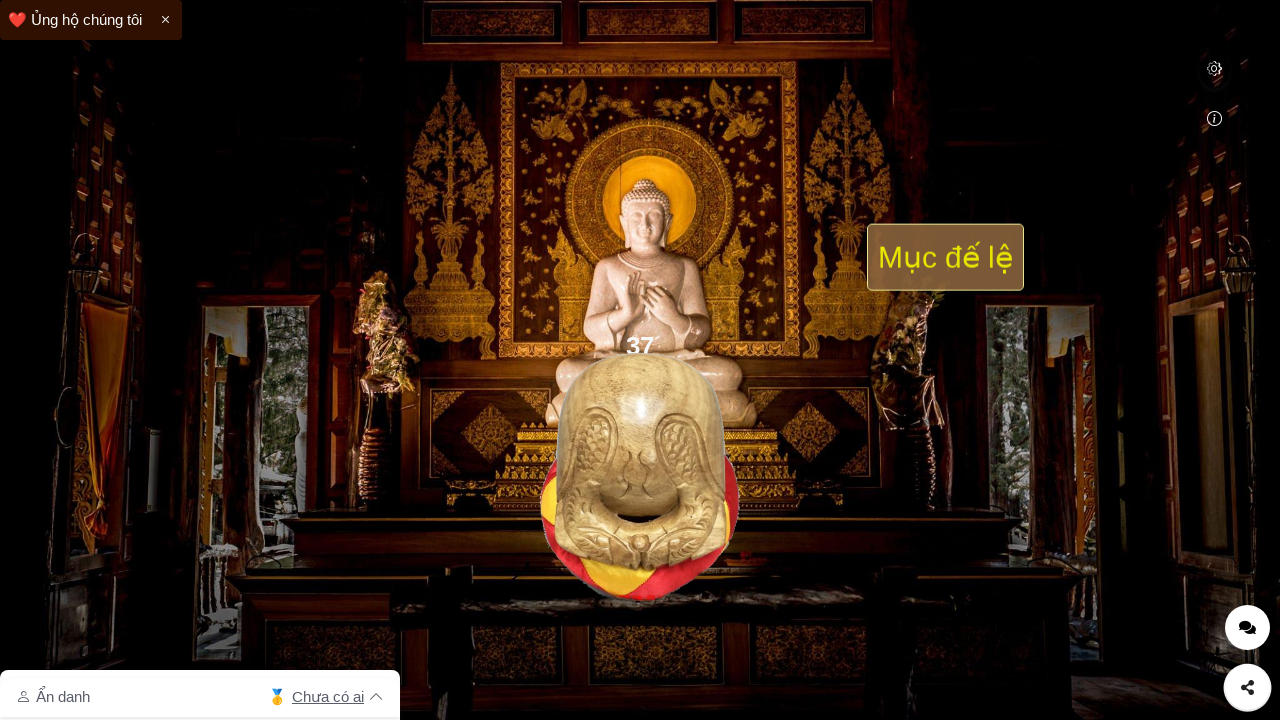

Waited 100ms before next click
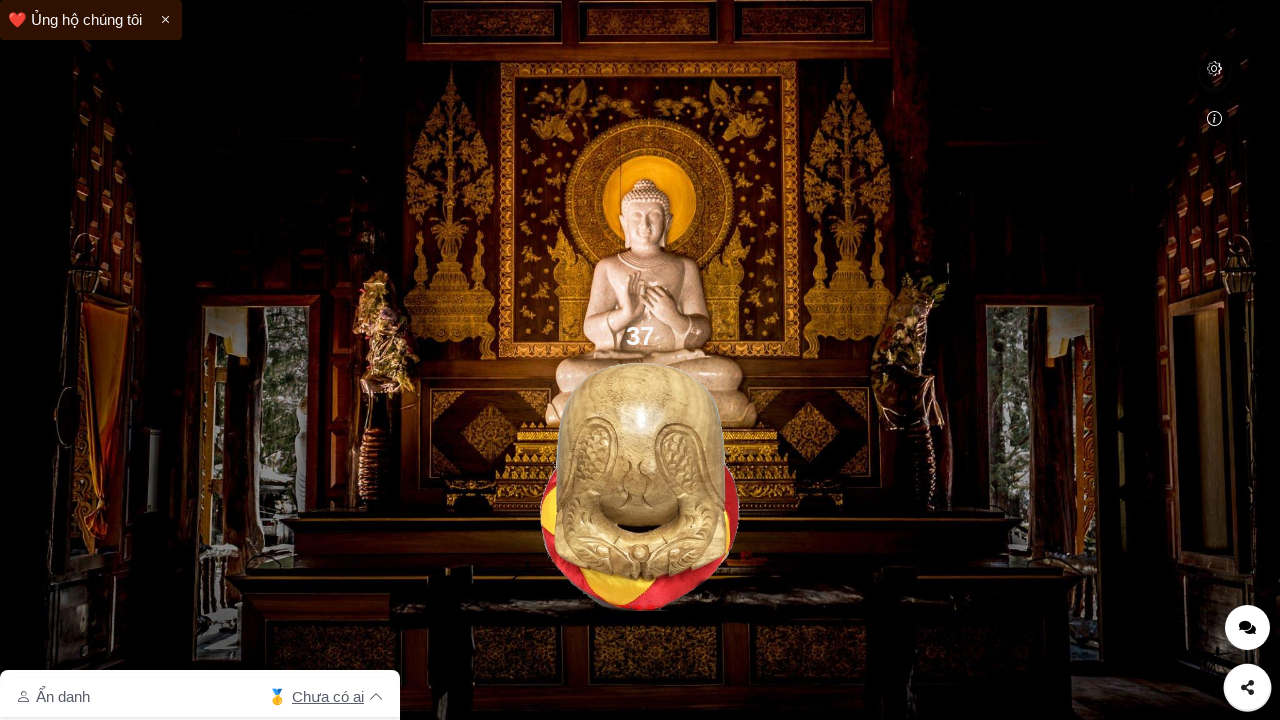

Clicked bonk image (click 38 of 50) at (640, 486) on #bonk
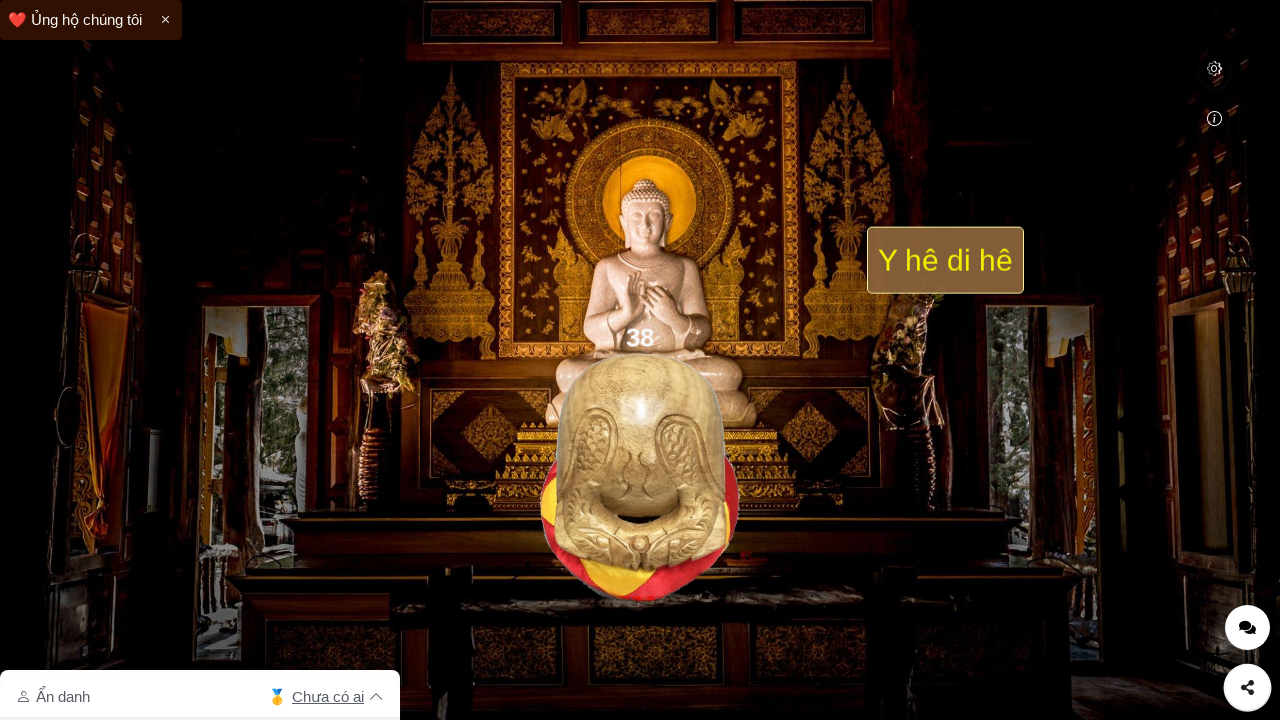

Waited 100ms before next click
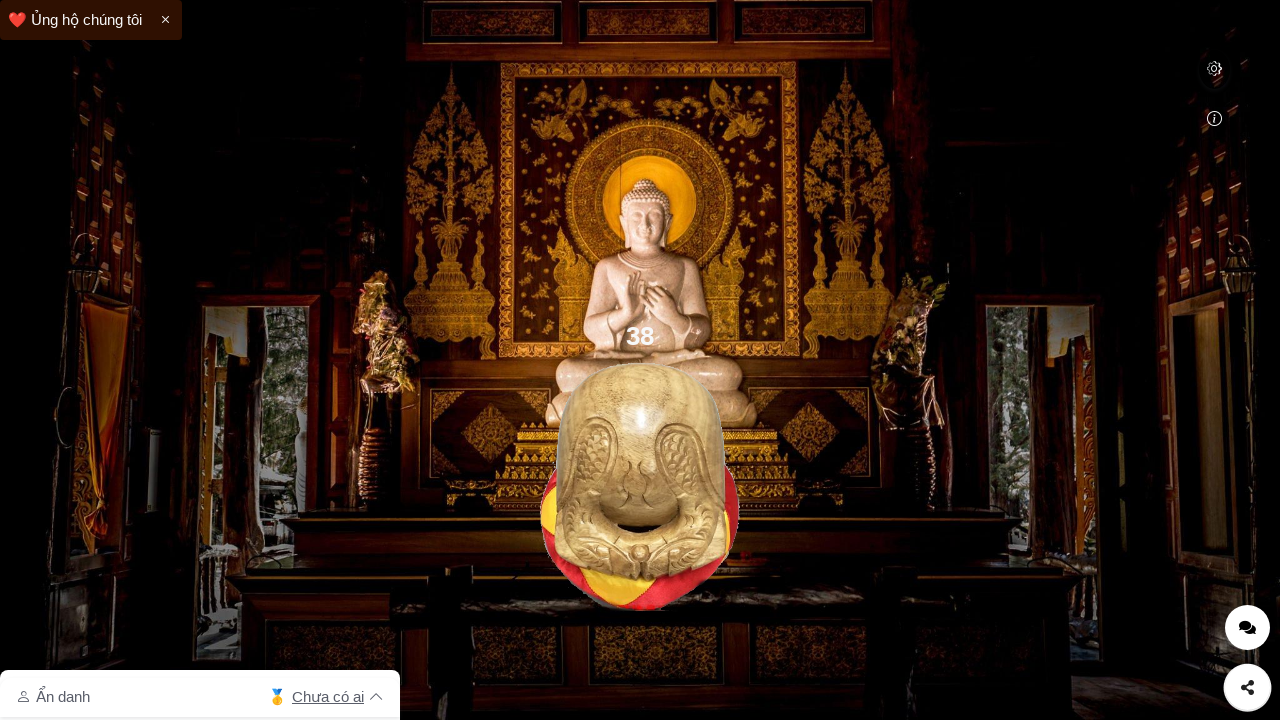

Clicked bonk image (click 39 of 50) at (640, 486) on #bonk
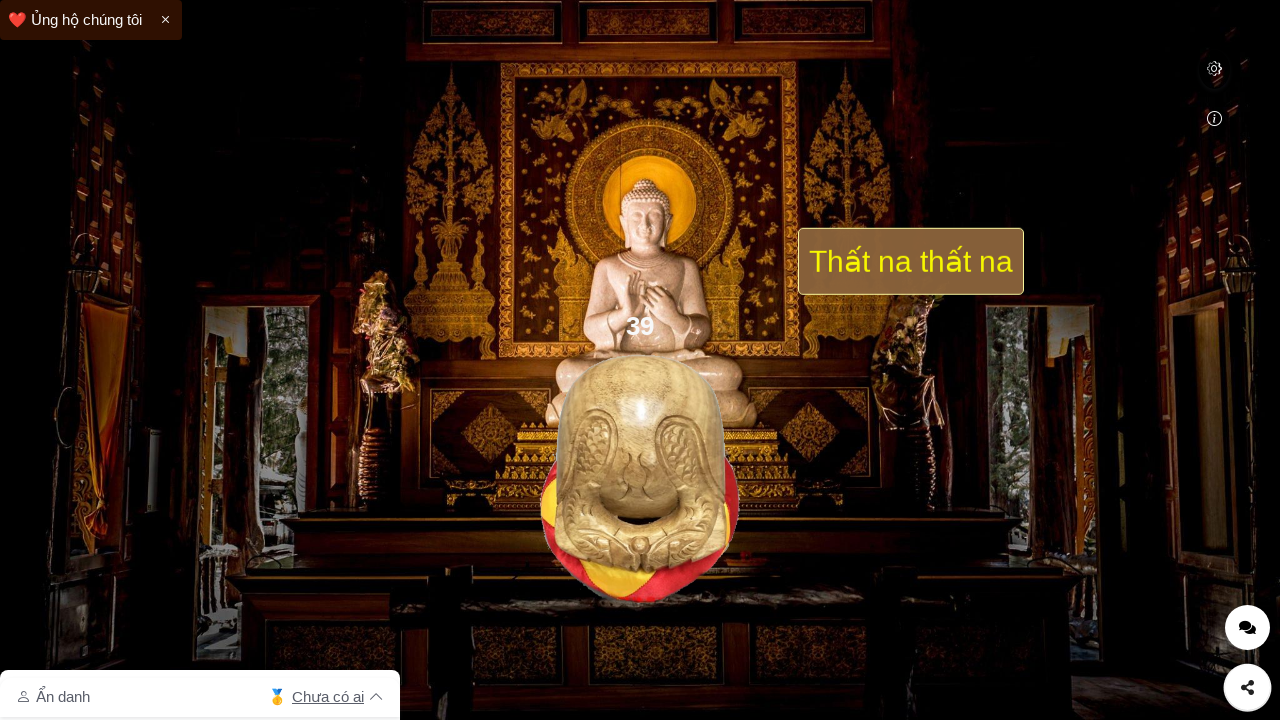

Waited 100ms before next click
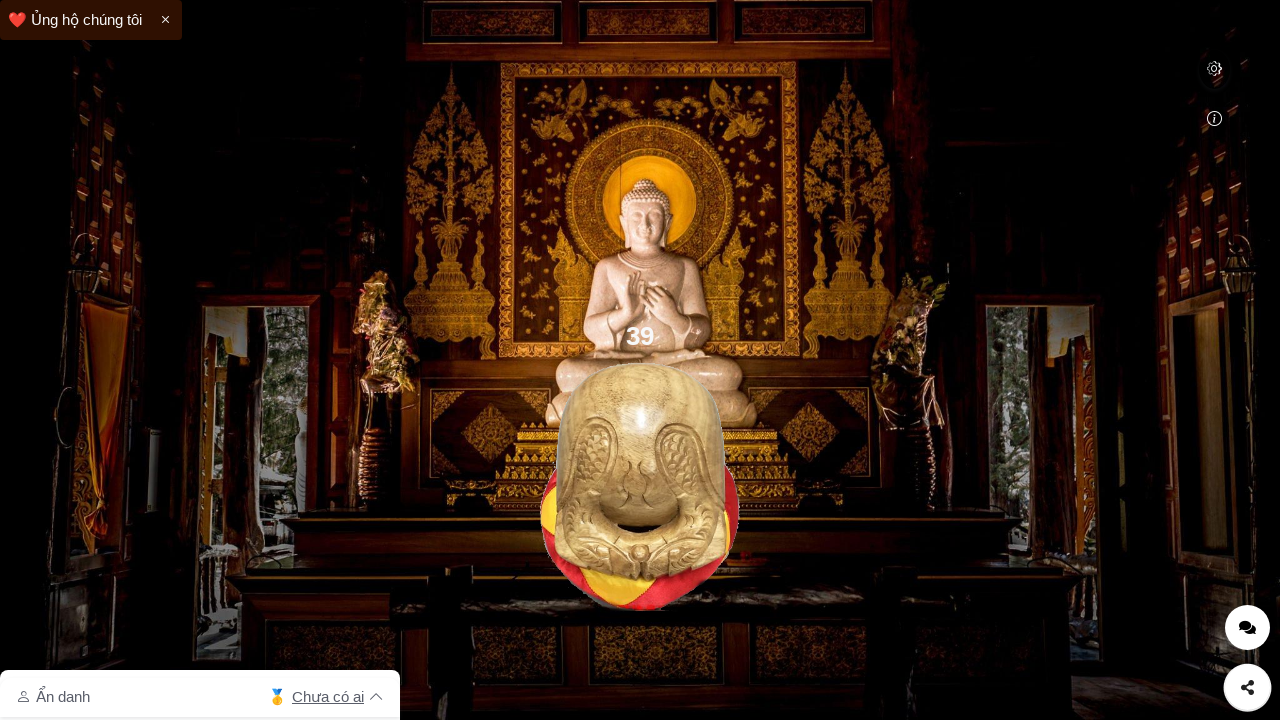

Clicked bonk image (click 40 of 50) at (640, 486) on #bonk
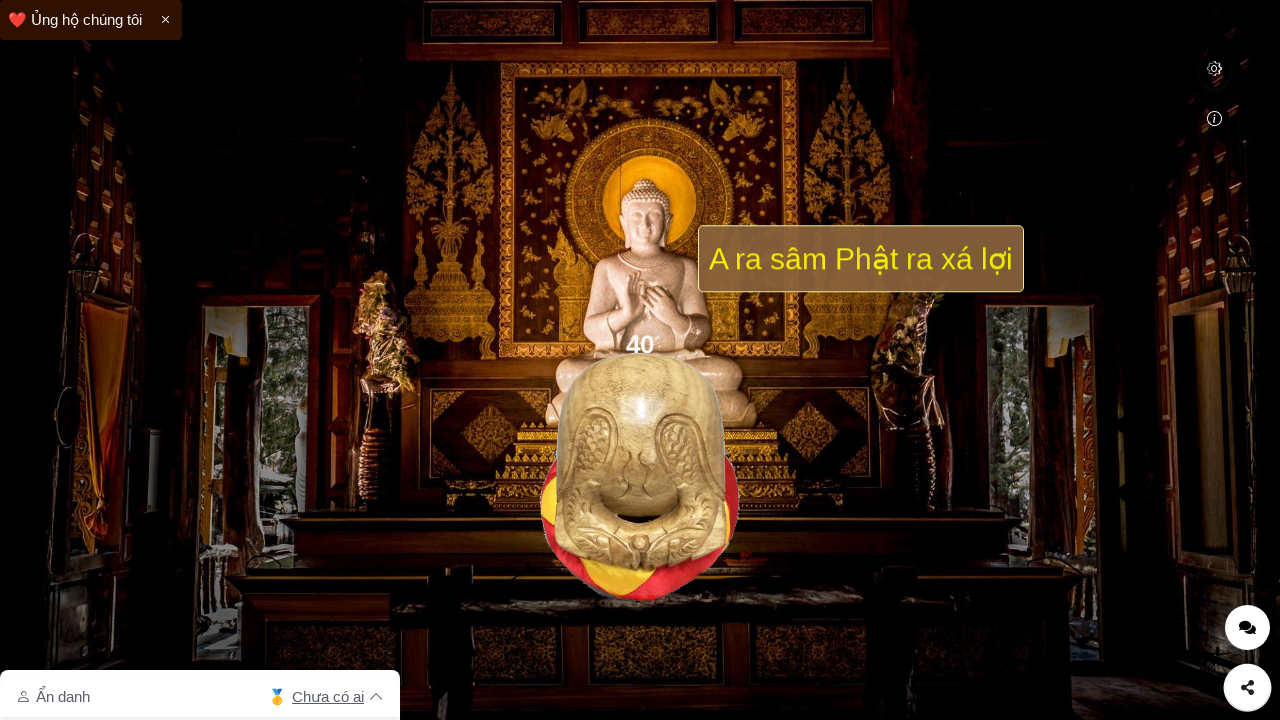

Waited 100ms before next click
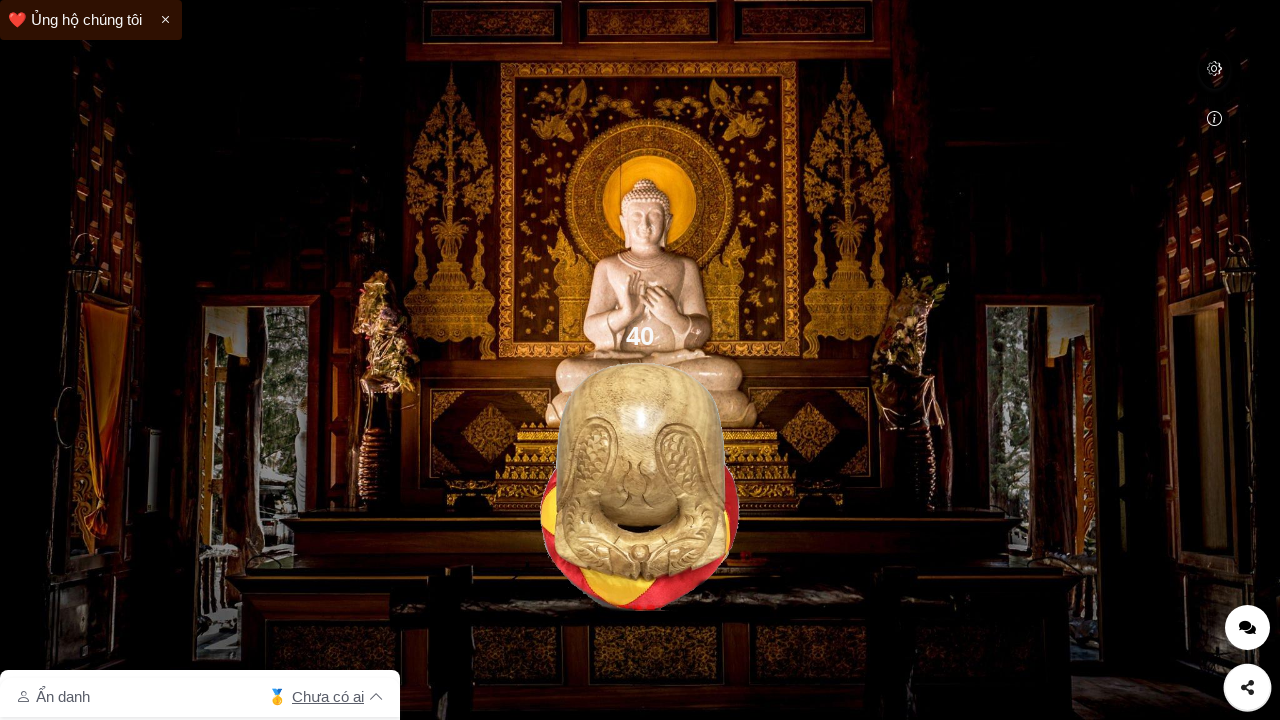

Clicked bonk image (click 41 of 50) at (640, 486) on #bonk
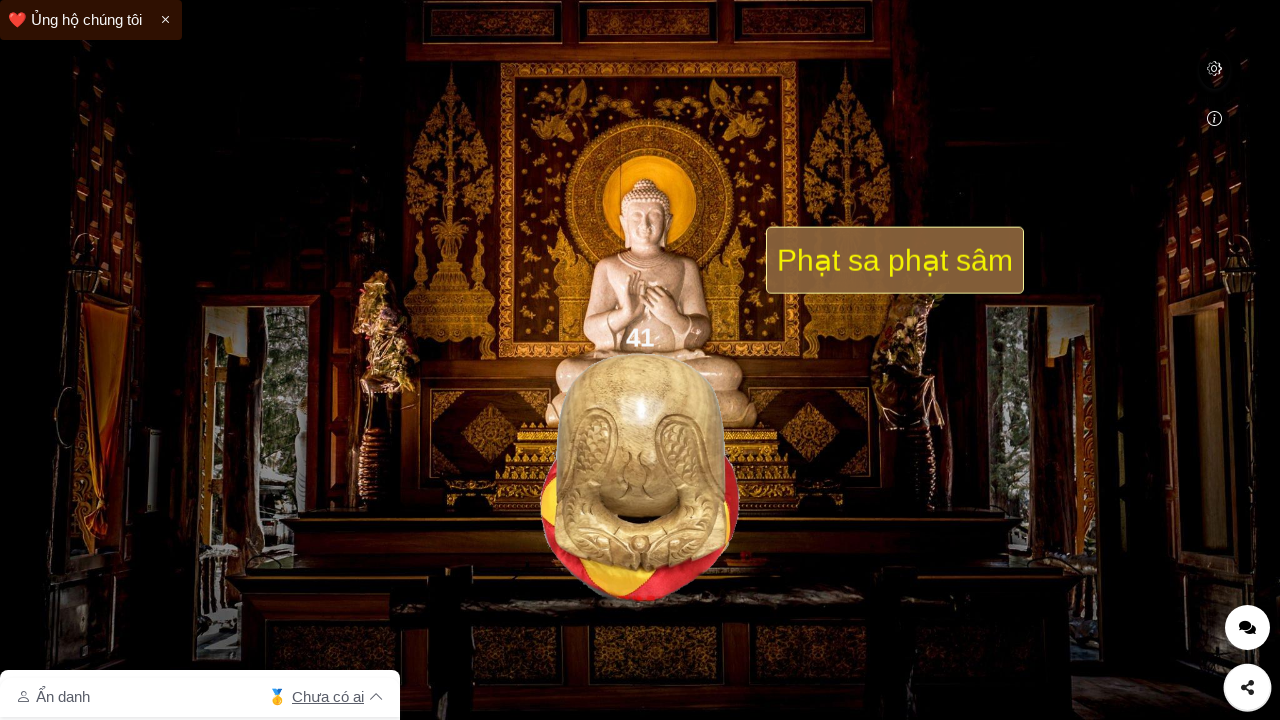

Waited 100ms before next click
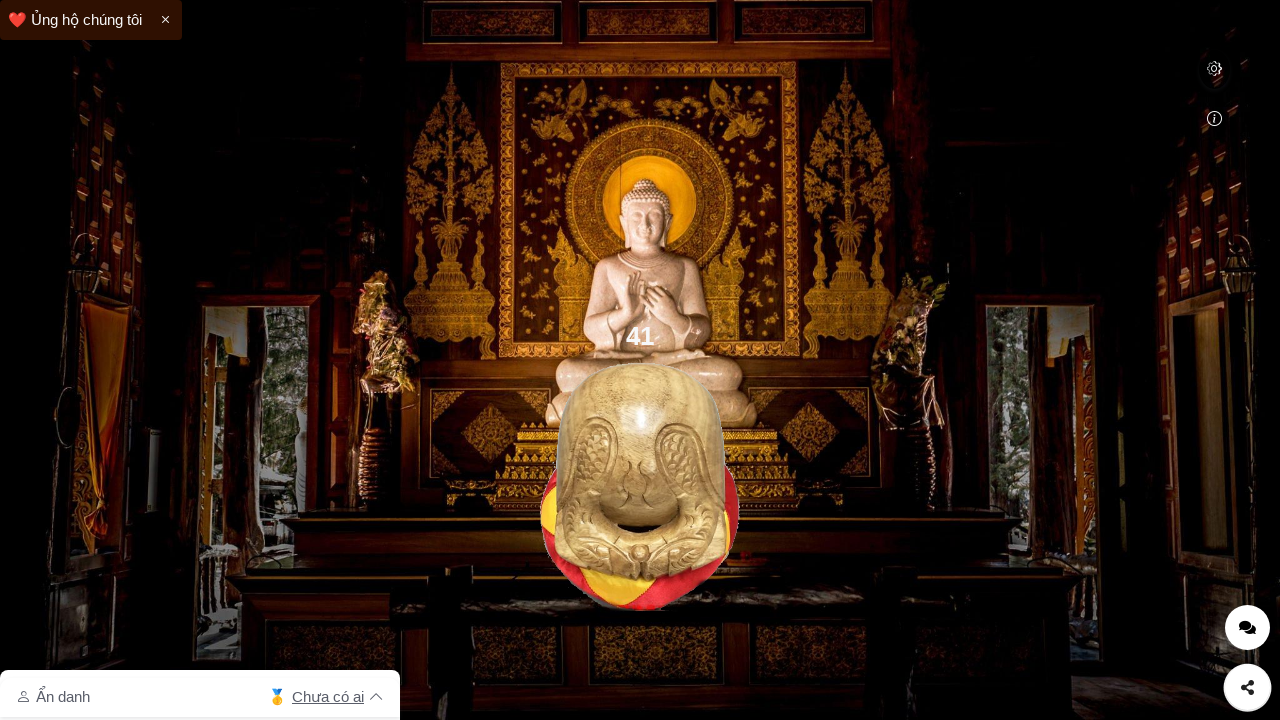

Clicked bonk image (click 42 of 50) at (640, 486) on #bonk
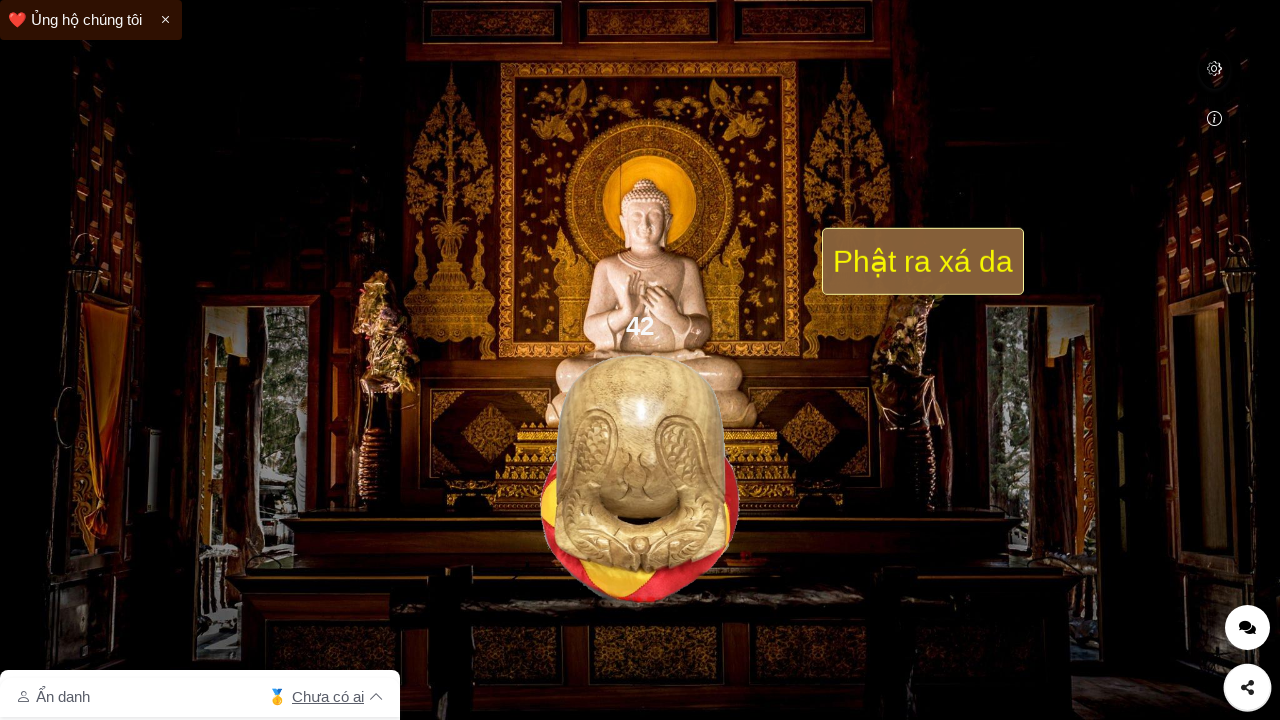

Waited 100ms before next click
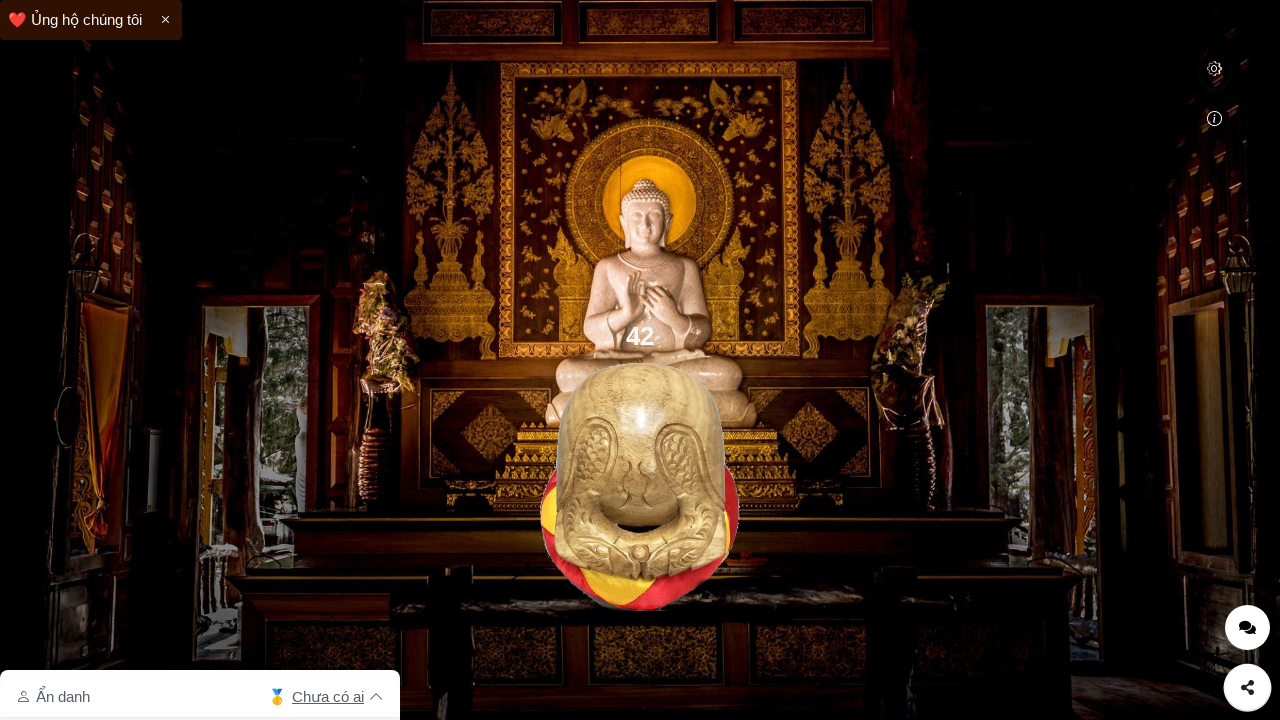

Clicked bonk image (click 43 of 50) at (640, 486) on #bonk
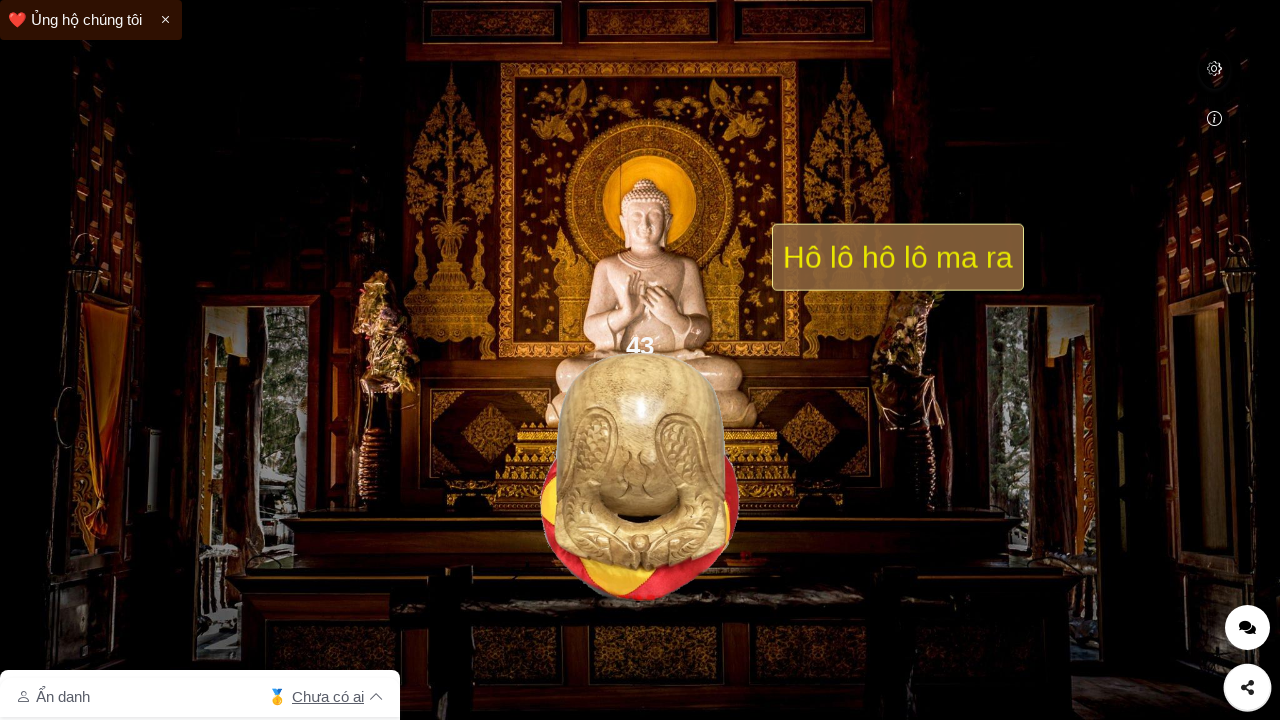

Waited 100ms before next click
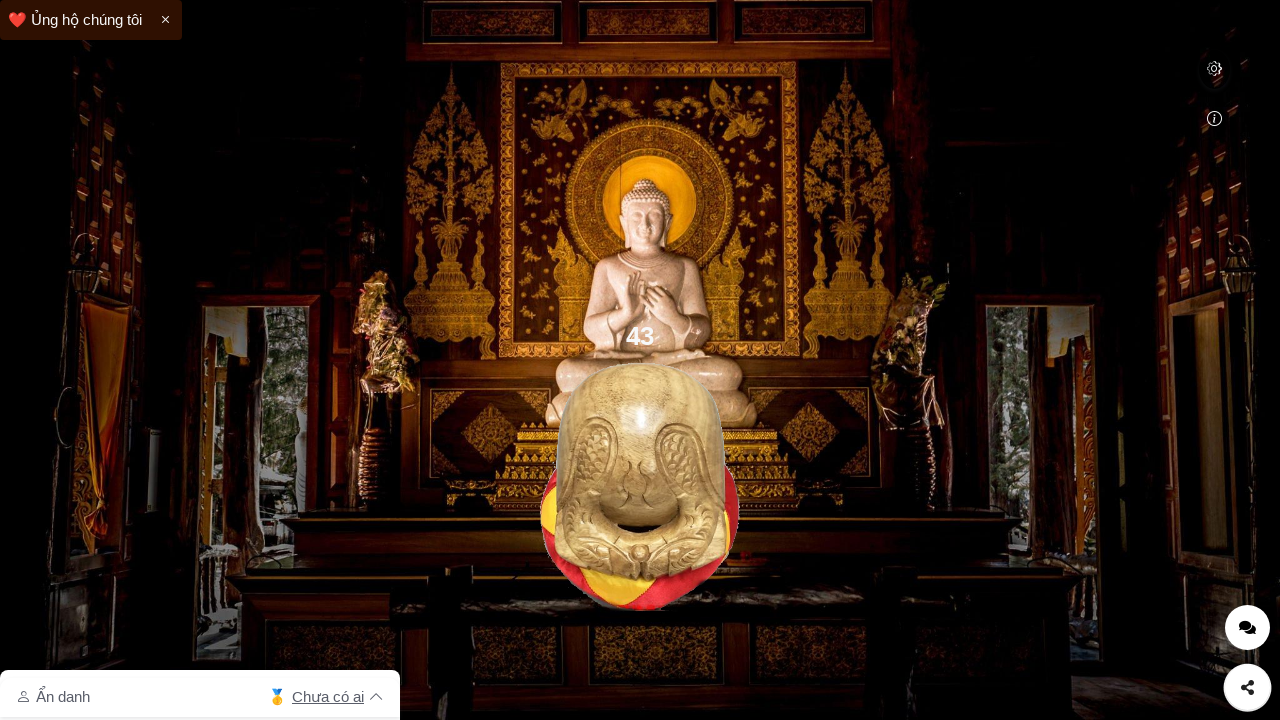

Clicked bonk image (click 44 of 50) at (640, 486) on #bonk
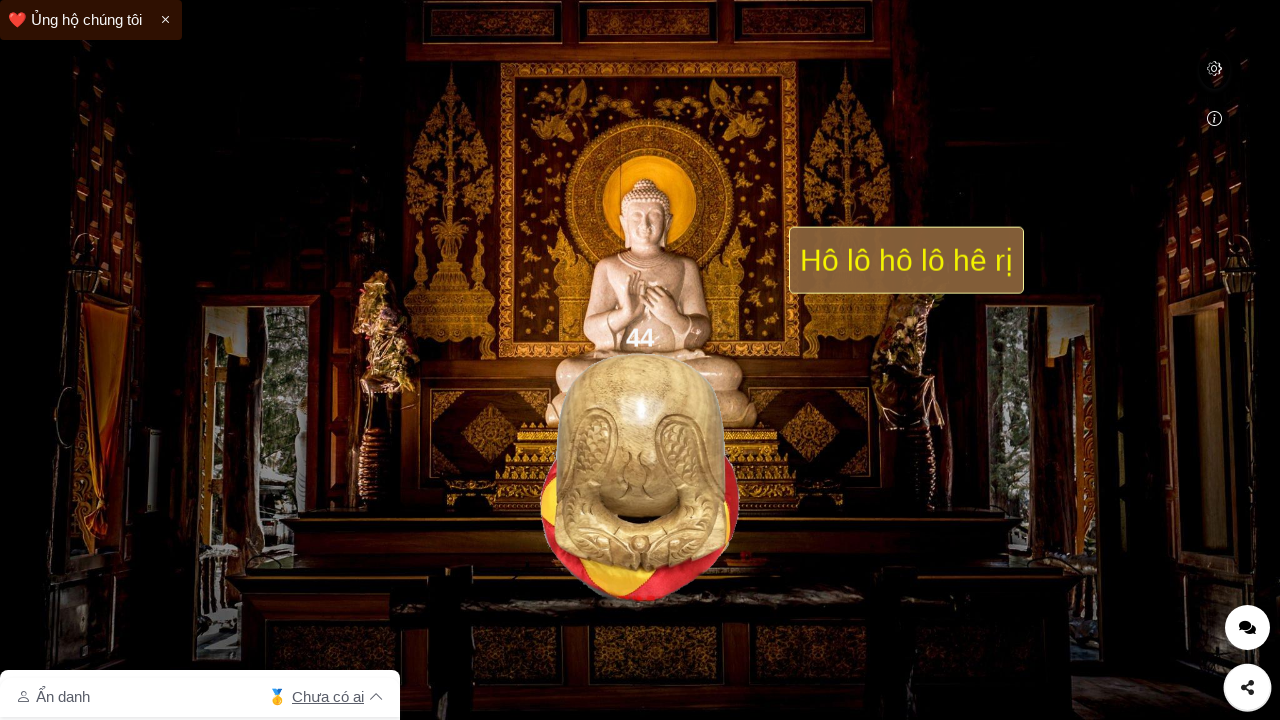

Waited 100ms before next click
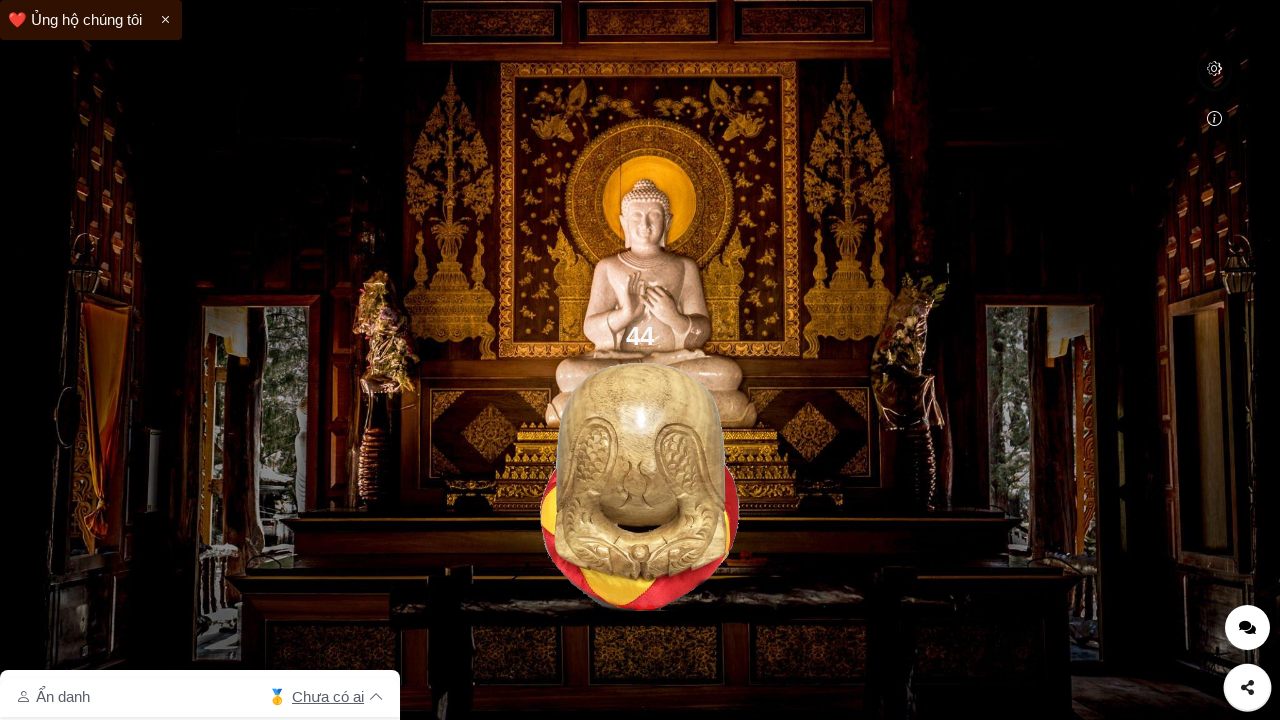

Clicked bonk image (click 45 of 50) at (640, 486) on #bonk
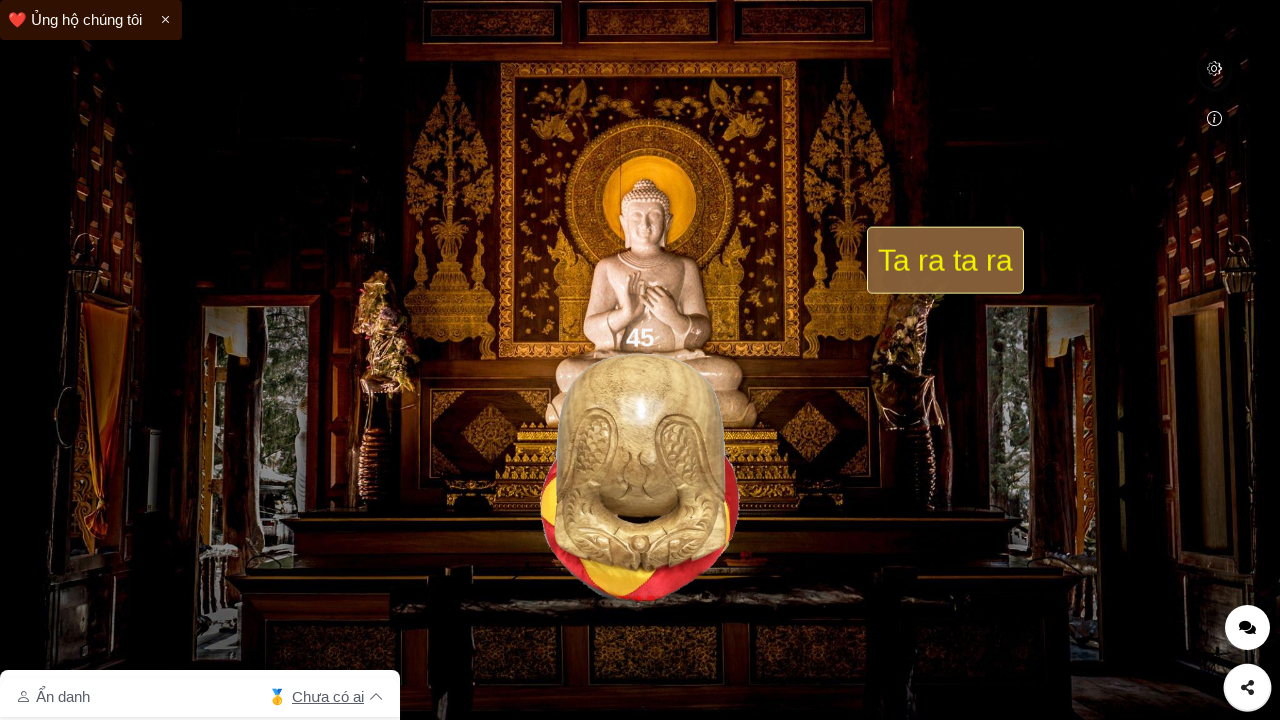

Waited 100ms before next click
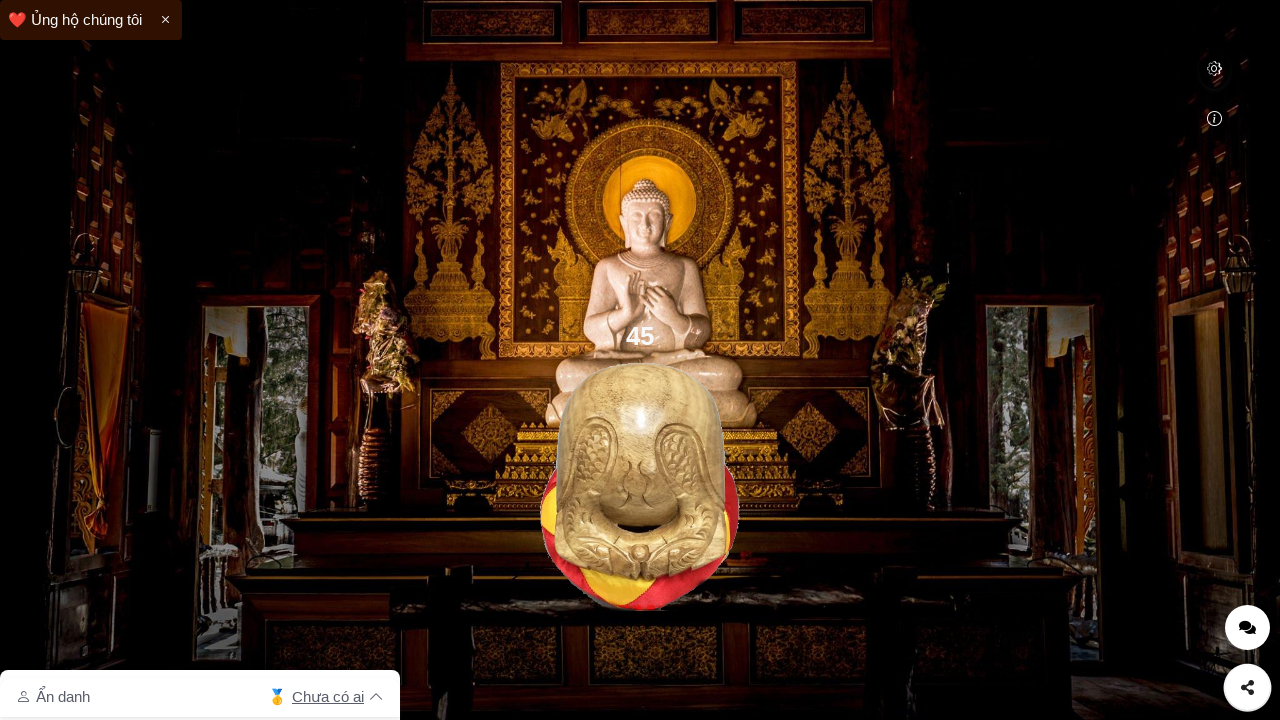

Clicked bonk image (click 46 of 50) at (640, 486) on #bonk
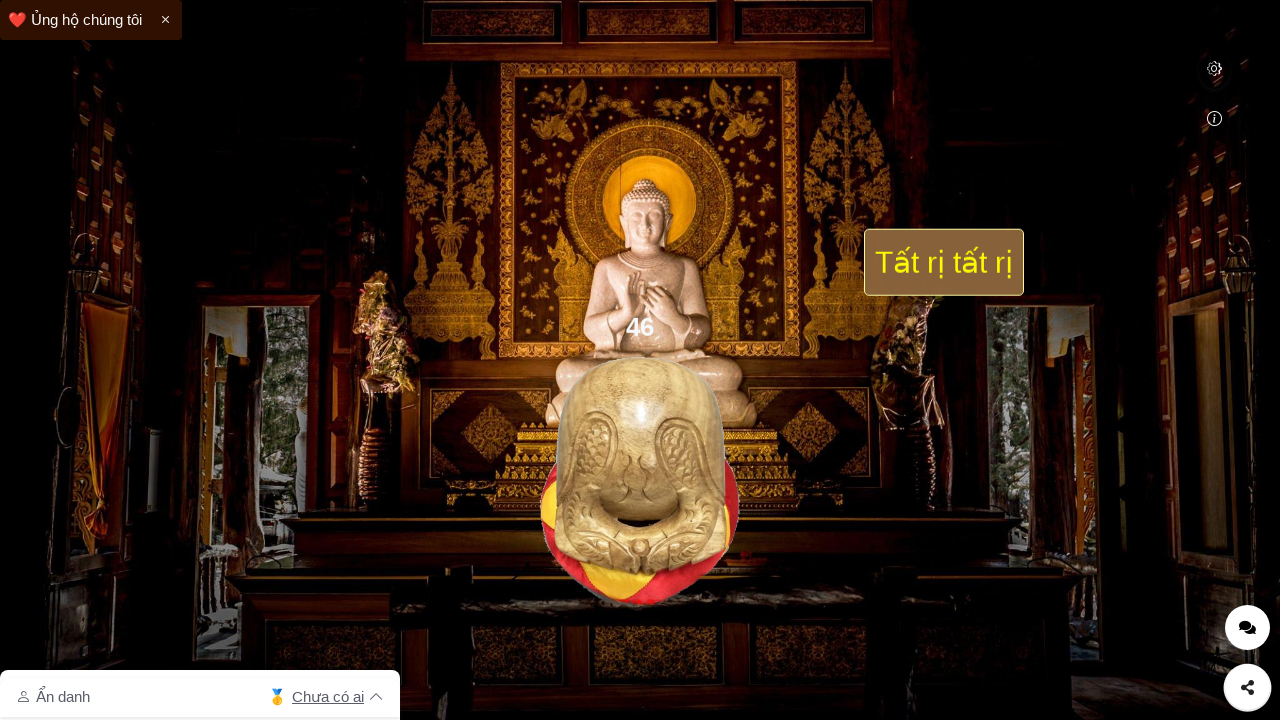

Waited 100ms before next click
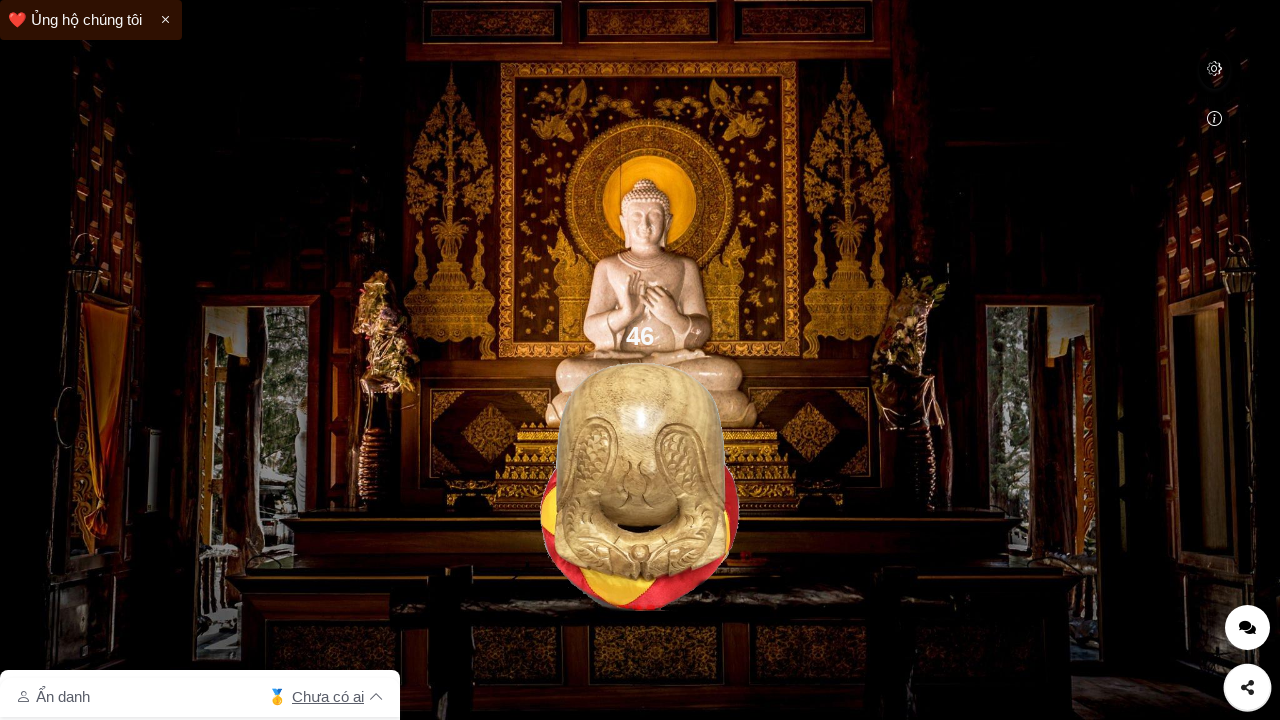

Clicked bonk image (click 47 of 50) at (640, 486) on #bonk
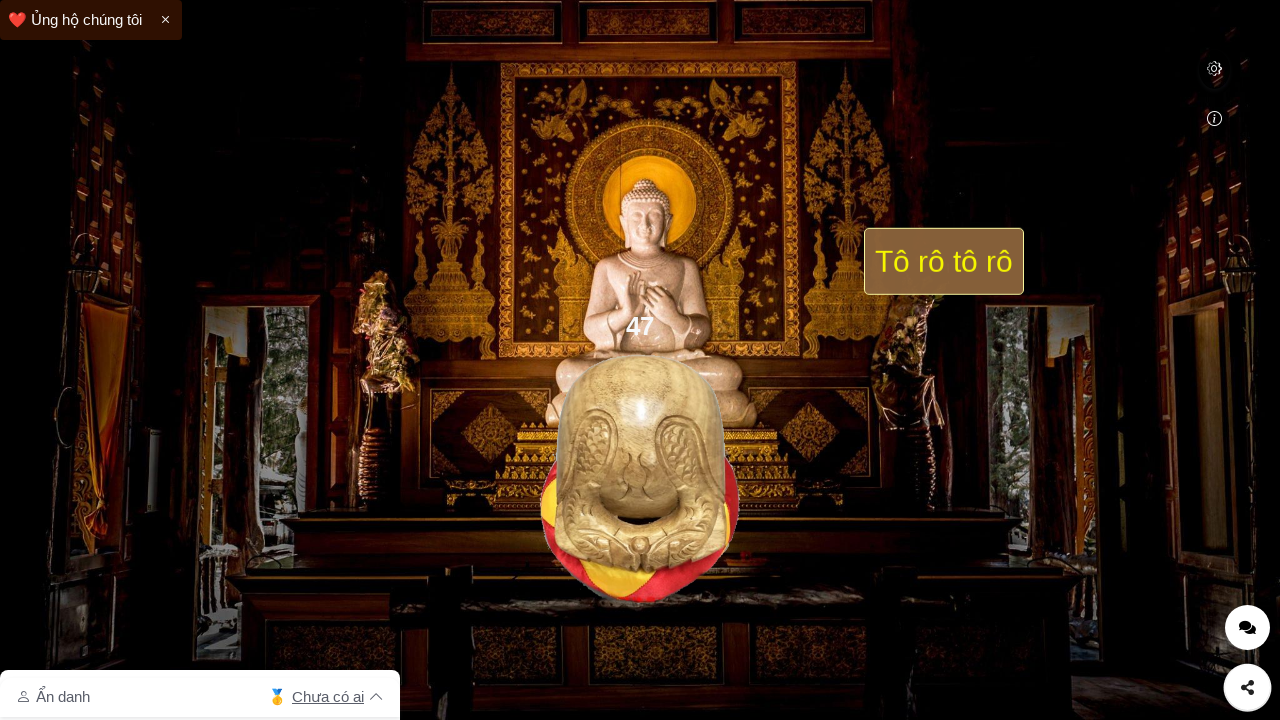

Waited 100ms before next click
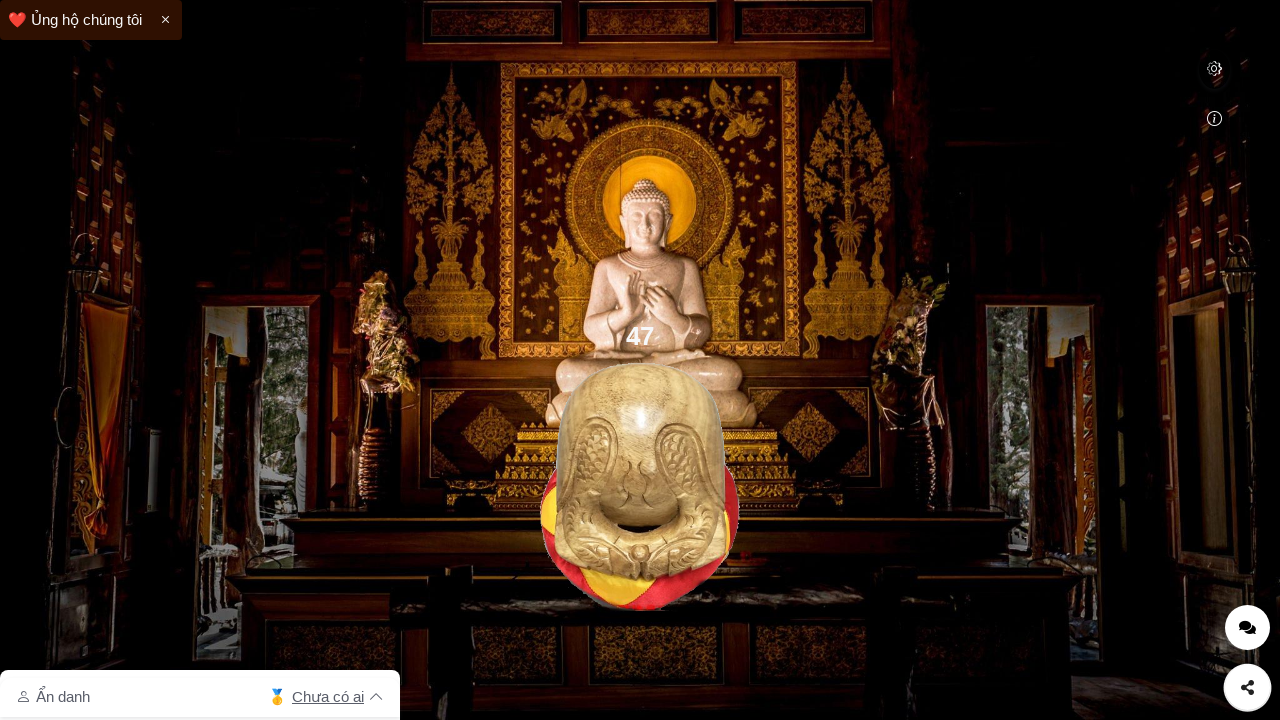

Clicked bonk image (click 48 of 50) at (640, 486) on #bonk
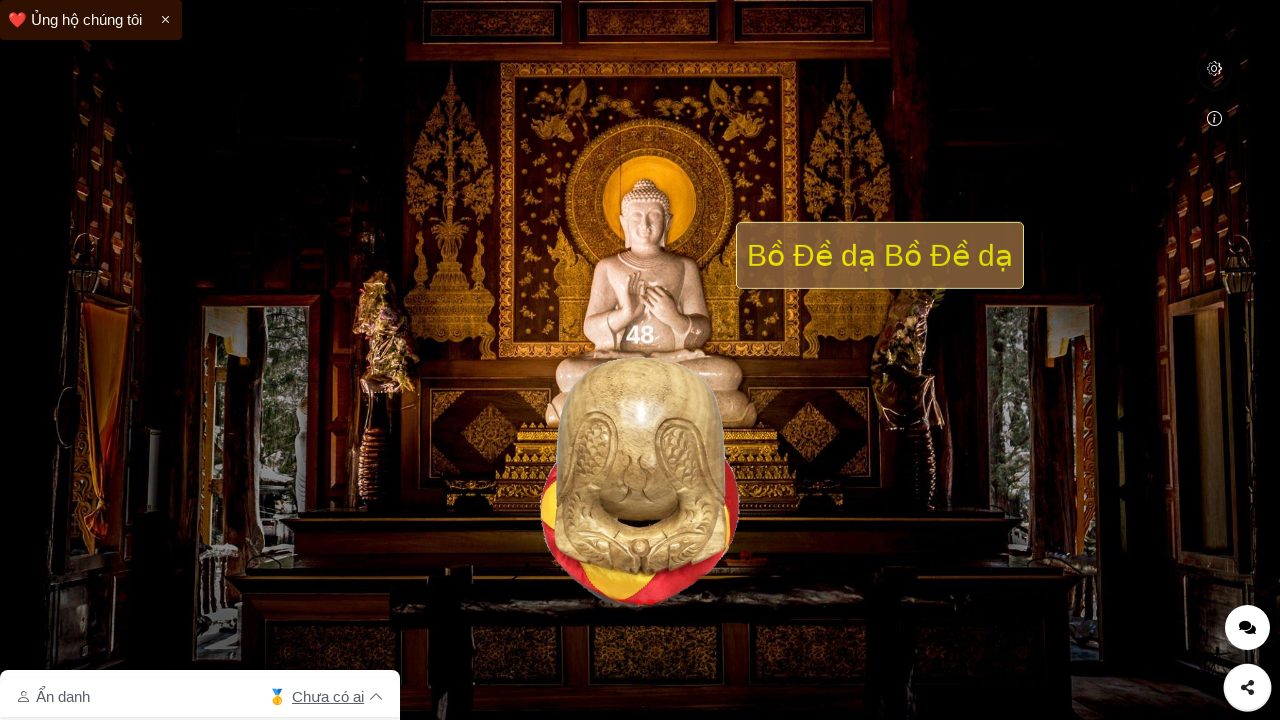

Waited 100ms before next click
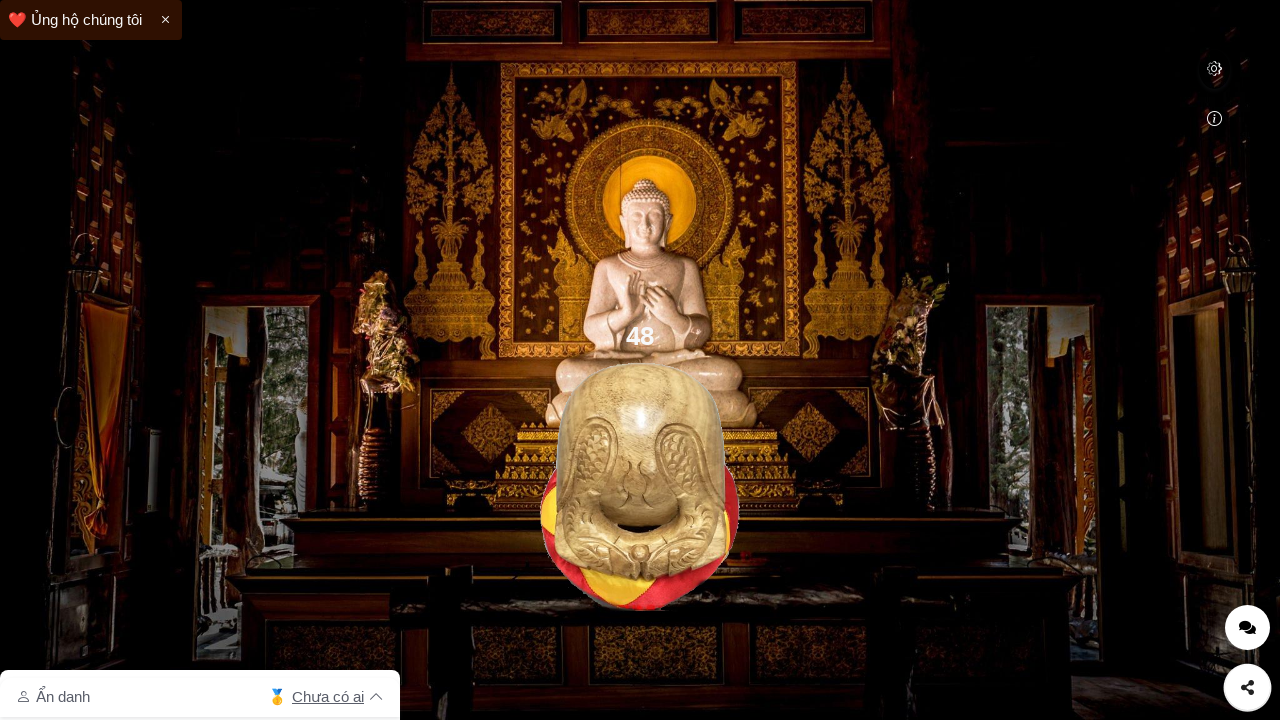

Clicked bonk image (click 49 of 50) at (640, 486) on #bonk
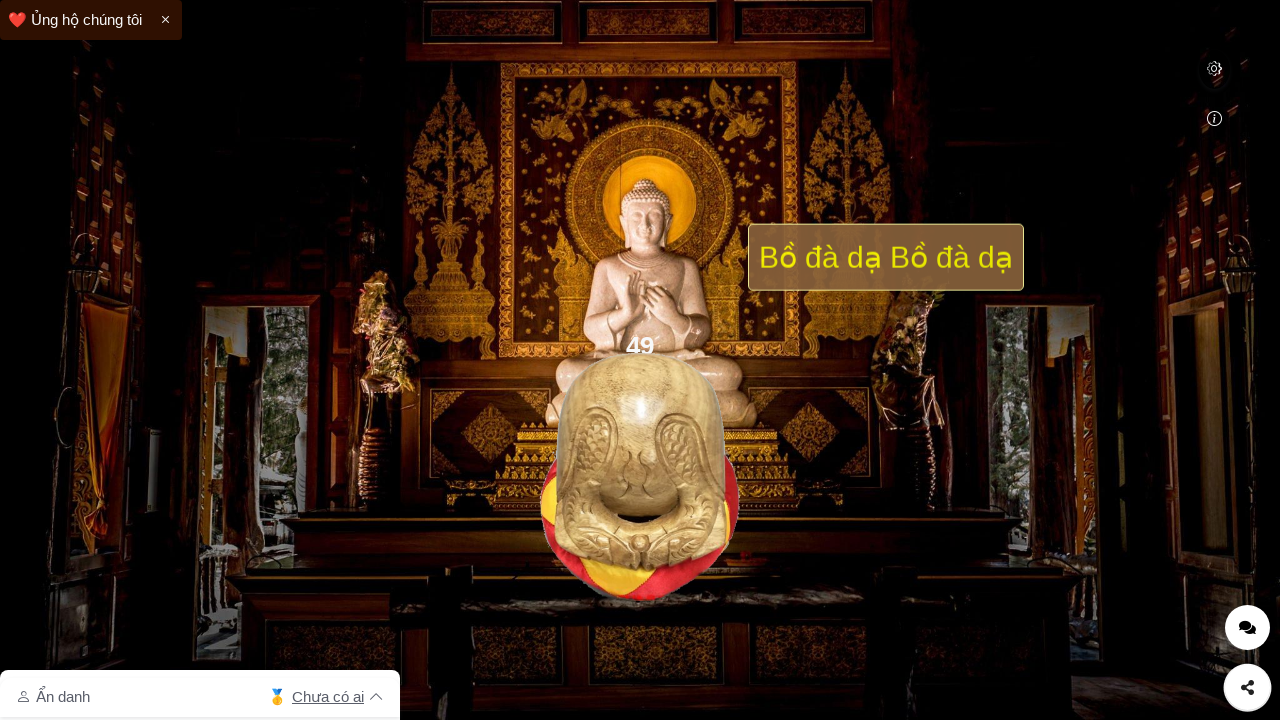

Waited 100ms before next click
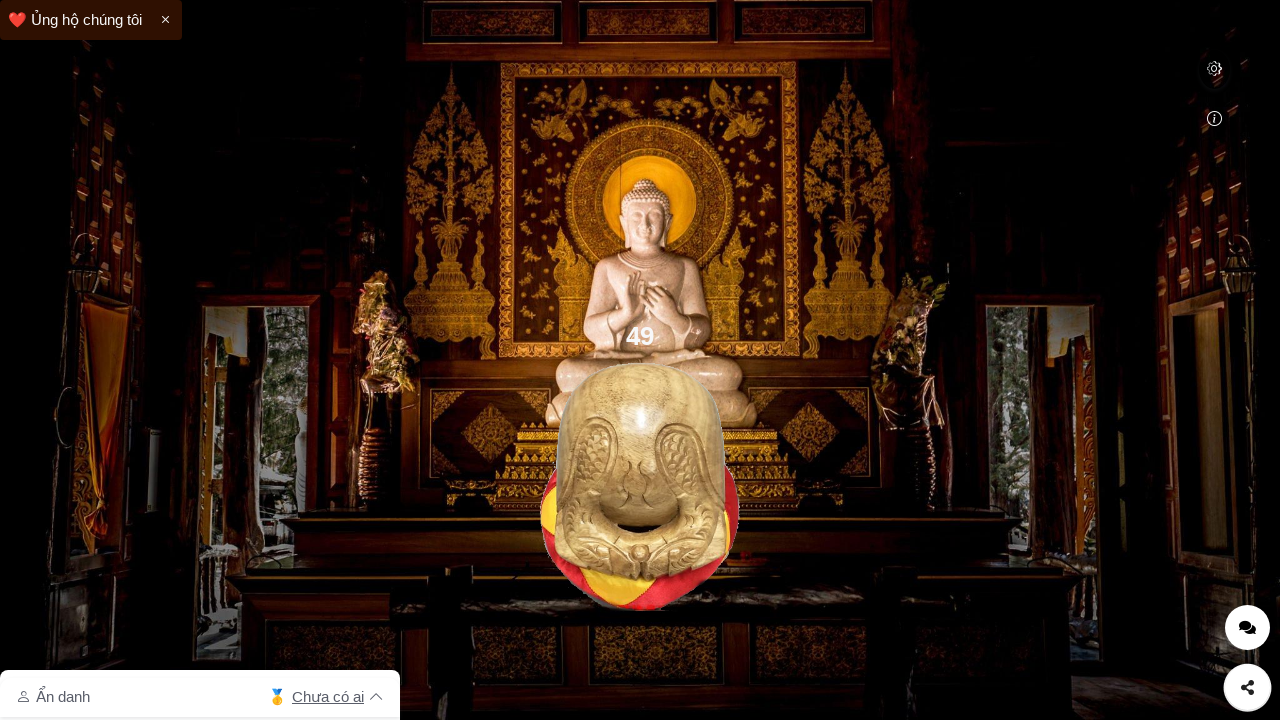

Clicked bonk image (click 50 of 50) at (640, 486) on #bonk
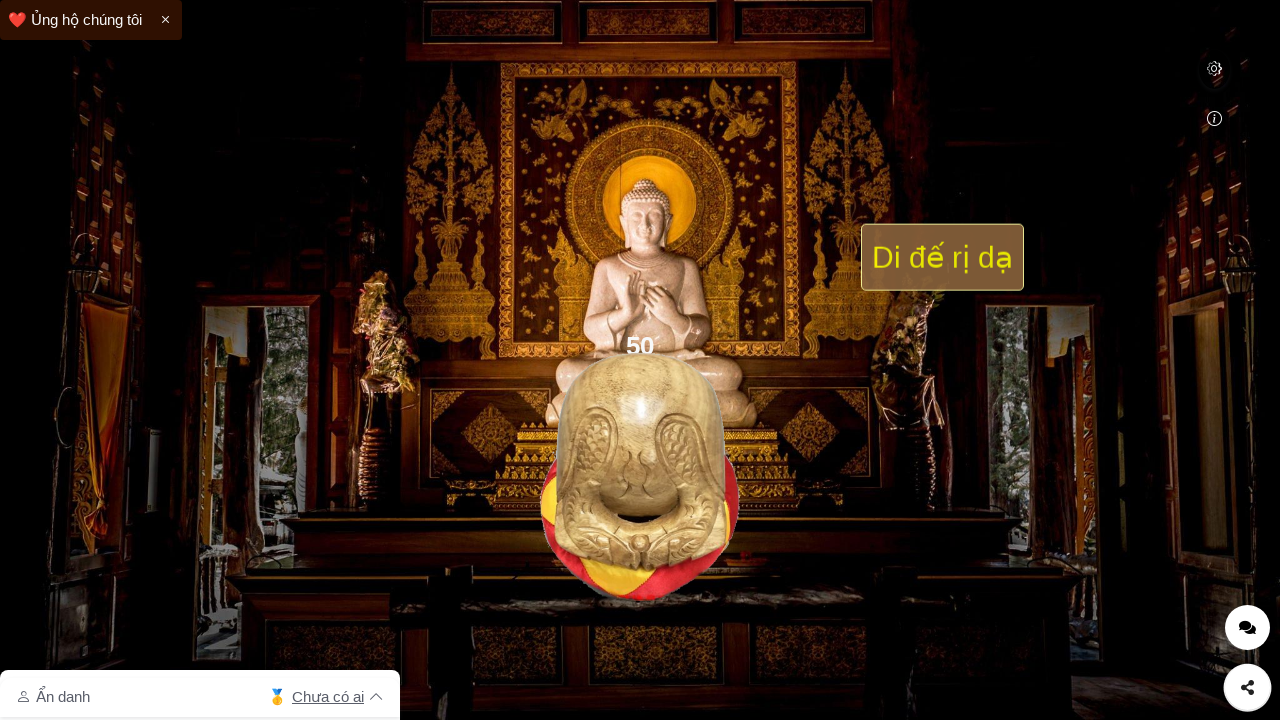

Waited 100ms before next click
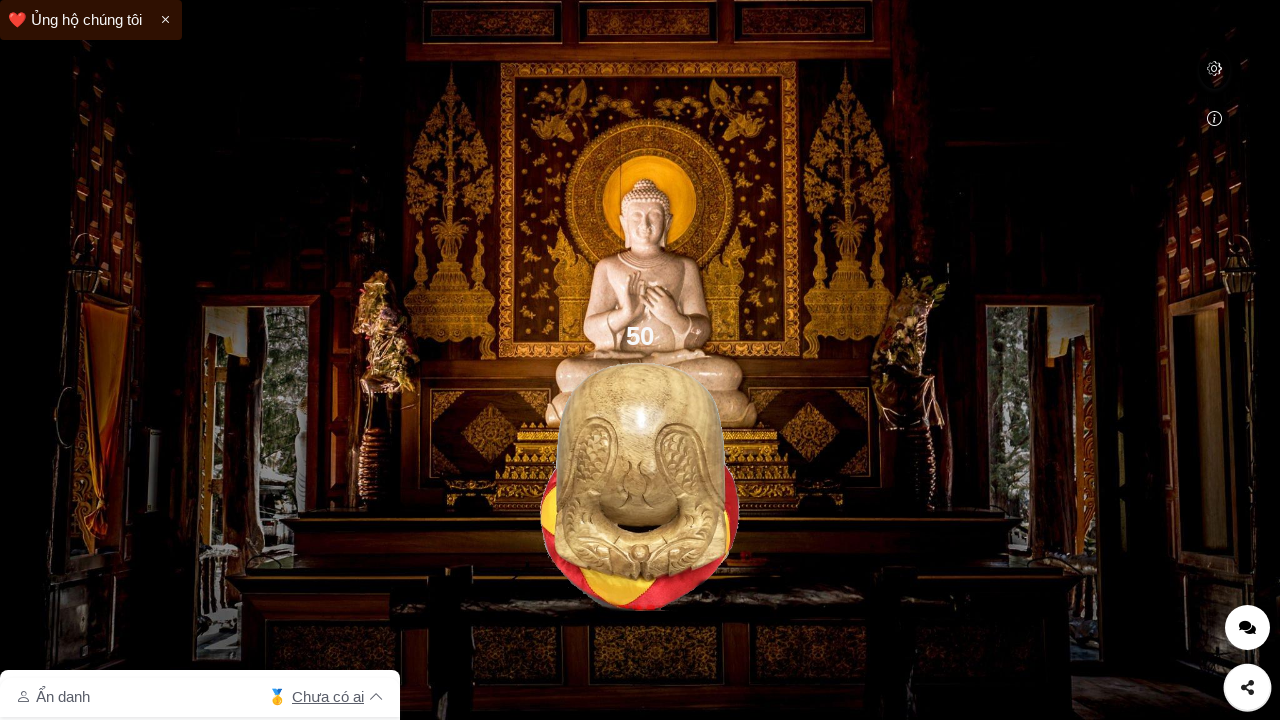

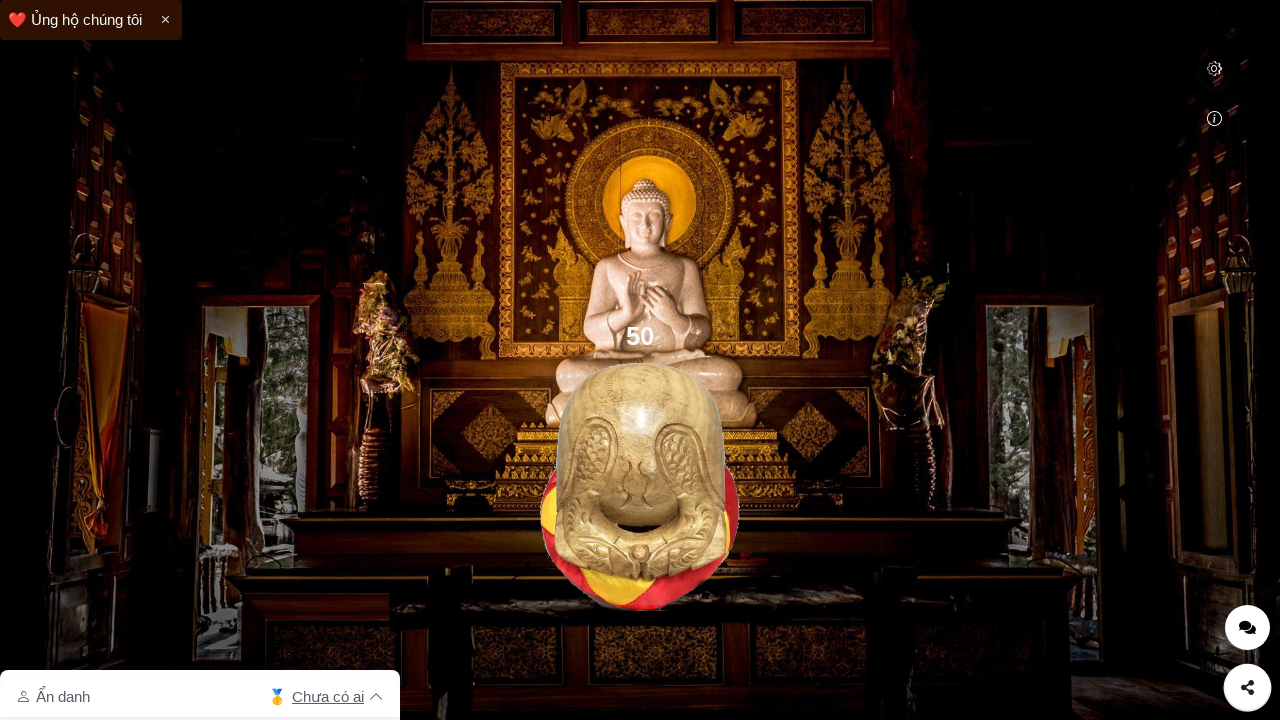